Tests jQuery UI datepicker functionality by opening the calendar, navigating to a specific year and month using the previous button, and selecting a specific day.

Starting URL: https://jqueryui.com/resources/demos/datepicker/default.html

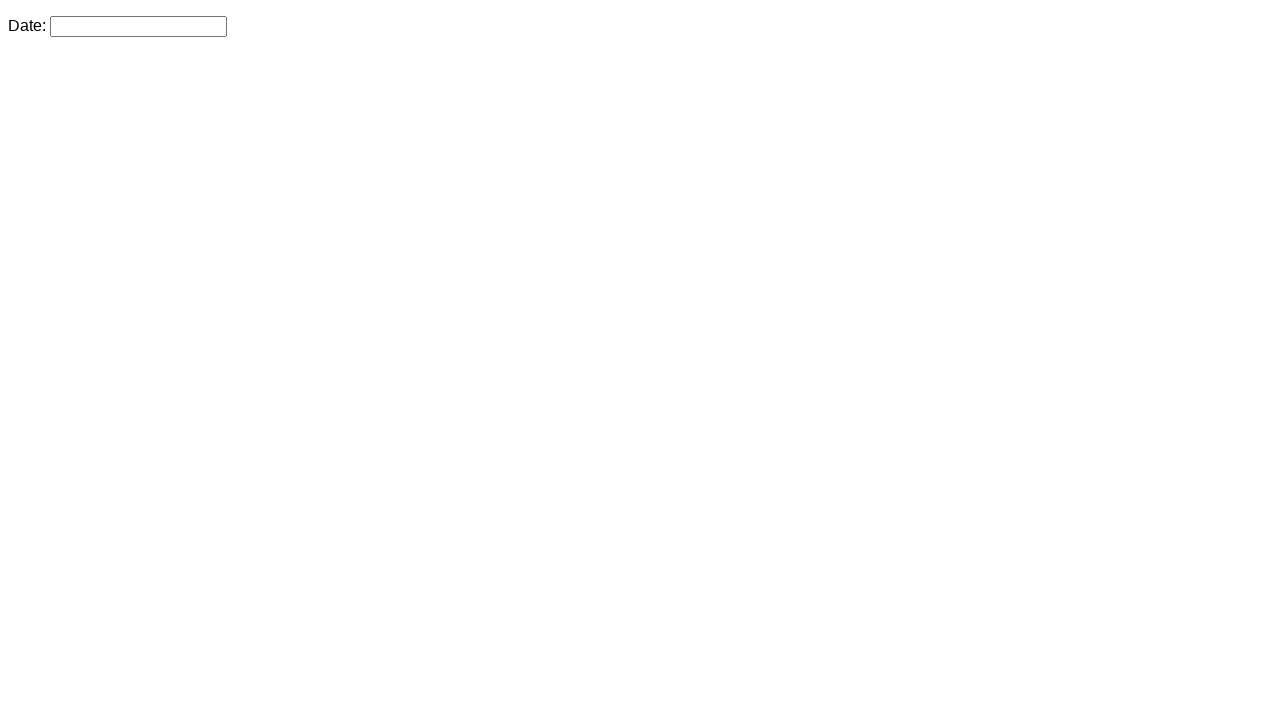

Clicked on datepicker input to open calendar at (138, 26) on #datepicker
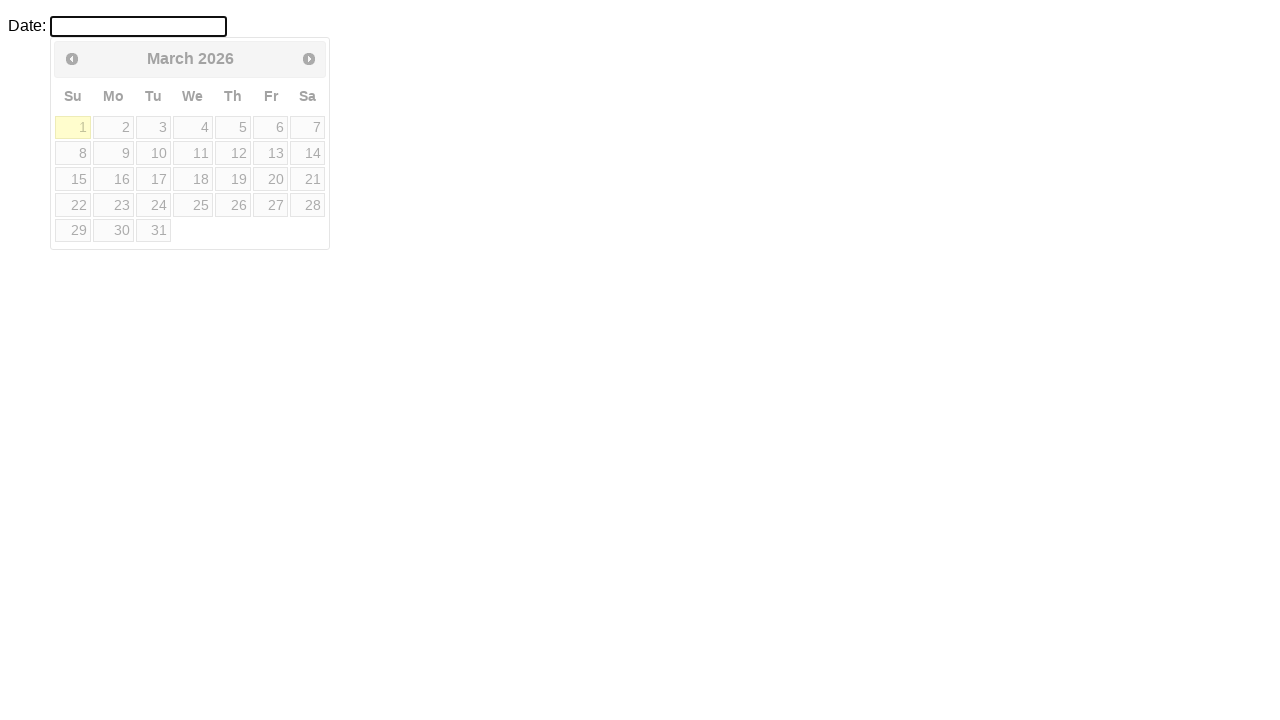

Retrieved current calendar year: 2026
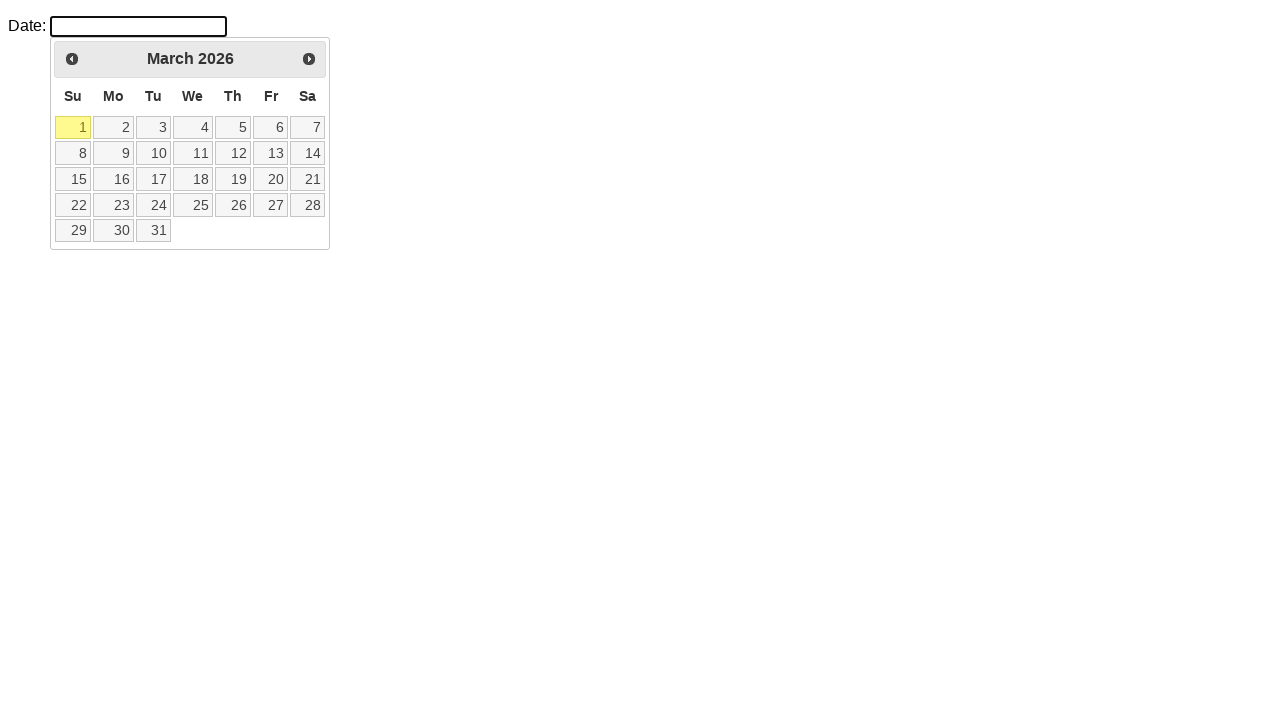

Clicked Prev button to navigate to year 2022 at (72, 59) on xpath=//span[text()='Prev']
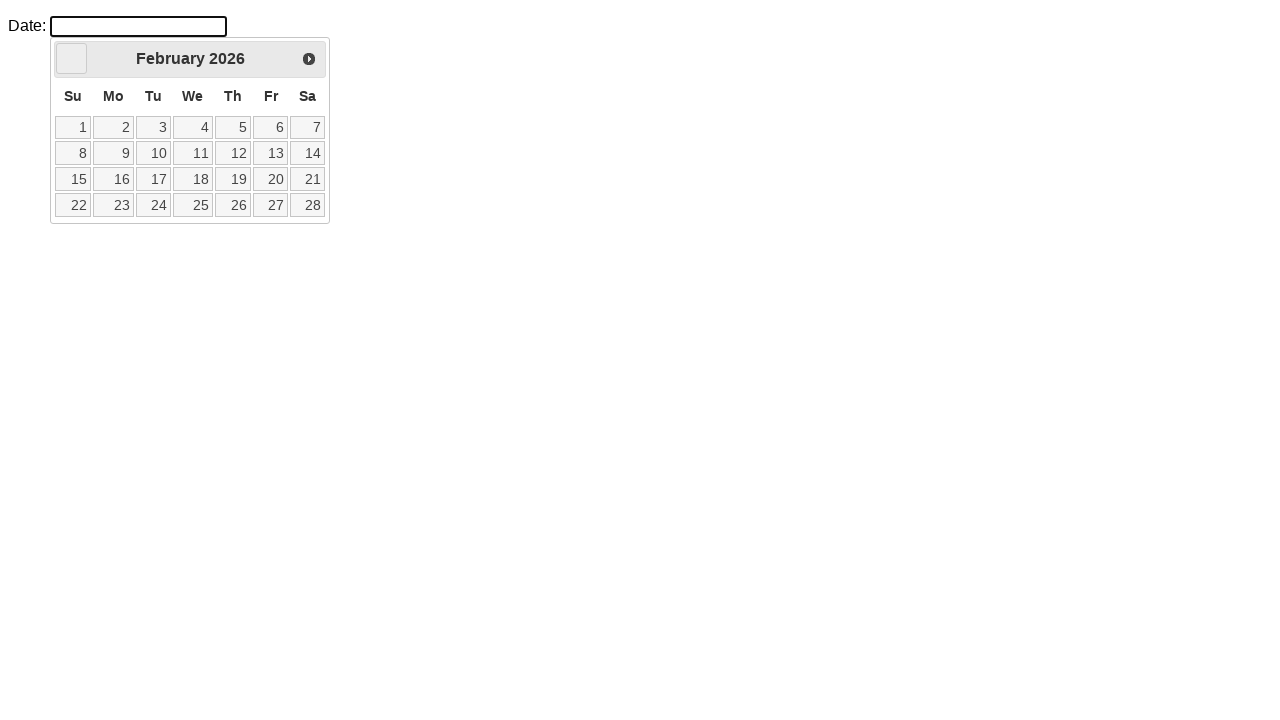

Retrieved current calendar year: 2026
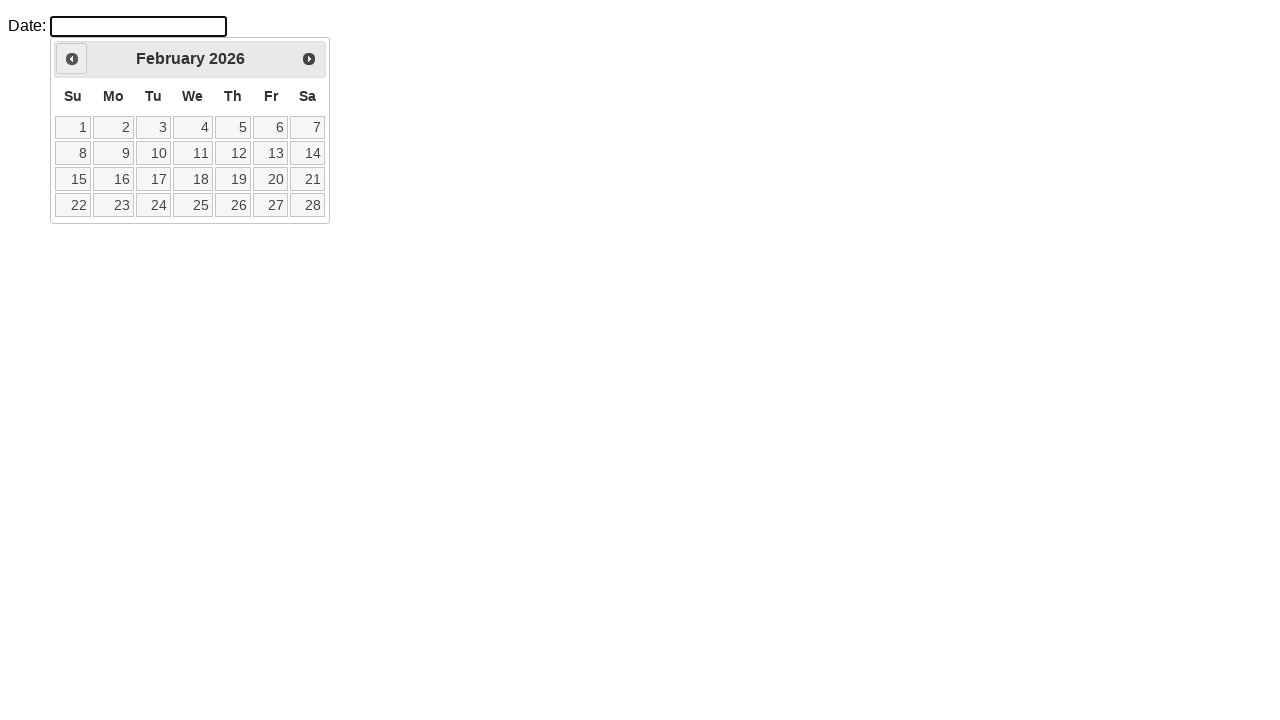

Clicked Prev button to navigate to year 2022 at (72, 59) on xpath=//span[text()='Prev']
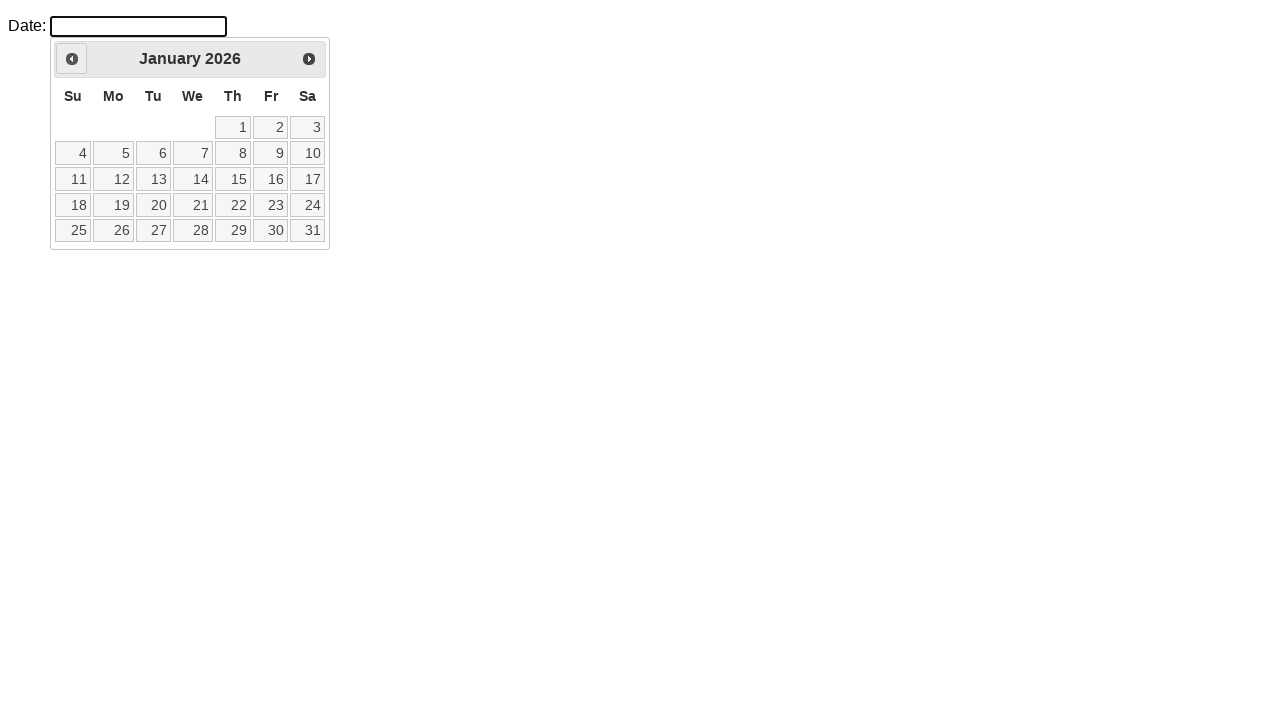

Retrieved current calendar year: 2026
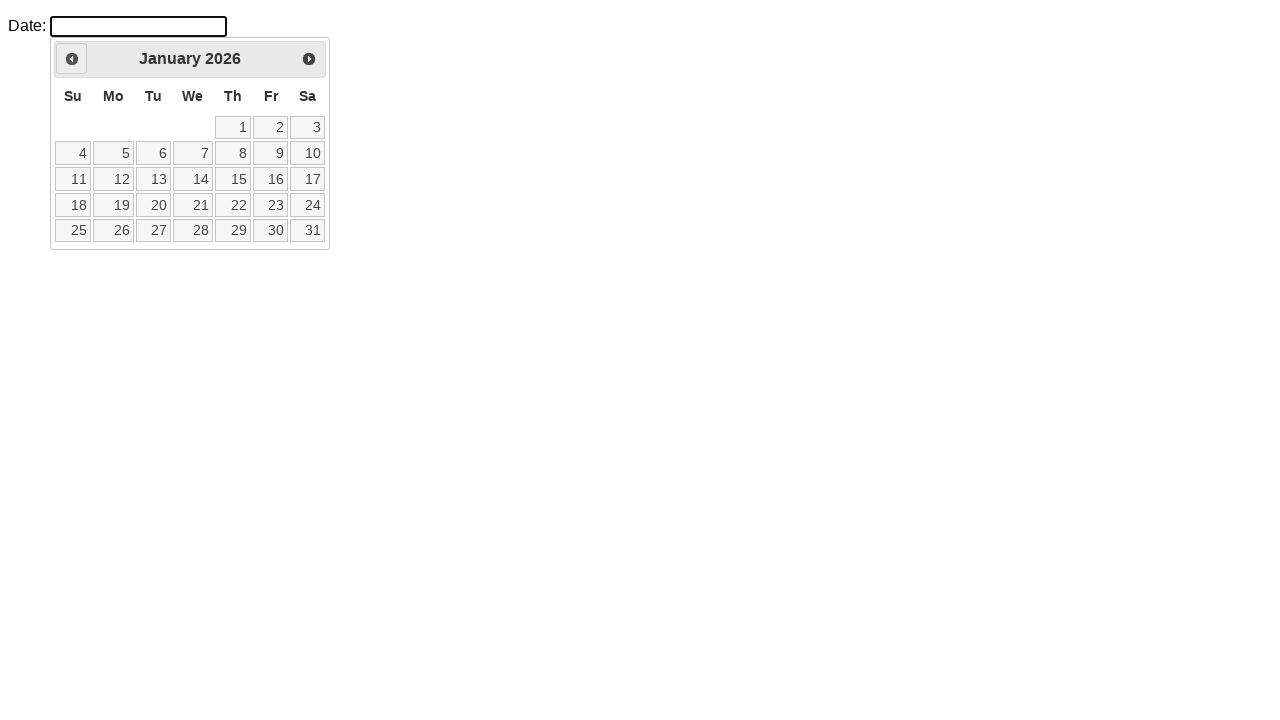

Clicked Prev button to navigate to year 2022 at (72, 59) on xpath=//span[text()='Prev']
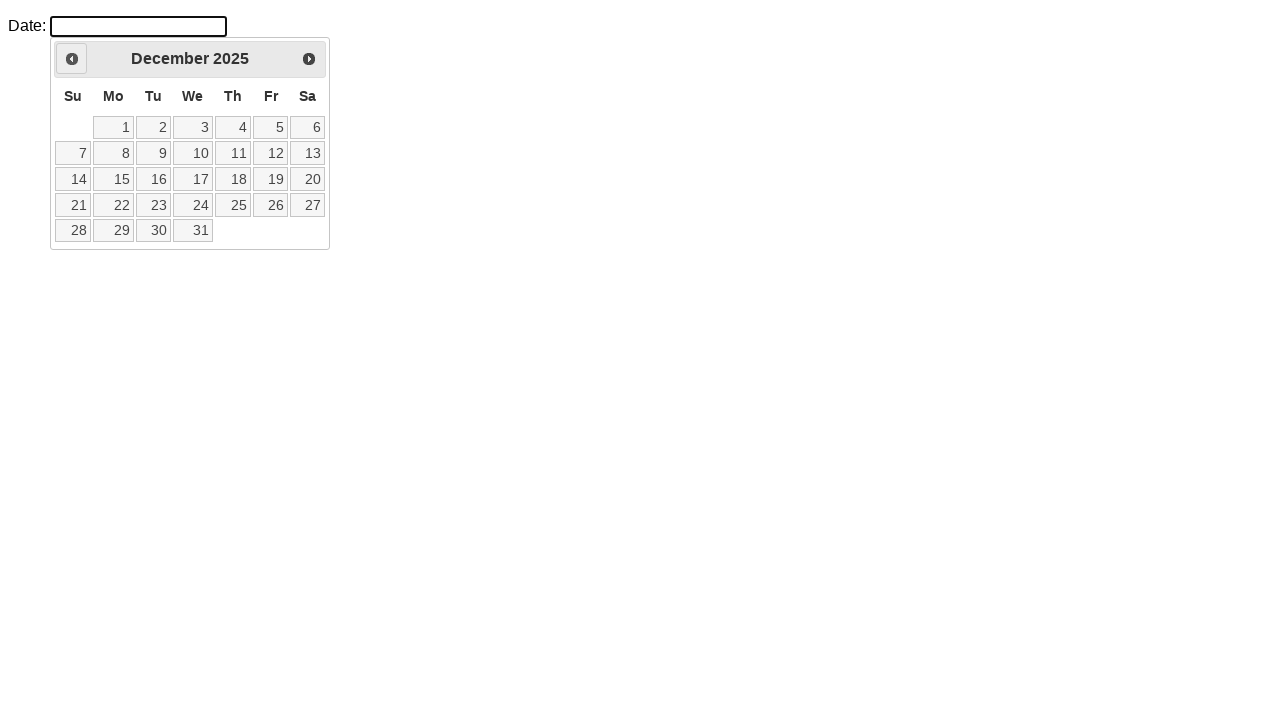

Retrieved current calendar year: 2025
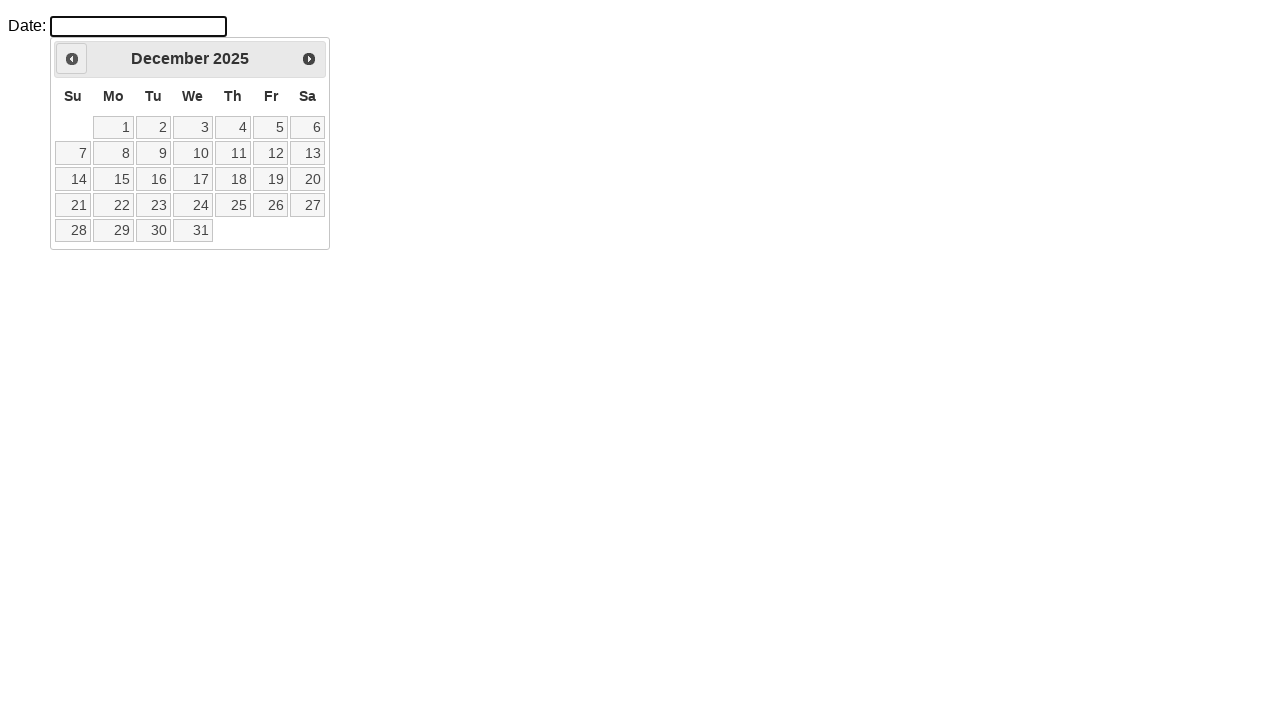

Clicked Prev button to navigate to year 2022 at (72, 59) on xpath=//span[text()='Prev']
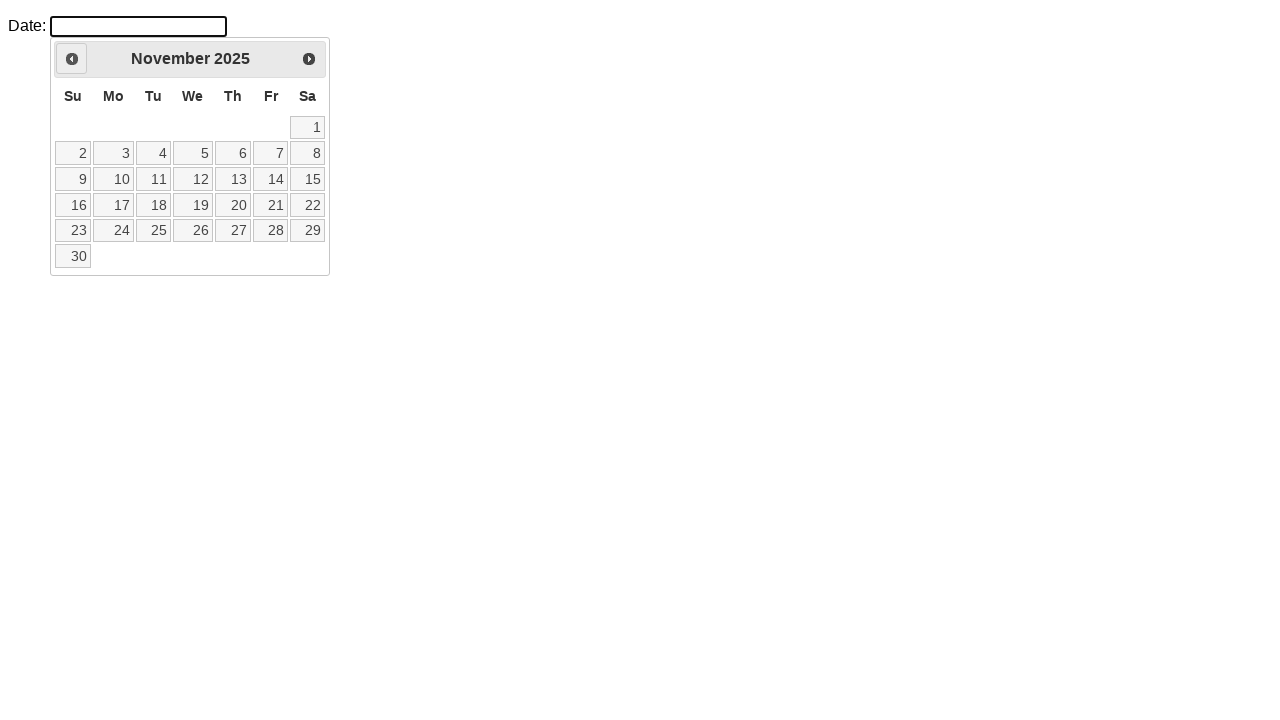

Retrieved current calendar year: 2025
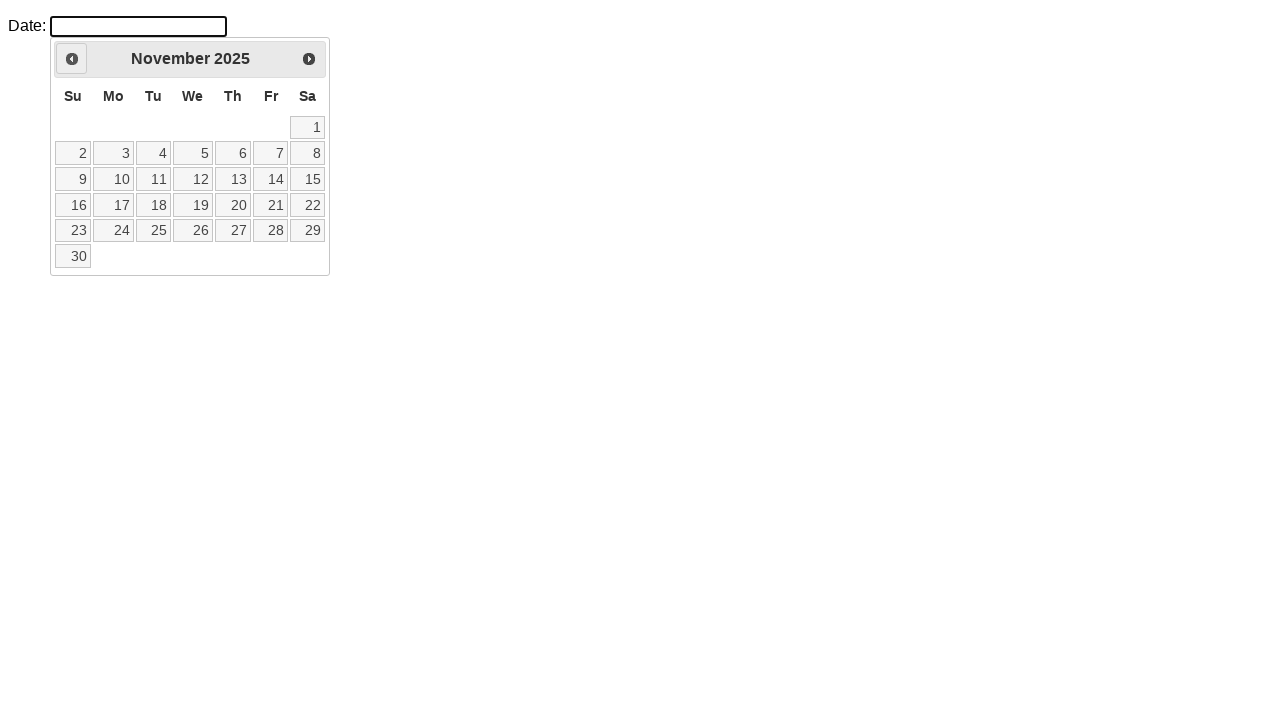

Clicked Prev button to navigate to year 2022 at (72, 59) on xpath=//span[text()='Prev']
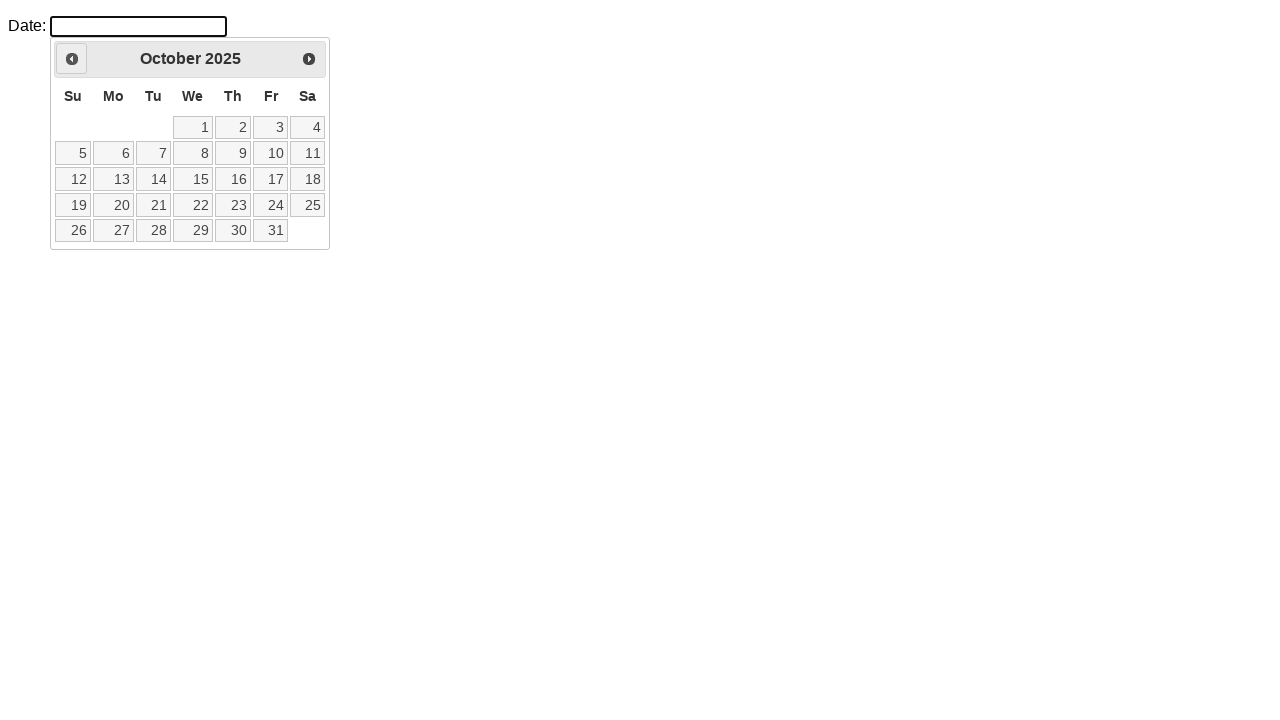

Retrieved current calendar year: 2025
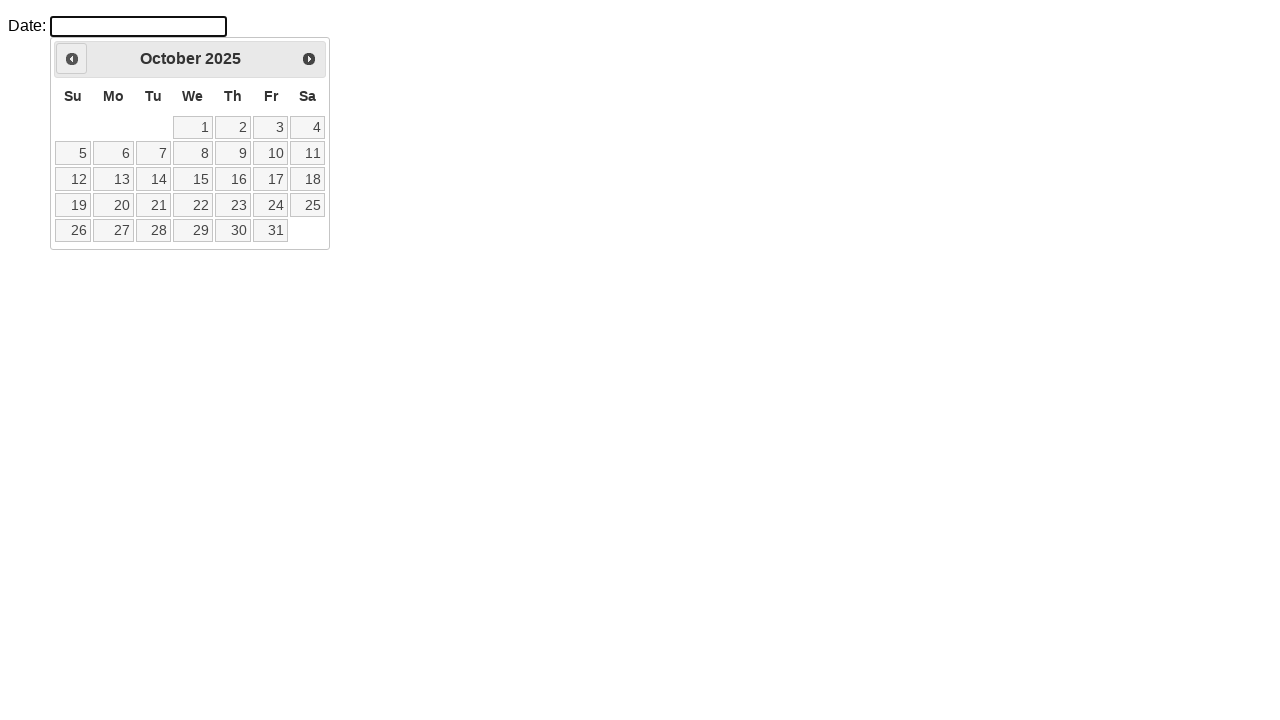

Clicked Prev button to navigate to year 2022 at (72, 59) on xpath=//span[text()='Prev']
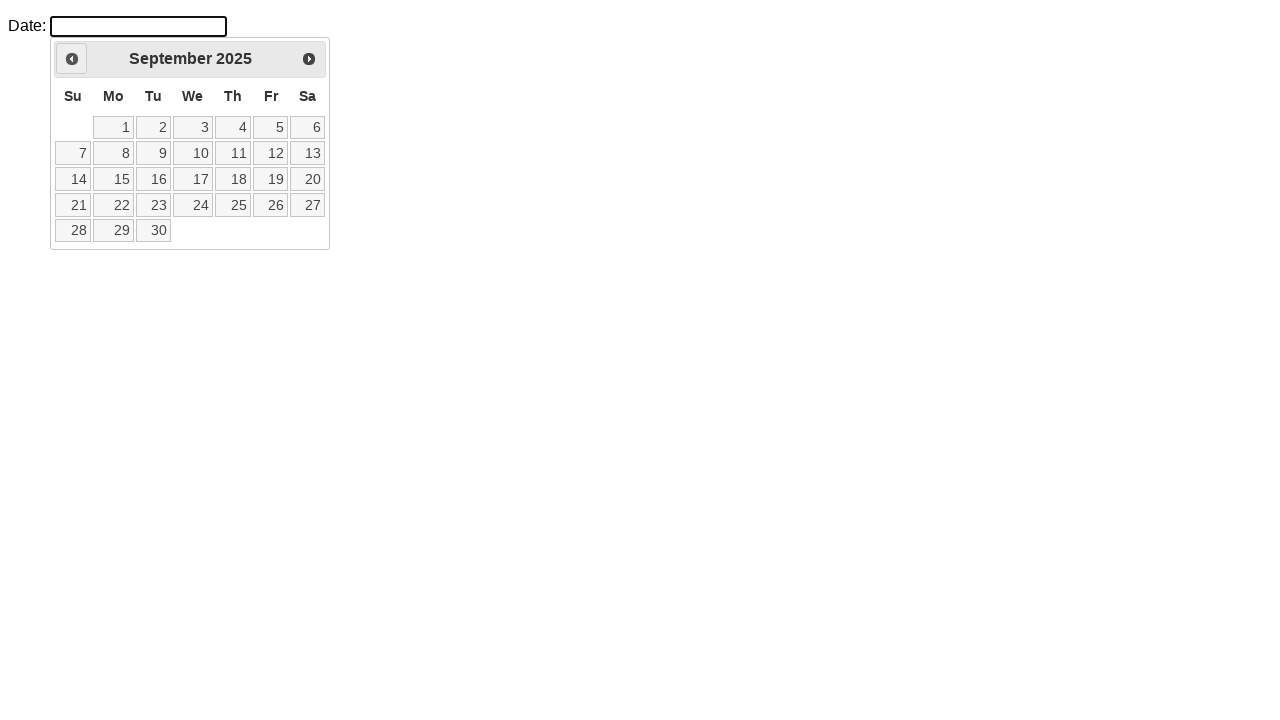

Retrieved current calendar year: 2025
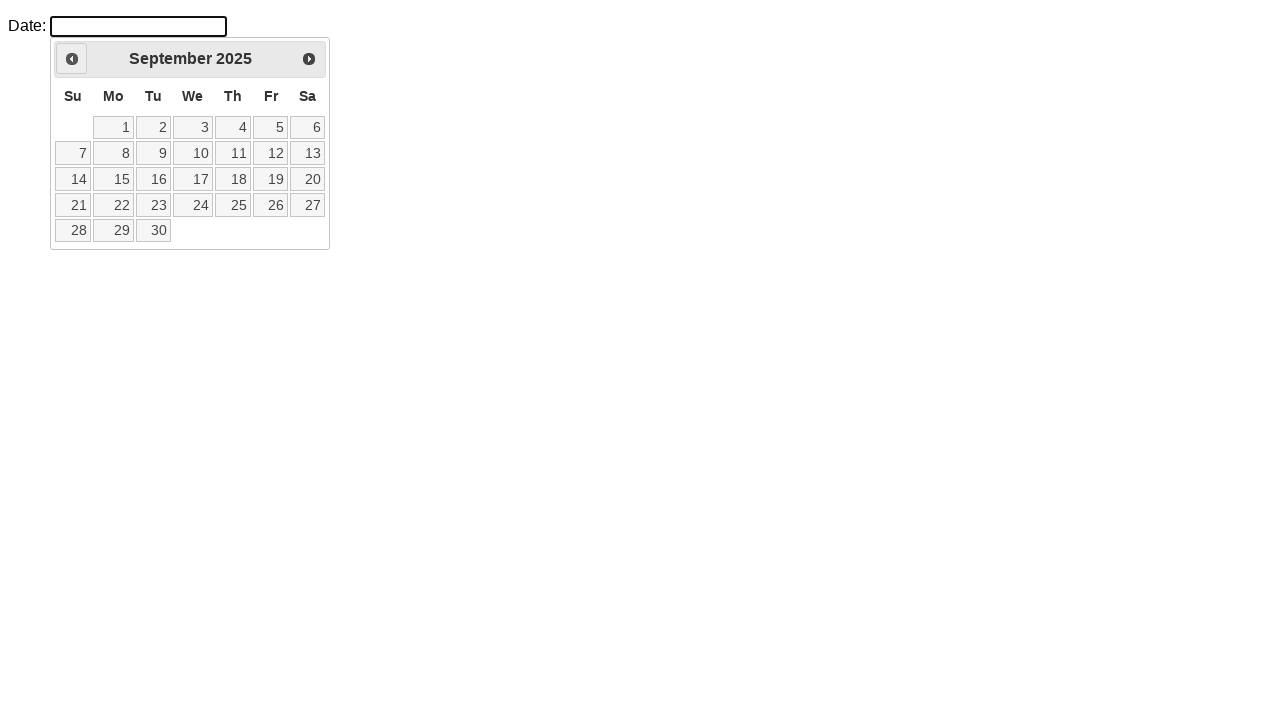

Clicked Prev button to navigate to year 2022 at (72, 59) on xpath=//span[text()='Prev']
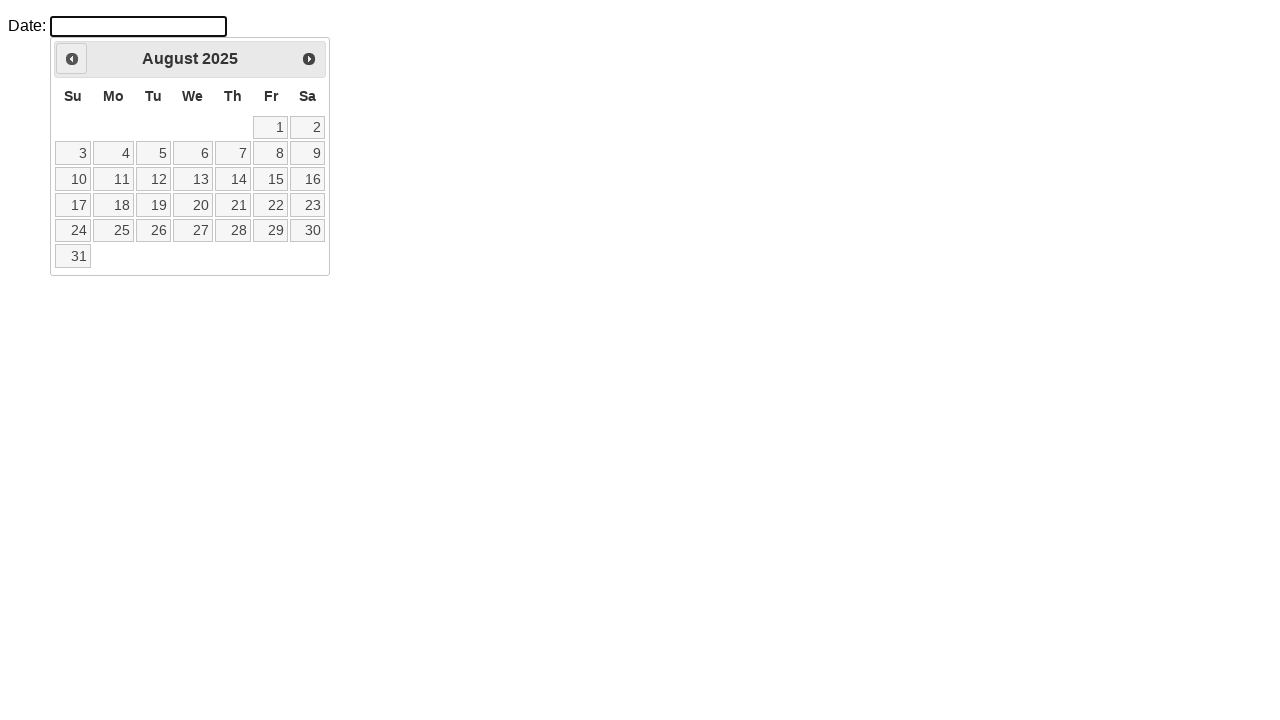

Retrieved current calendar year: 2025
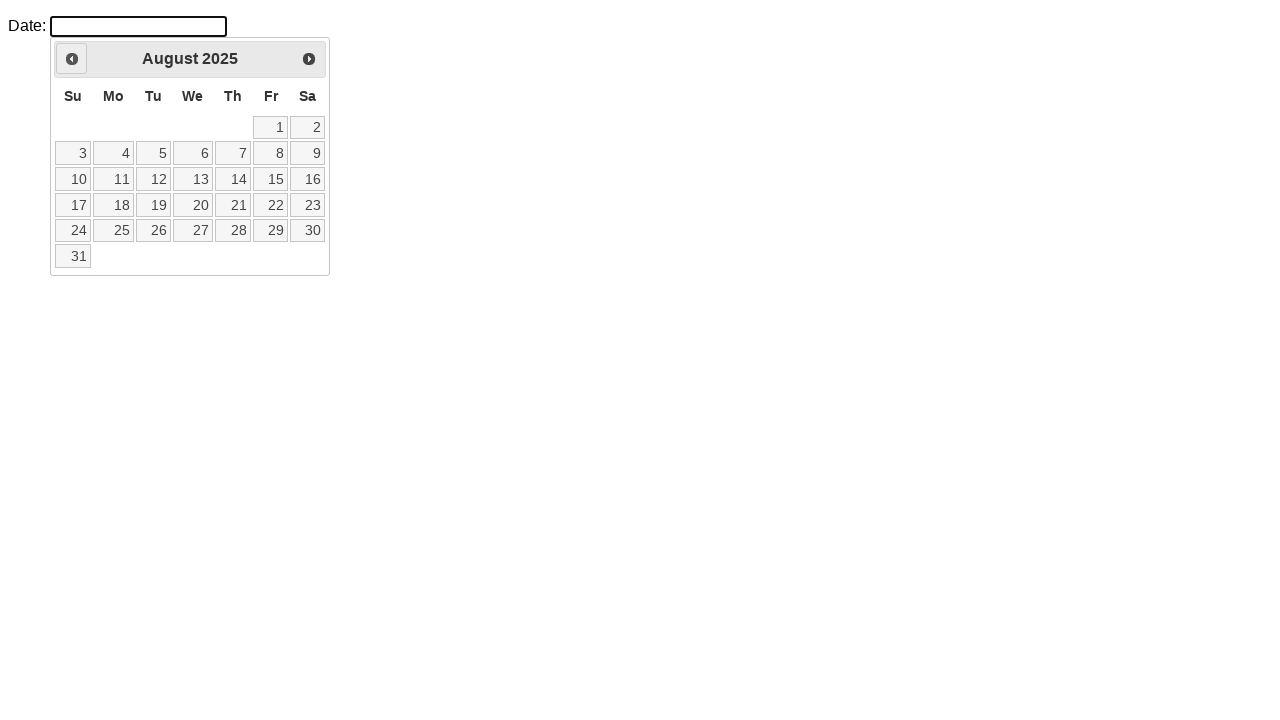

Clicked Prev button to navigate to year 2022 at (72, 59) on xpath=//span[text()='Prev']
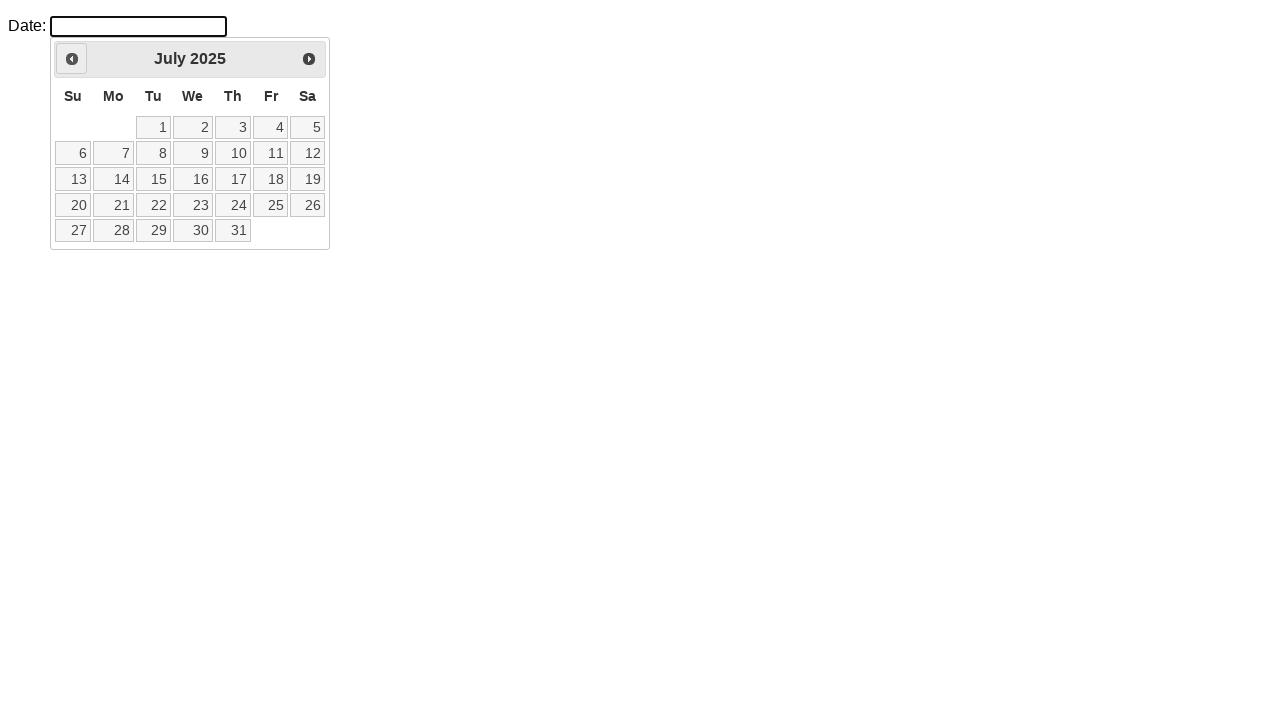

Retrieved current calendar year: 2025
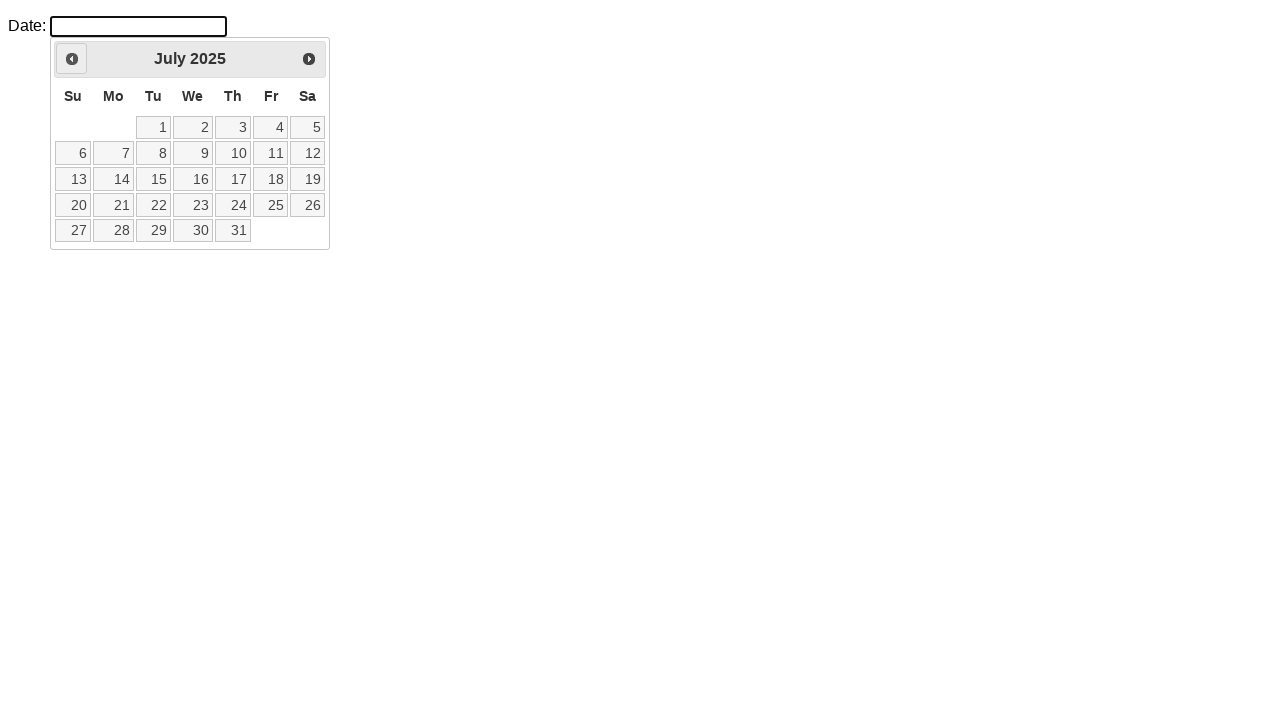

Clicked Prev button to navigate to year 2022 at (72, 59) on xpath=//span[text()='Prev']
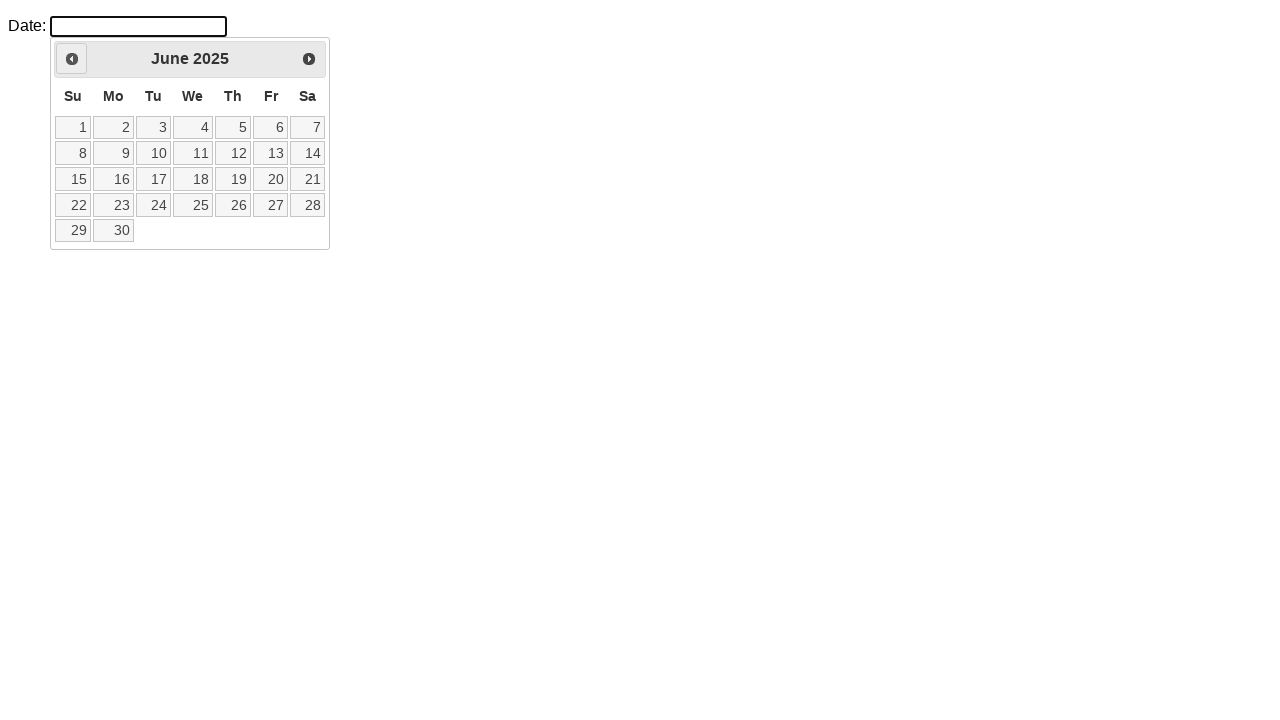

Retrieved current calendar year: 2025
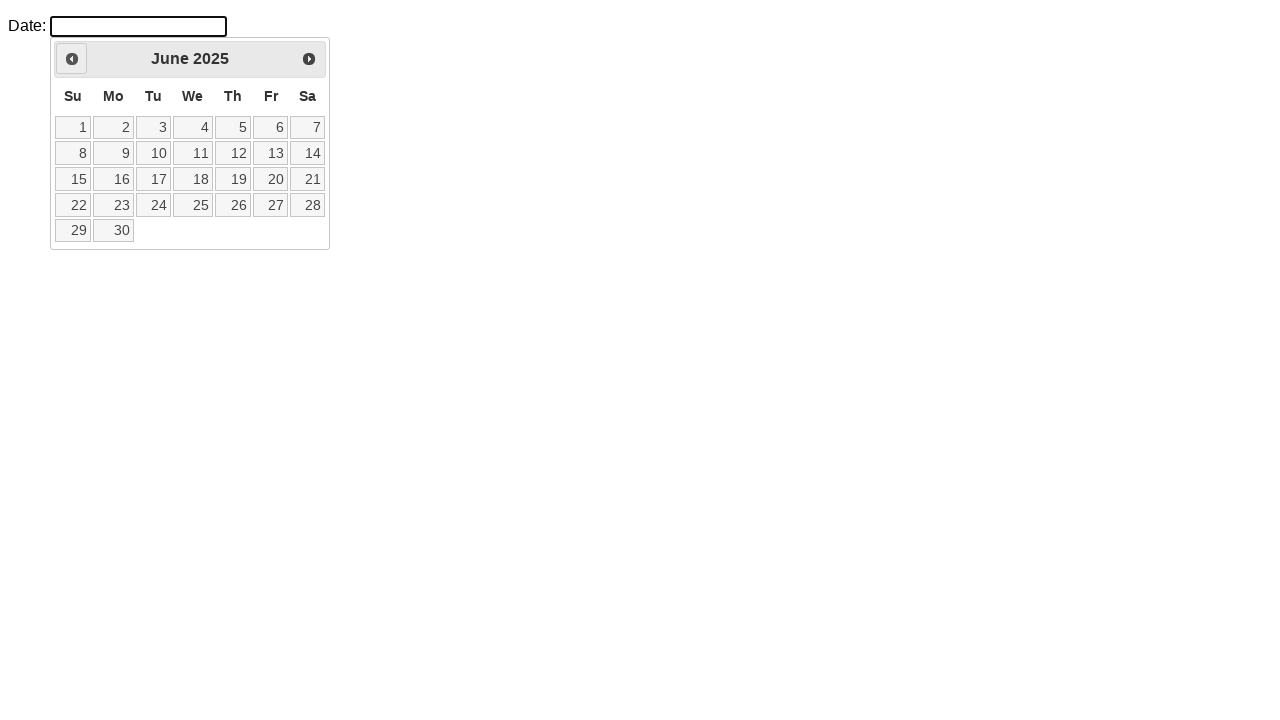

Clicked Prev button to navigate to year 2022 at (72, 59) on xpath=//span[text()='Prev']
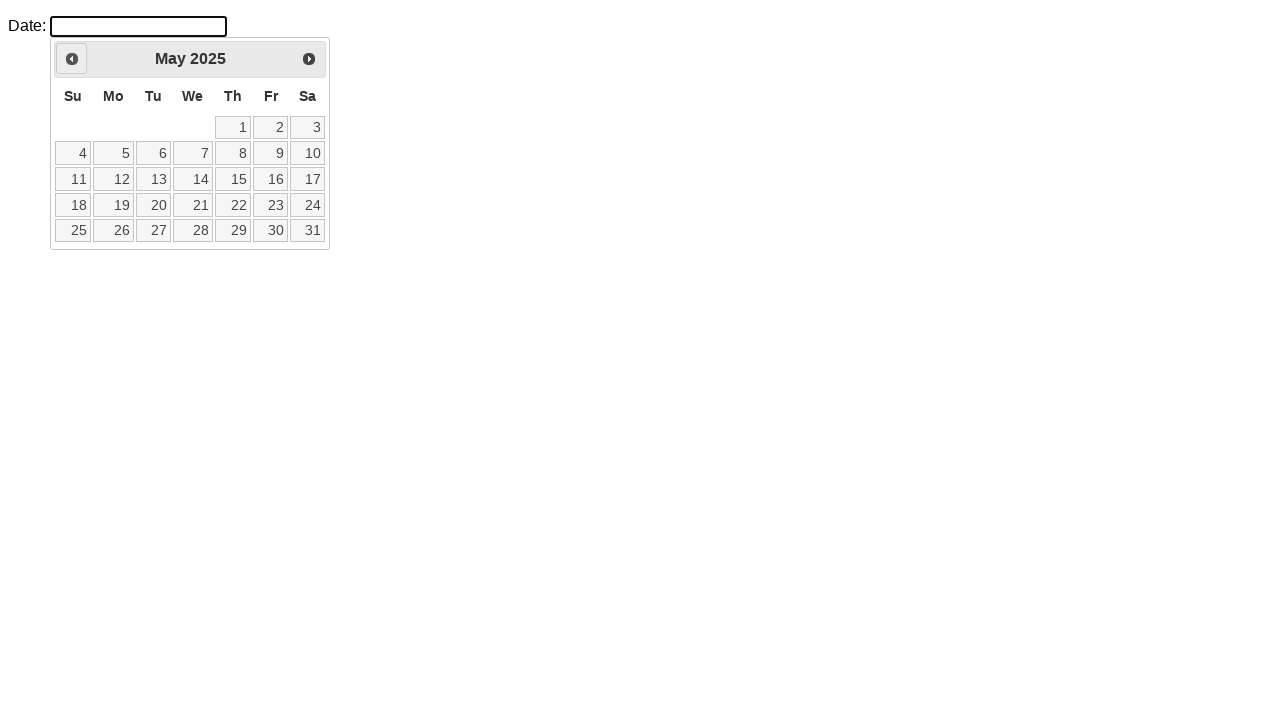

Retrieved current calendar year: 2025
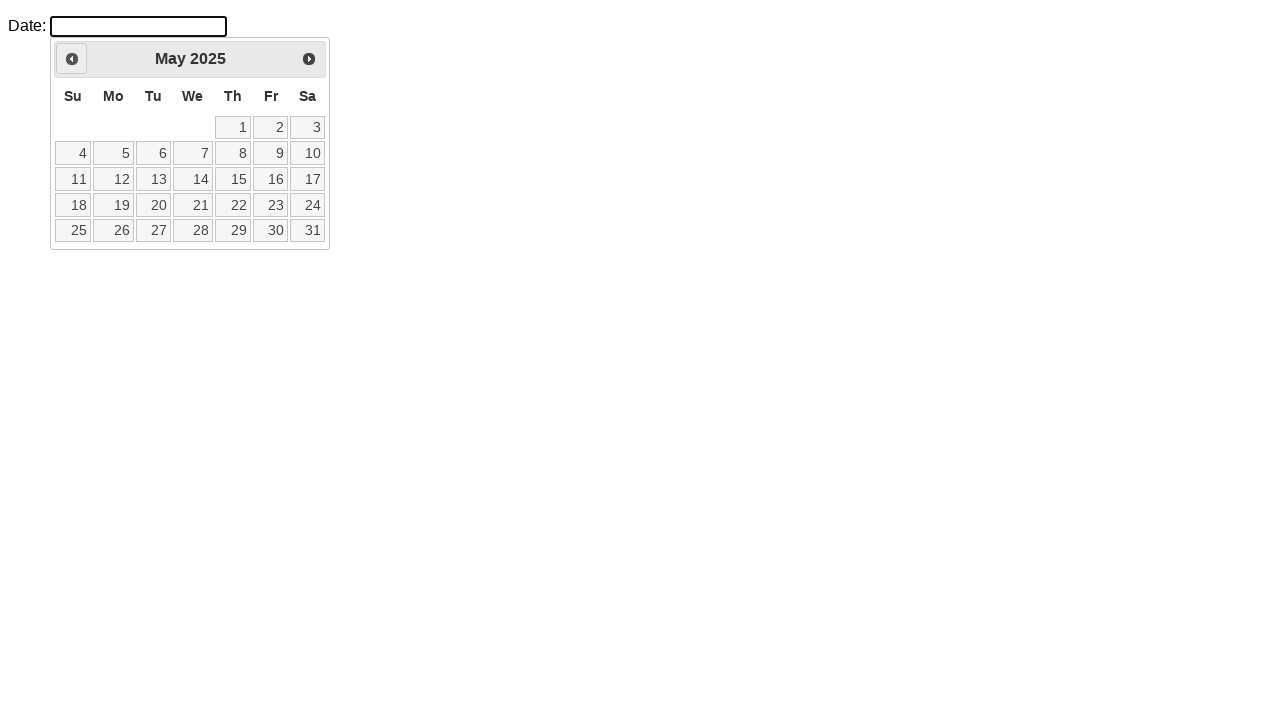

Clicked Prev button to navigate to year 2022 at (72, 59) on xpath=//span[text()='Prev']
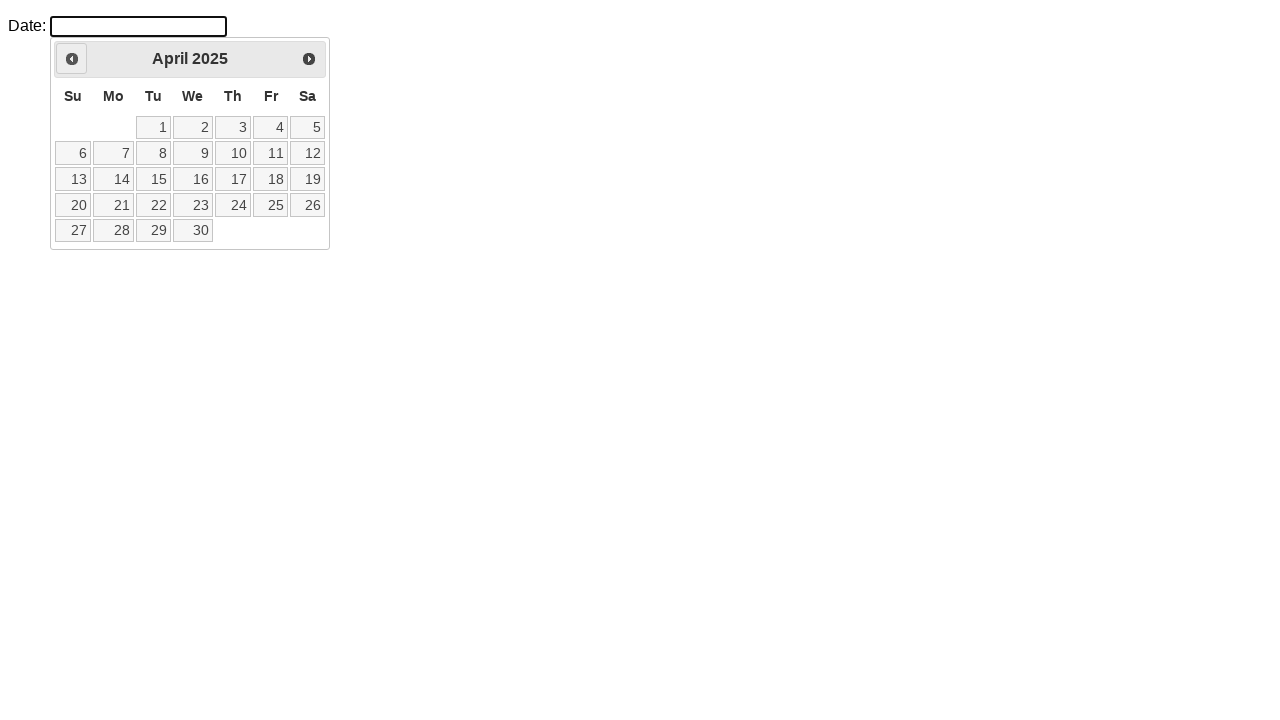

Retrieved current calendar year: 2025
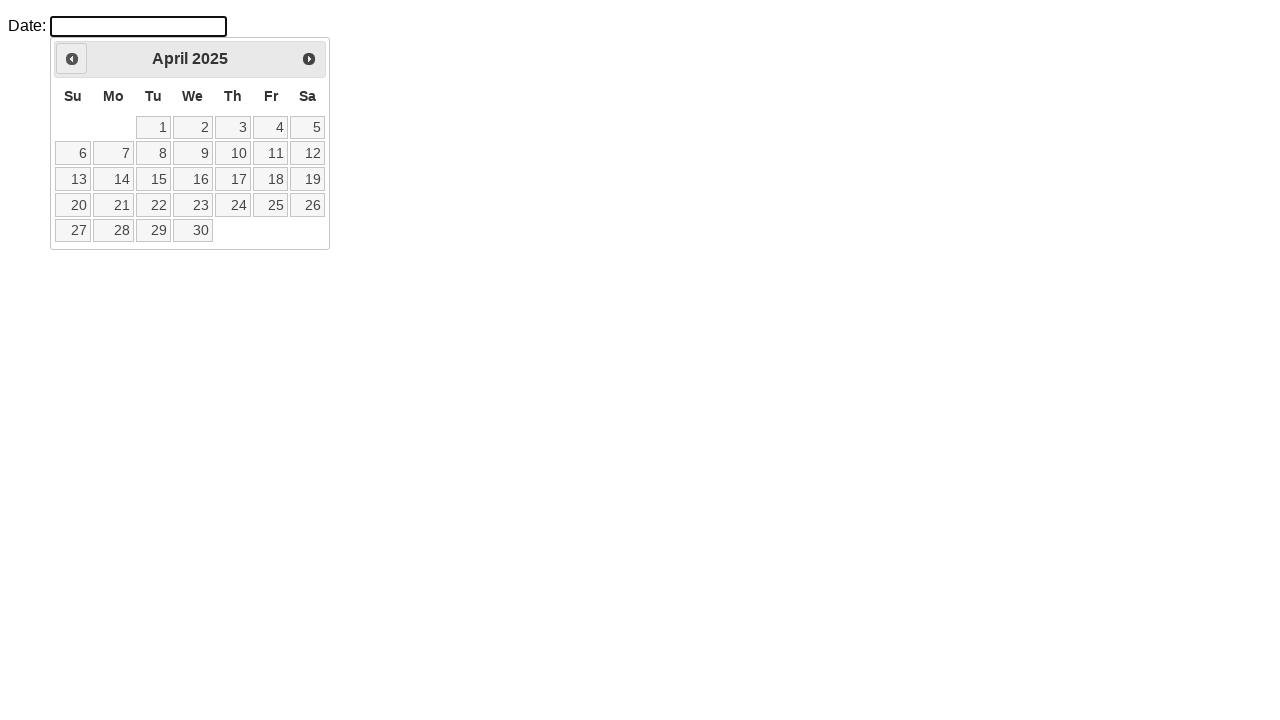

Clicked Prev button to navigate to year 2022 at (72, 59) on xpath=//span[text()='Prev']
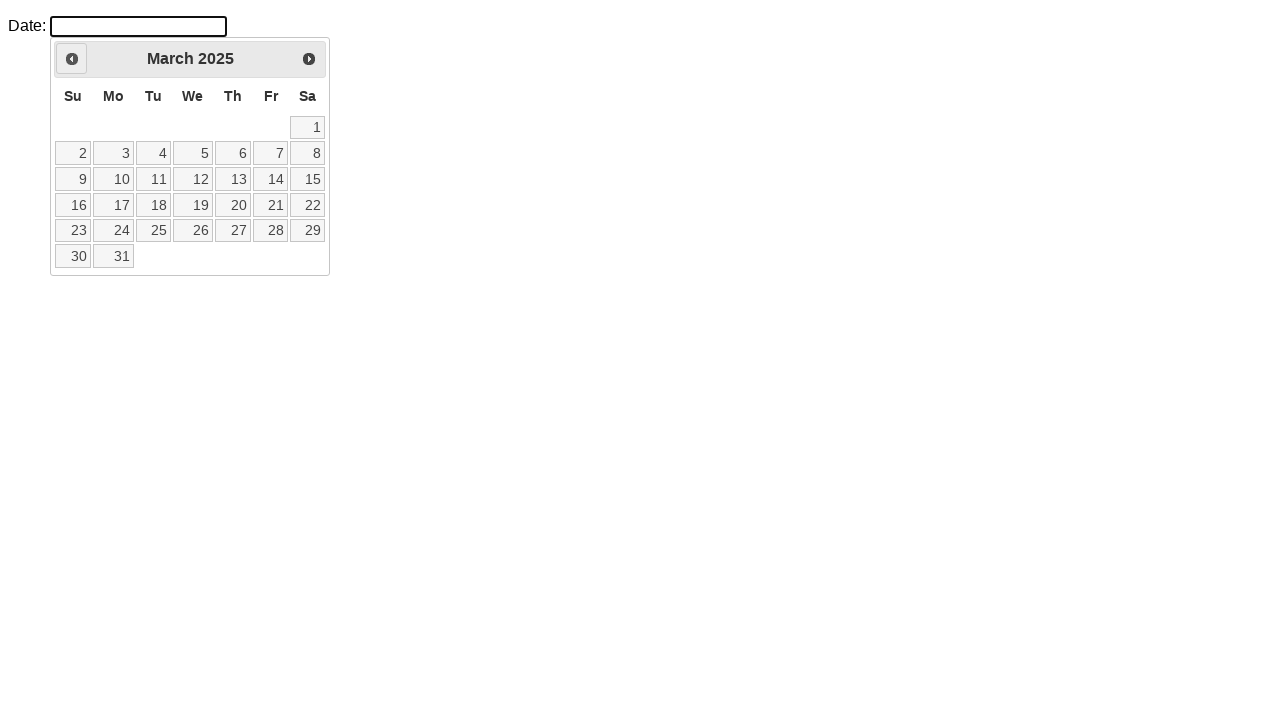

Retrieved current calendar year: 2025
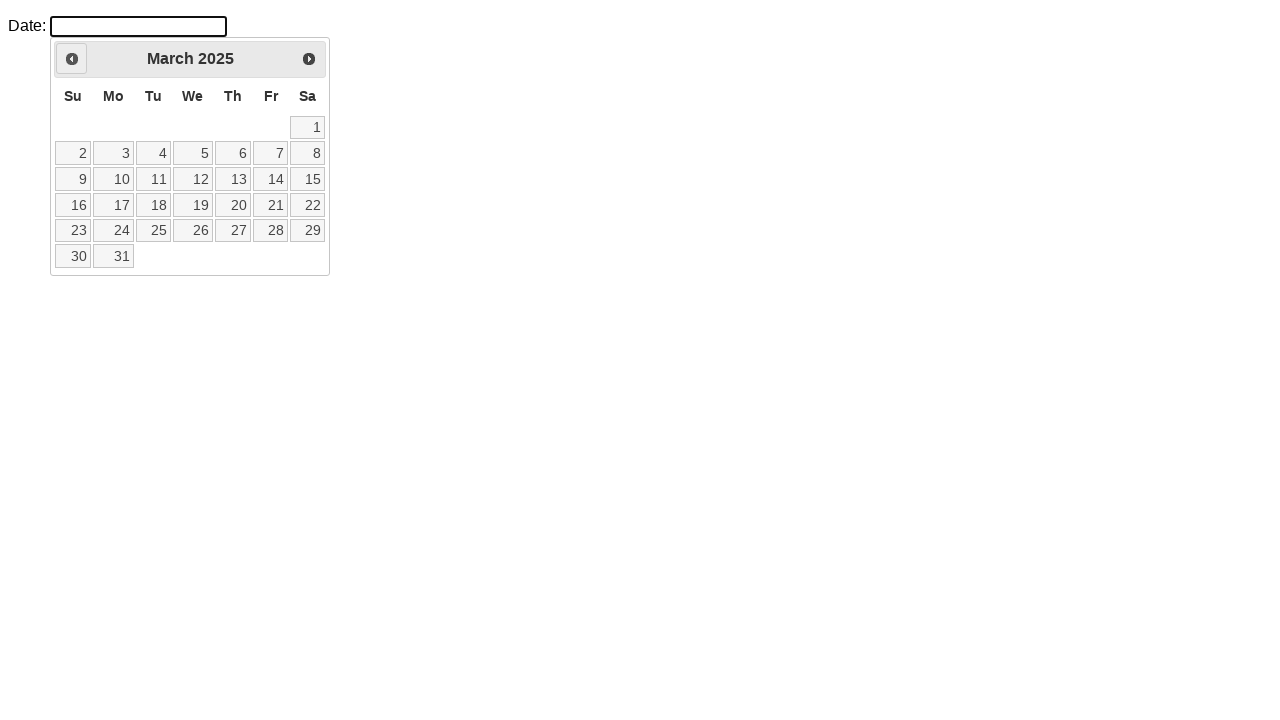

Clicked Prev button to navigate to year 2022 at (72, 59) on xpath=//span[text()='Prev']
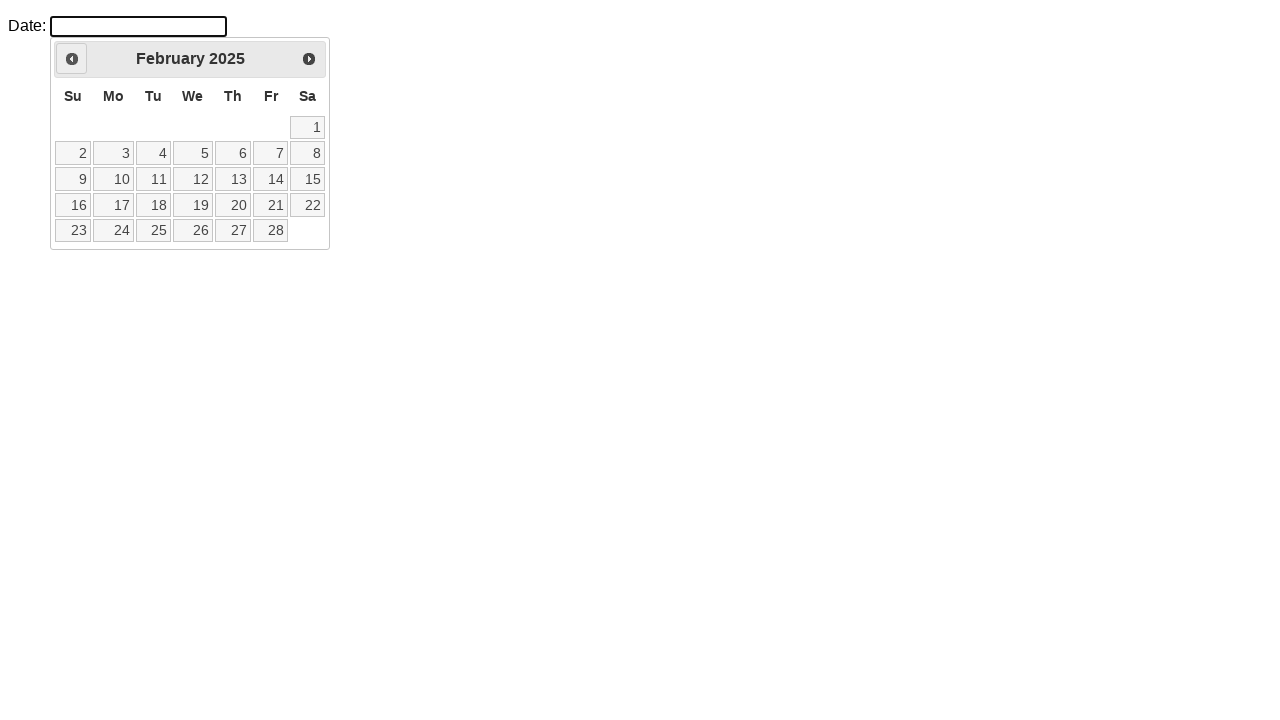

Retrieved current calendar year: 2025
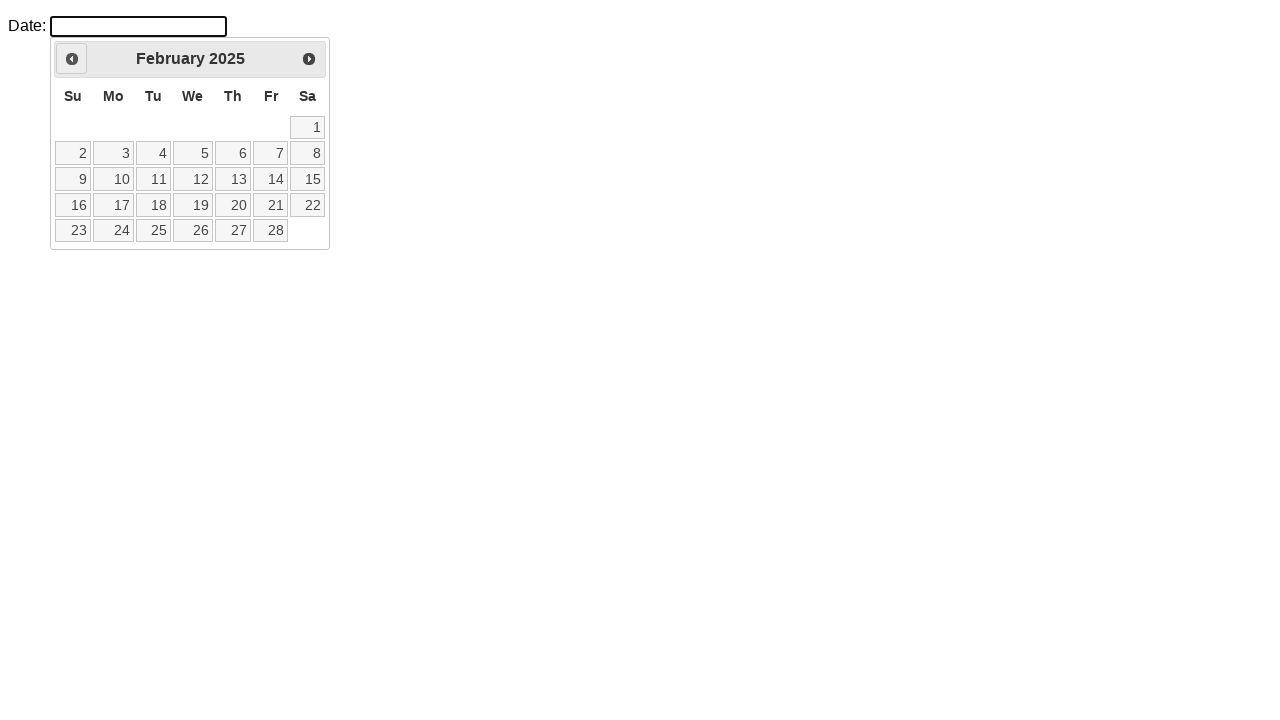

Clicked Prev button to navigate to year 2022 at (72, 59) on xpath=//span[text()='Prev']
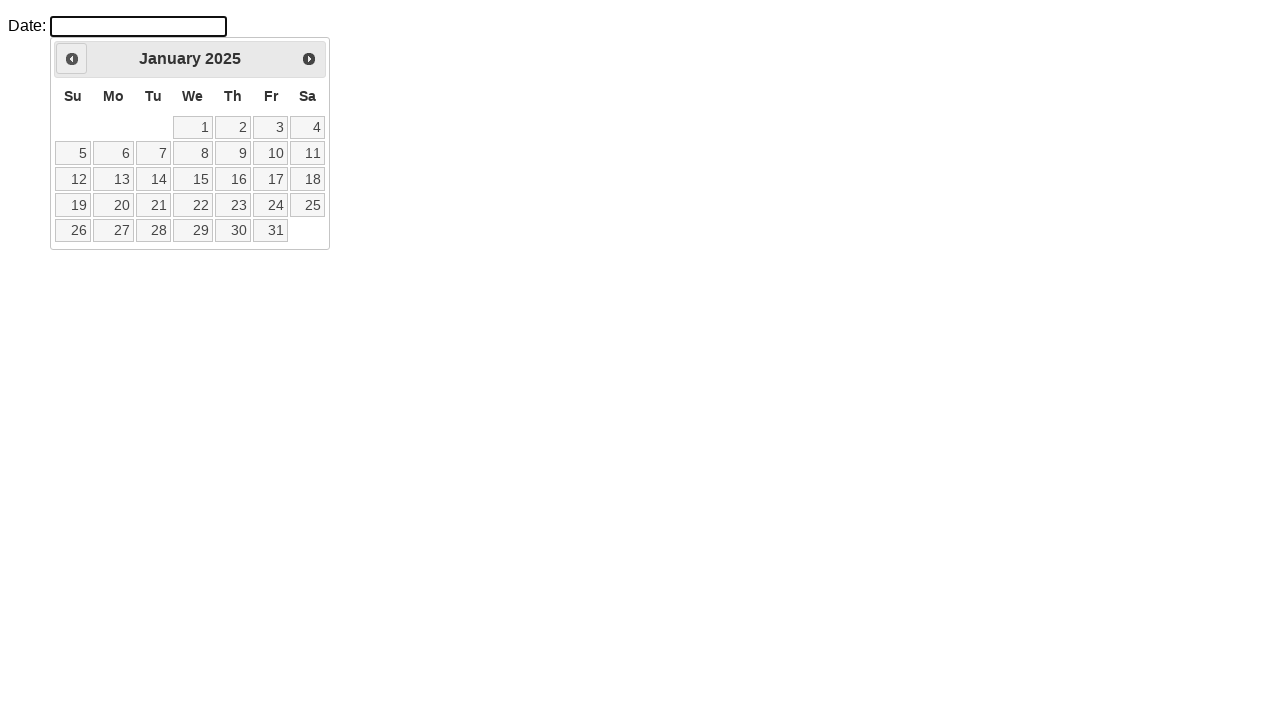

Retrieved current calendar year: 2025
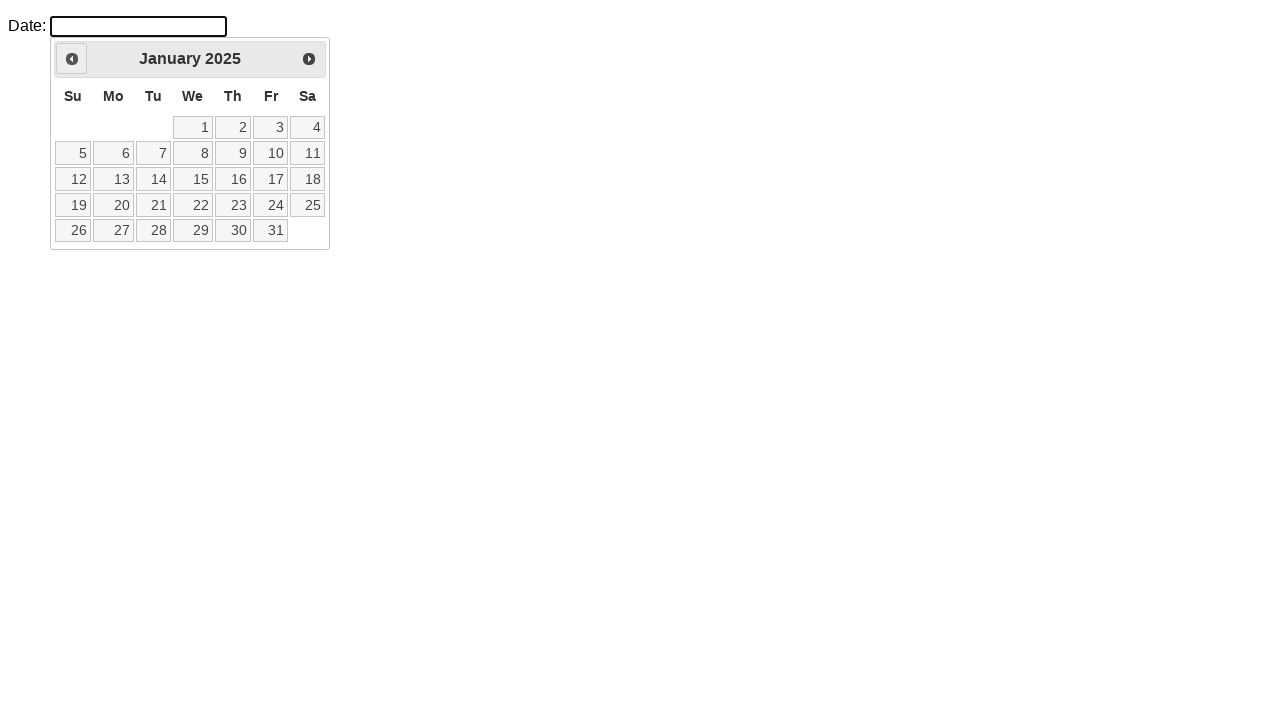

Clicked Prev button to navigate to year 2022 at (72, 59) on xpath=//span[text()='Prev']
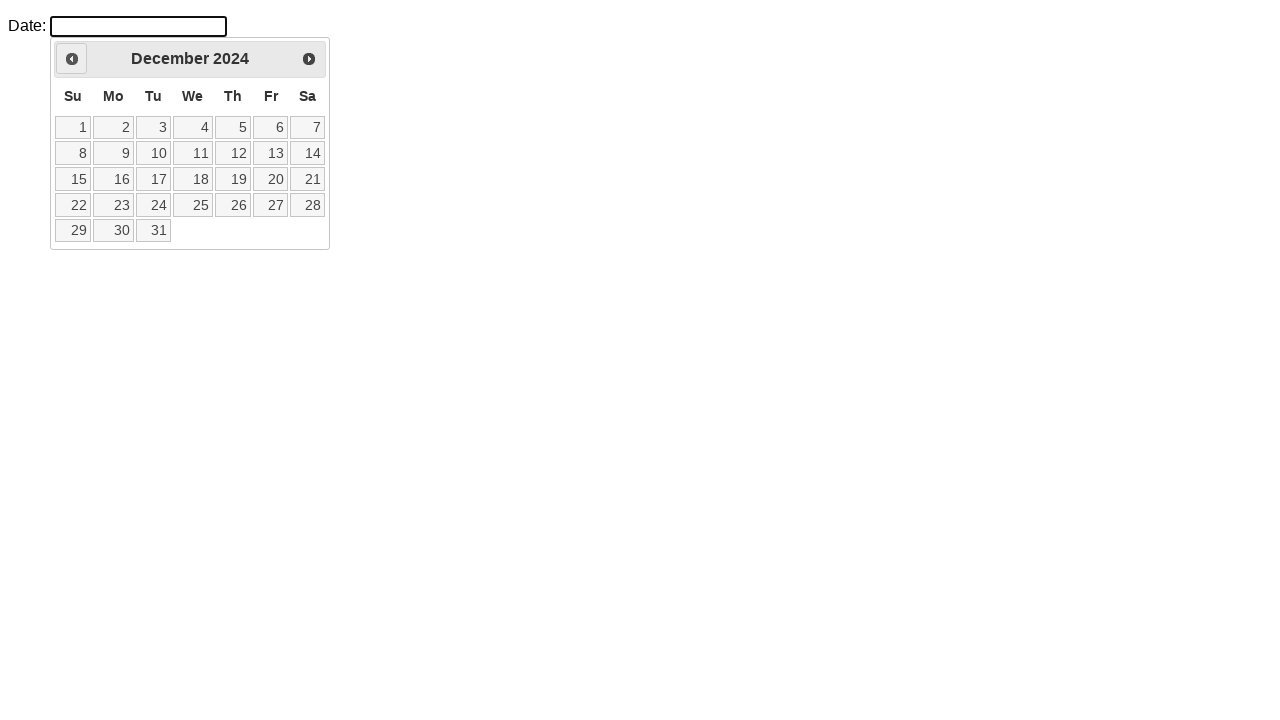

Retrieved current calendar year: 2024
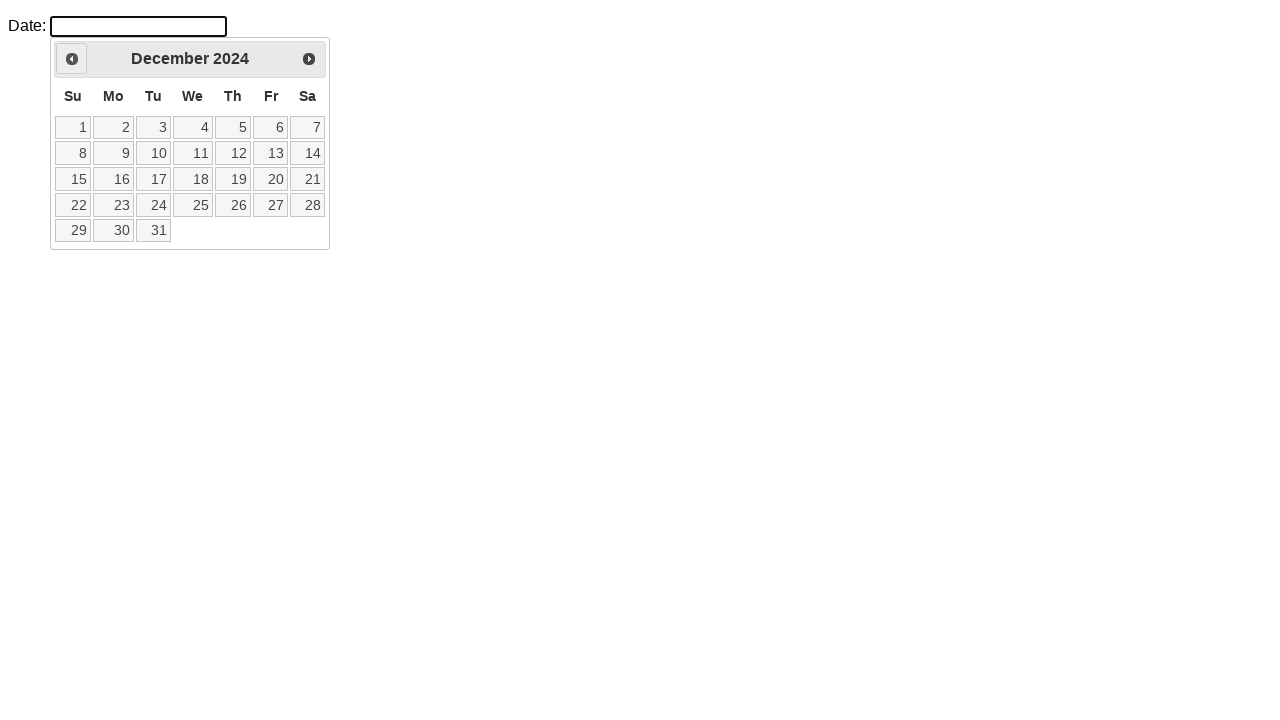

Clicked Prev button to navigate to year 2022 at (72, 59) on xpath=//span[text()='Prev']
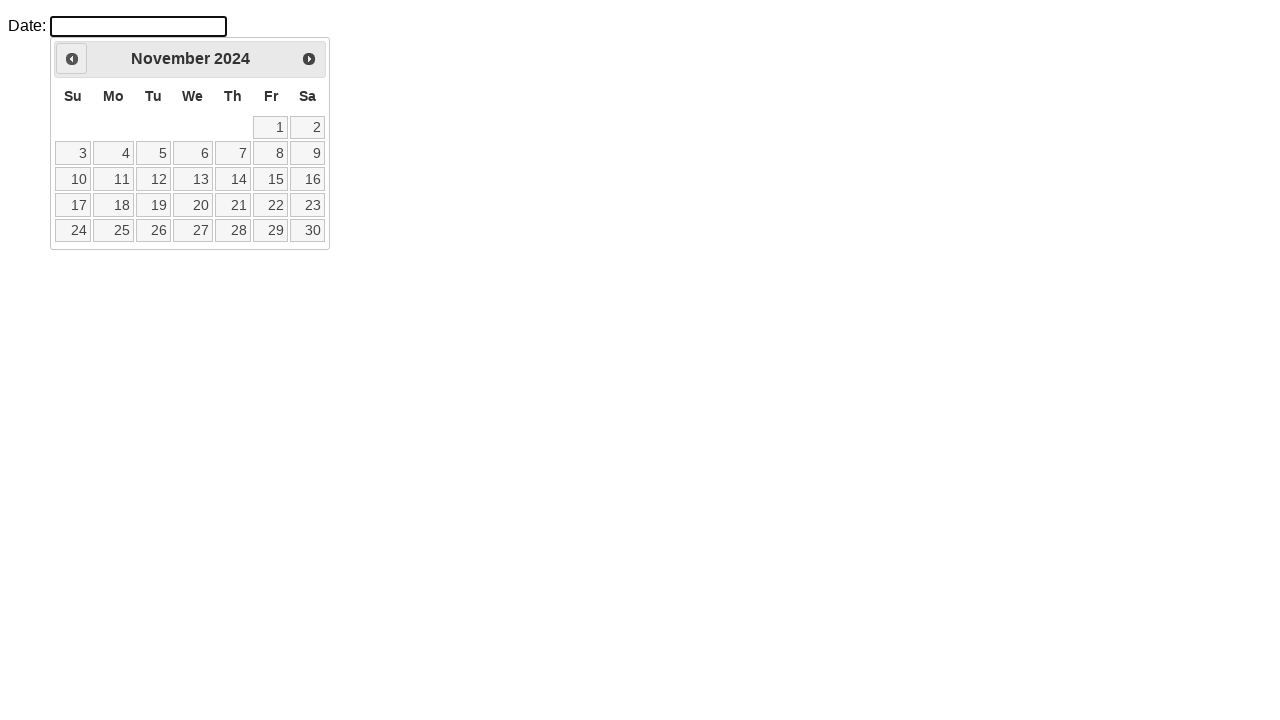

Retrieved current calendar year: 2024
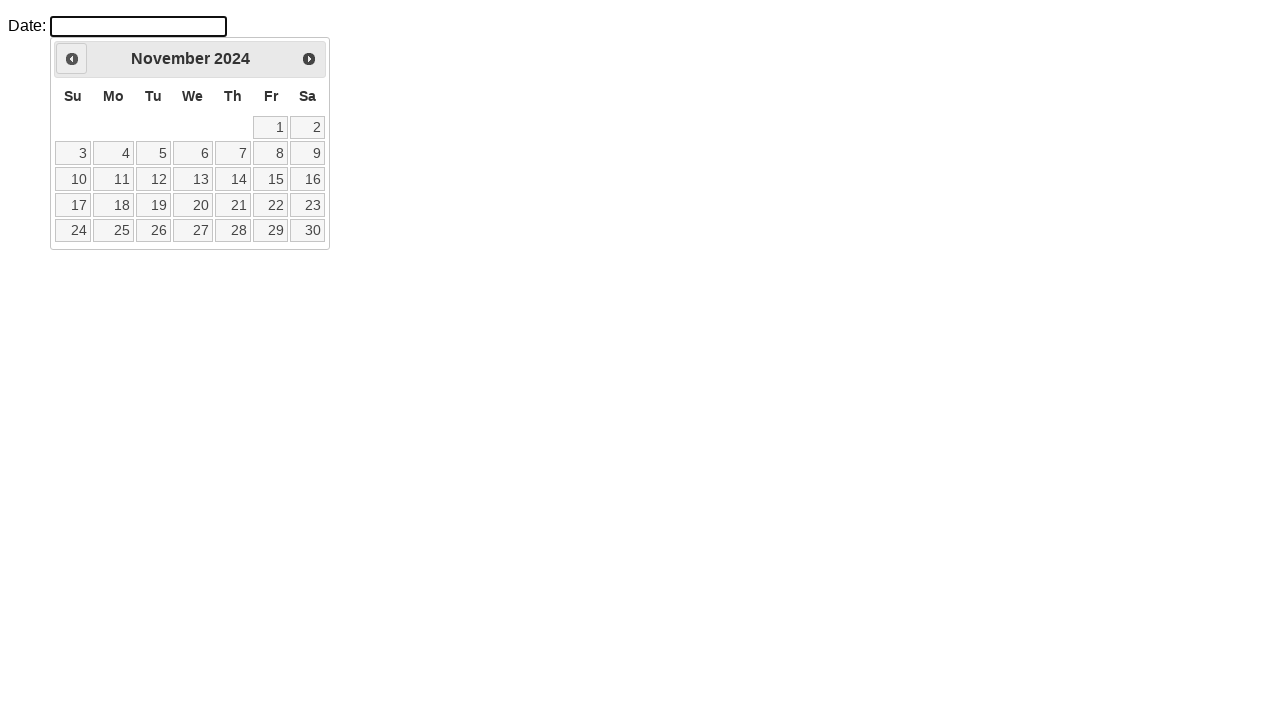

Clicked Prev button to navigate to year 2022 at (72, 59) on xpath=//span[text()='Prev']
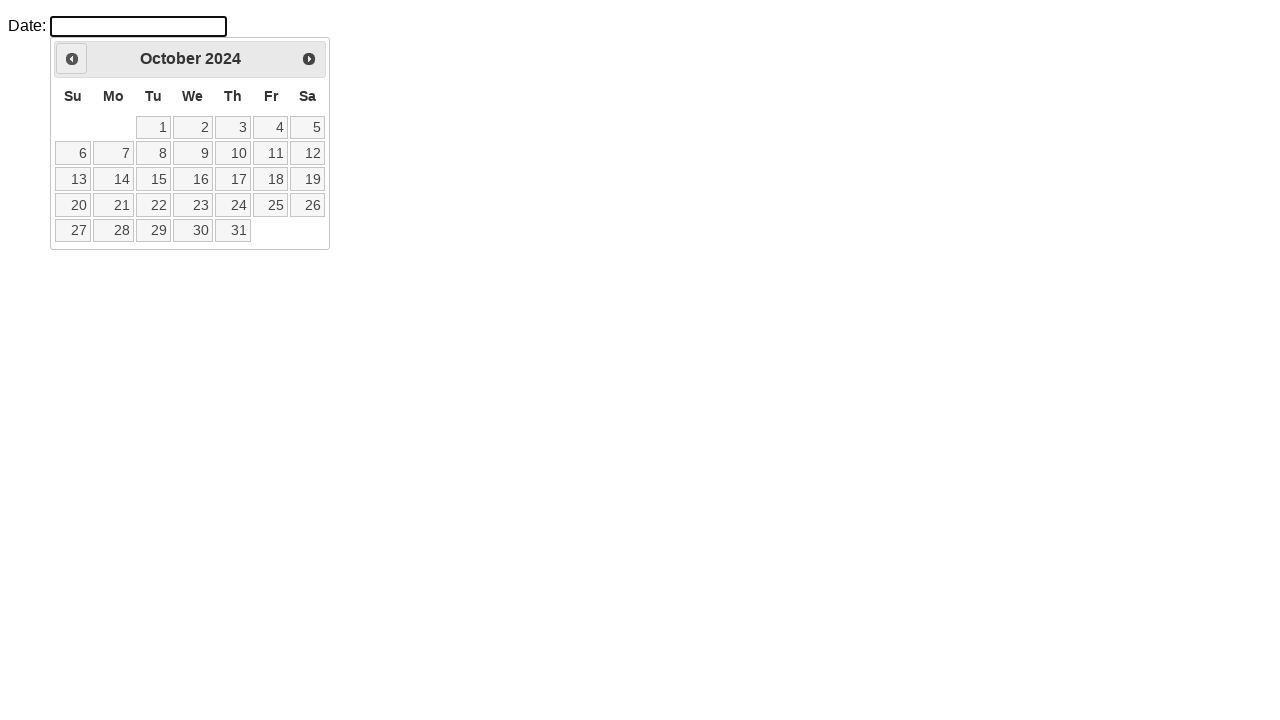

Retrieved current calendar year: 2024
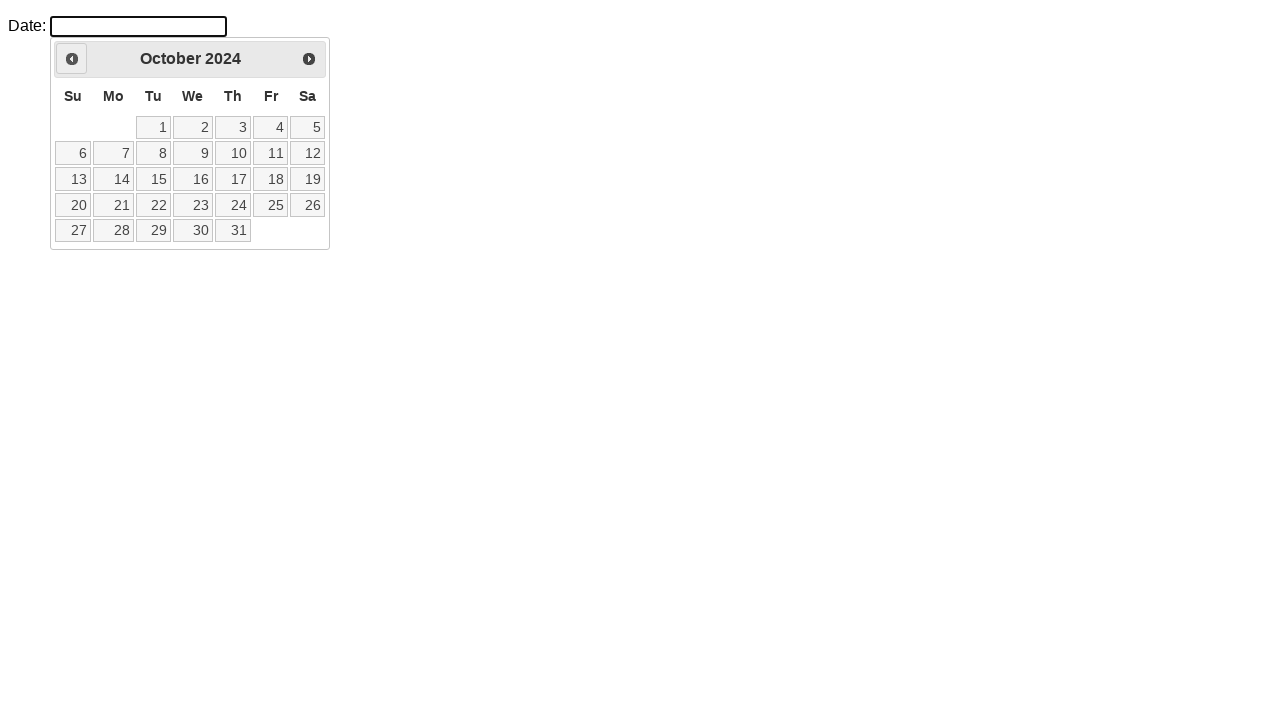

Clicked Prev button to navigate to year 2022 at (72, 59) on xpath=//span[text()='Prev']
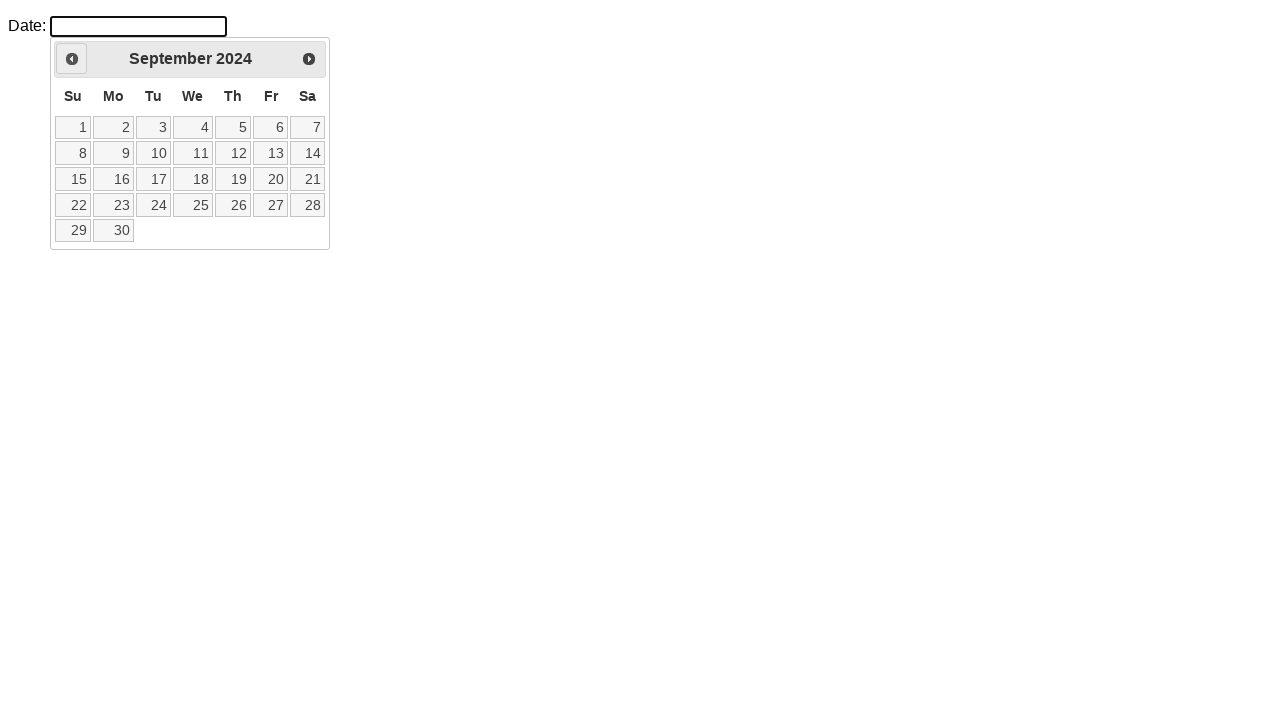

Retrieved current calendar year: 2024
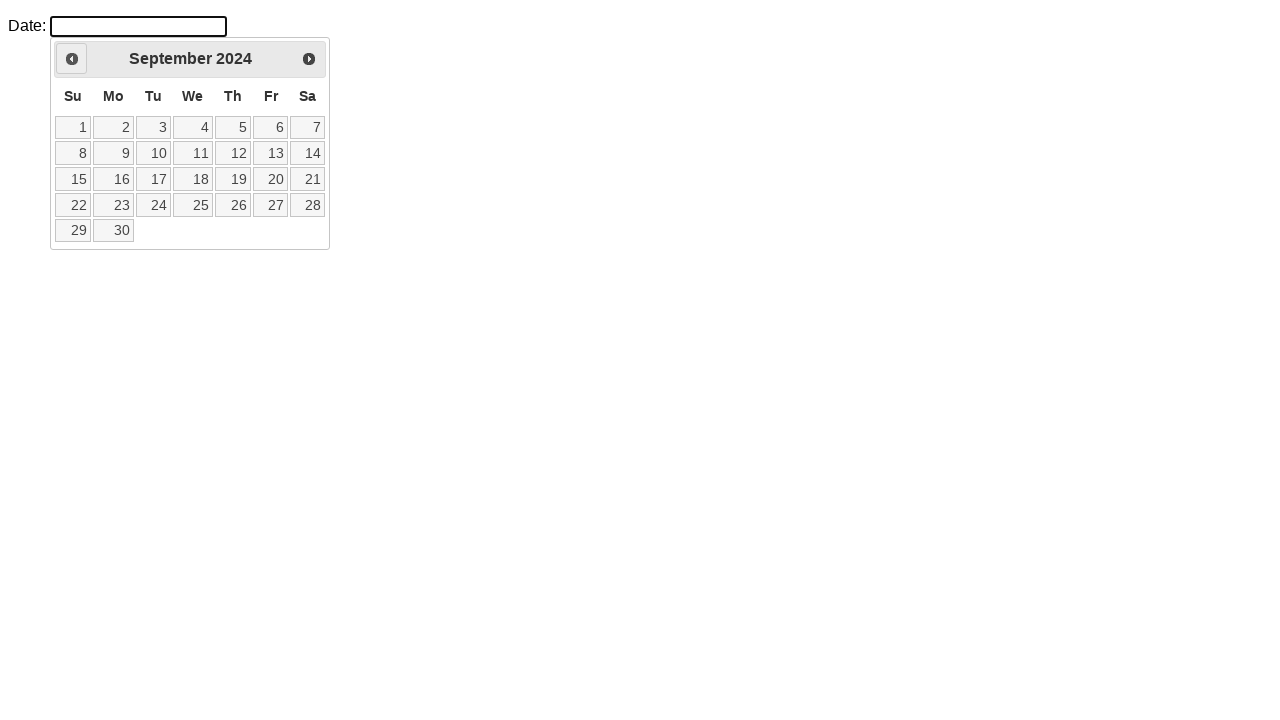

Clicked Prev button to navigate to year 2022 at (72, 59) on xpath=//span[text()='Prev']
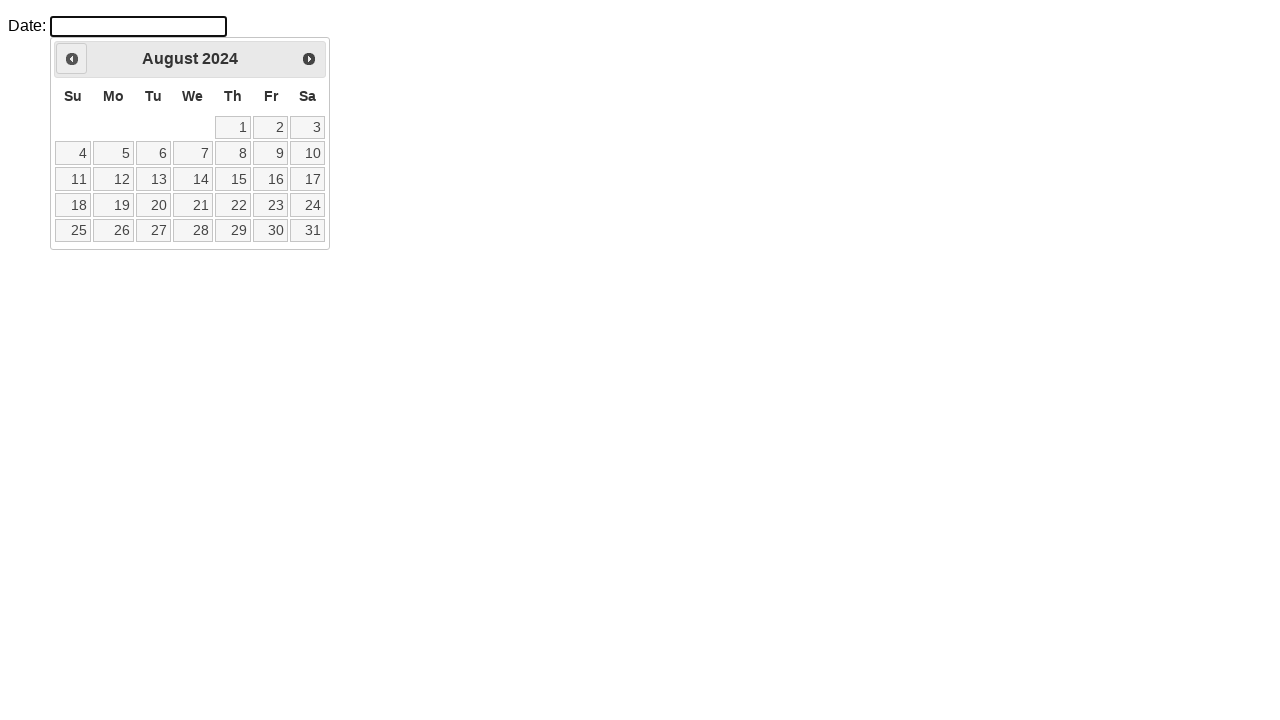

Retrieved current calendar year: 2024
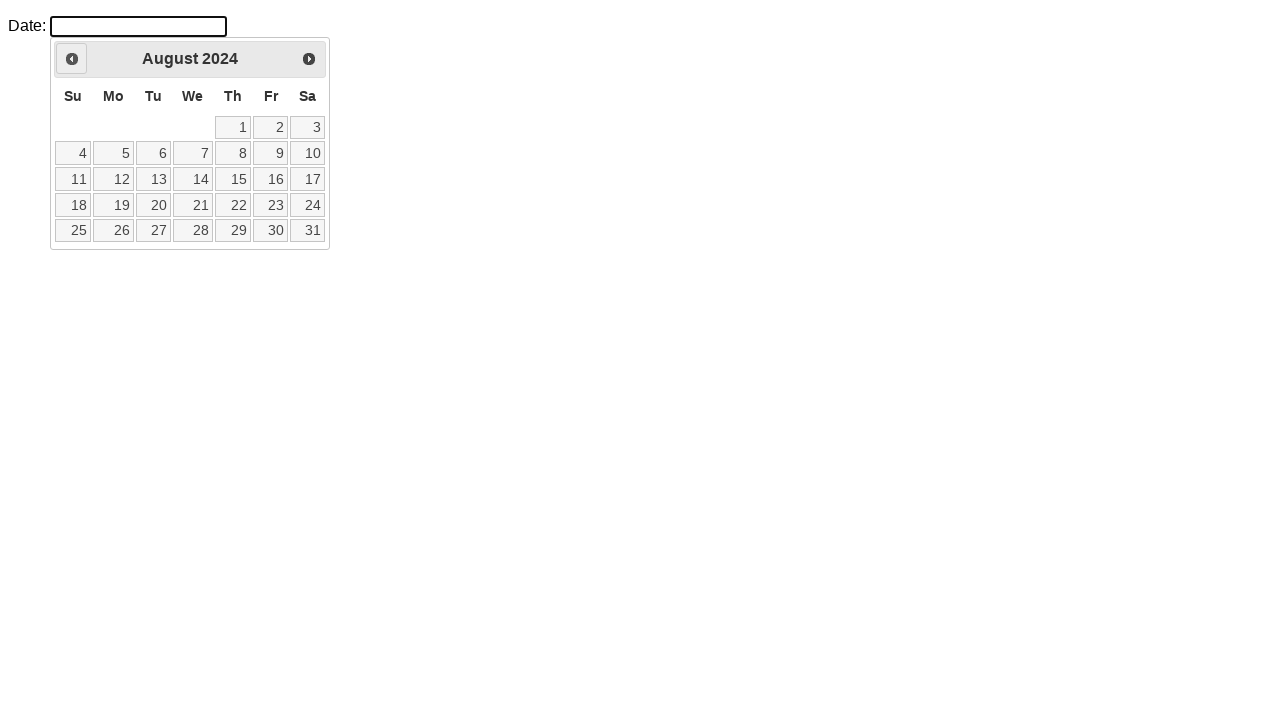

Clicked Prev button to navigate to year 2022 at (72, 59) on xpath=//span[text()='Prev']
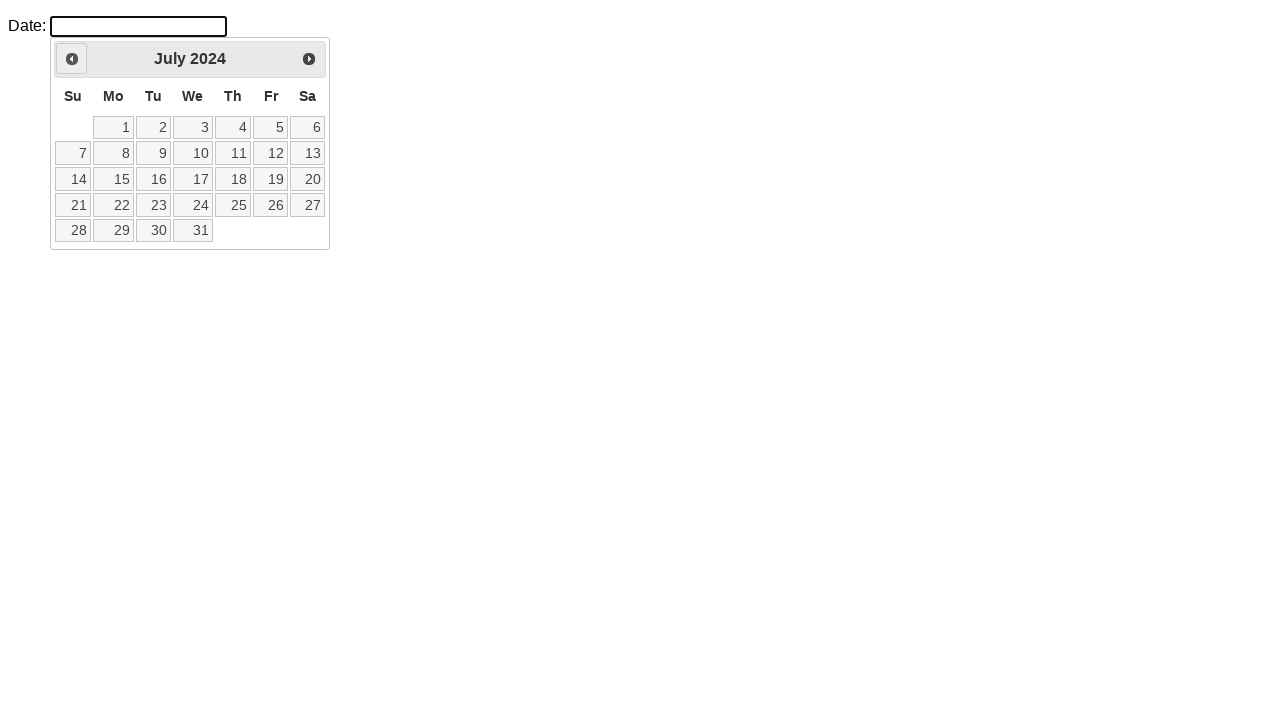

Retrieved current calendar year: 2024
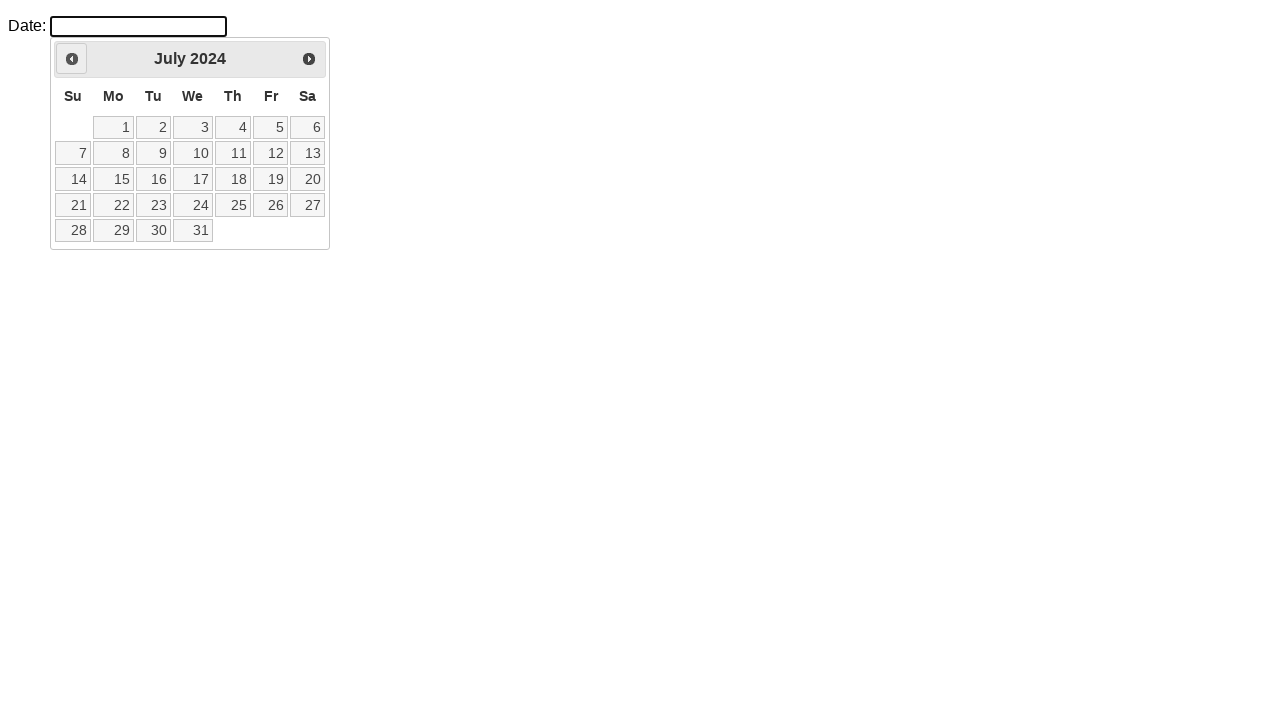

Clicked Prev button to navigate to year 2022 at (72, 59) on xpath=//span[text()='Prev']
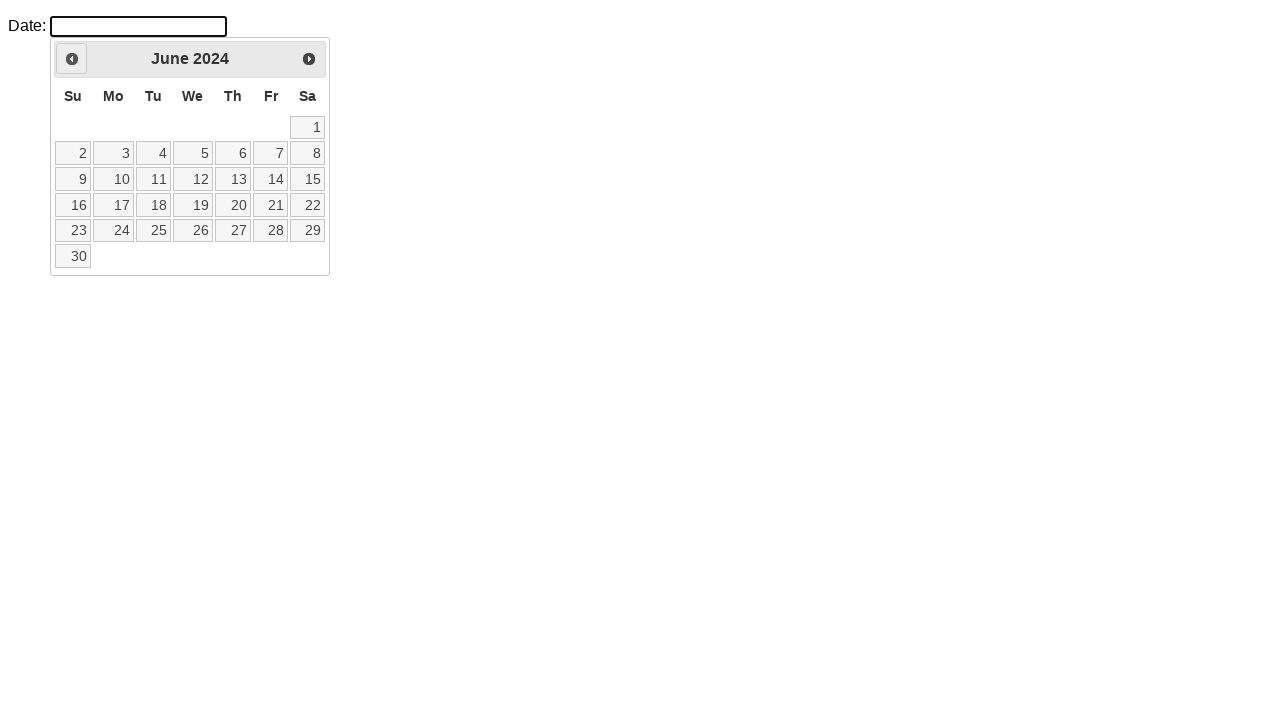

Retrieved current calendar year: 2024
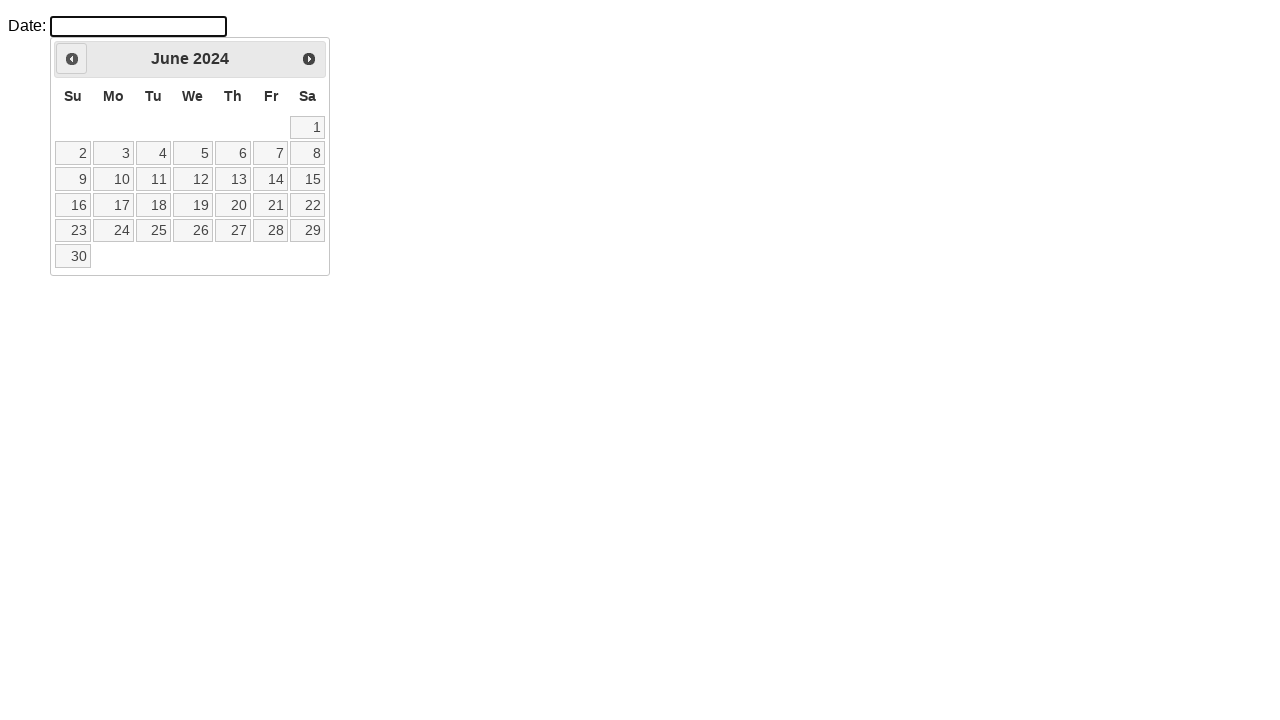

Clicked Prev button to navigate to year 2022 at (72, 59) on xpath=//span[text()='Prev']
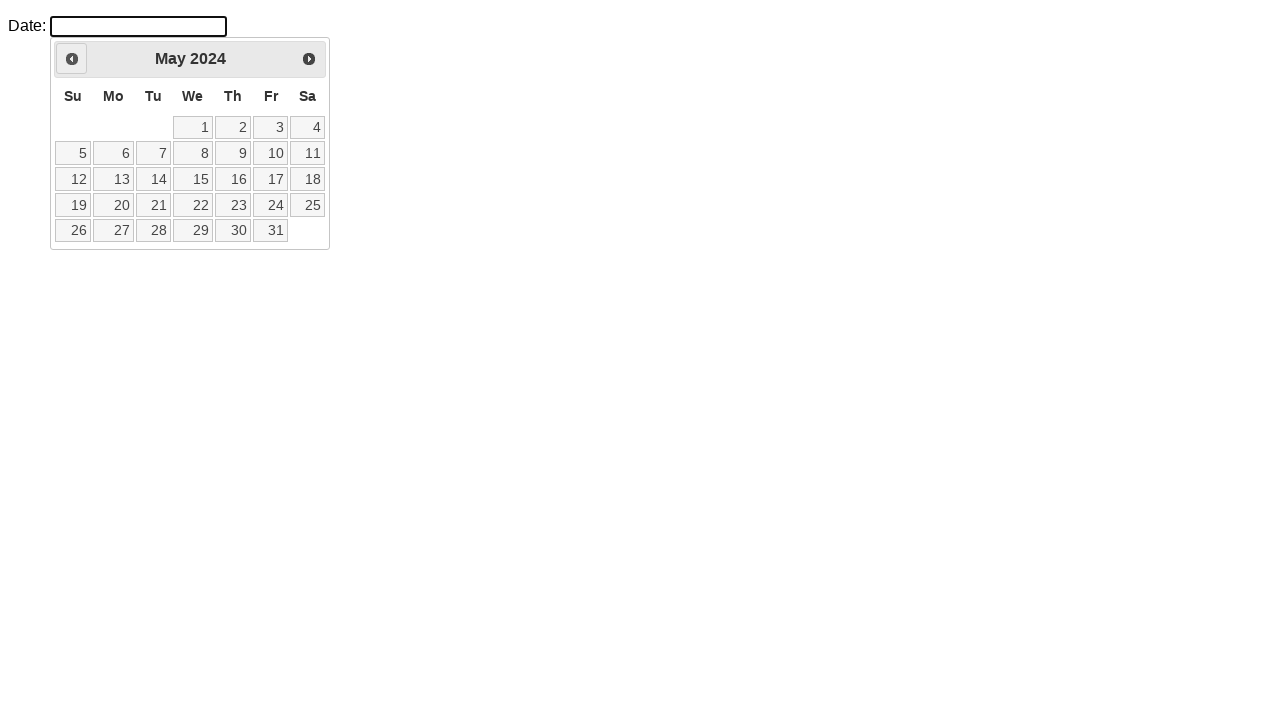

Retrieved current calendar year: 2024
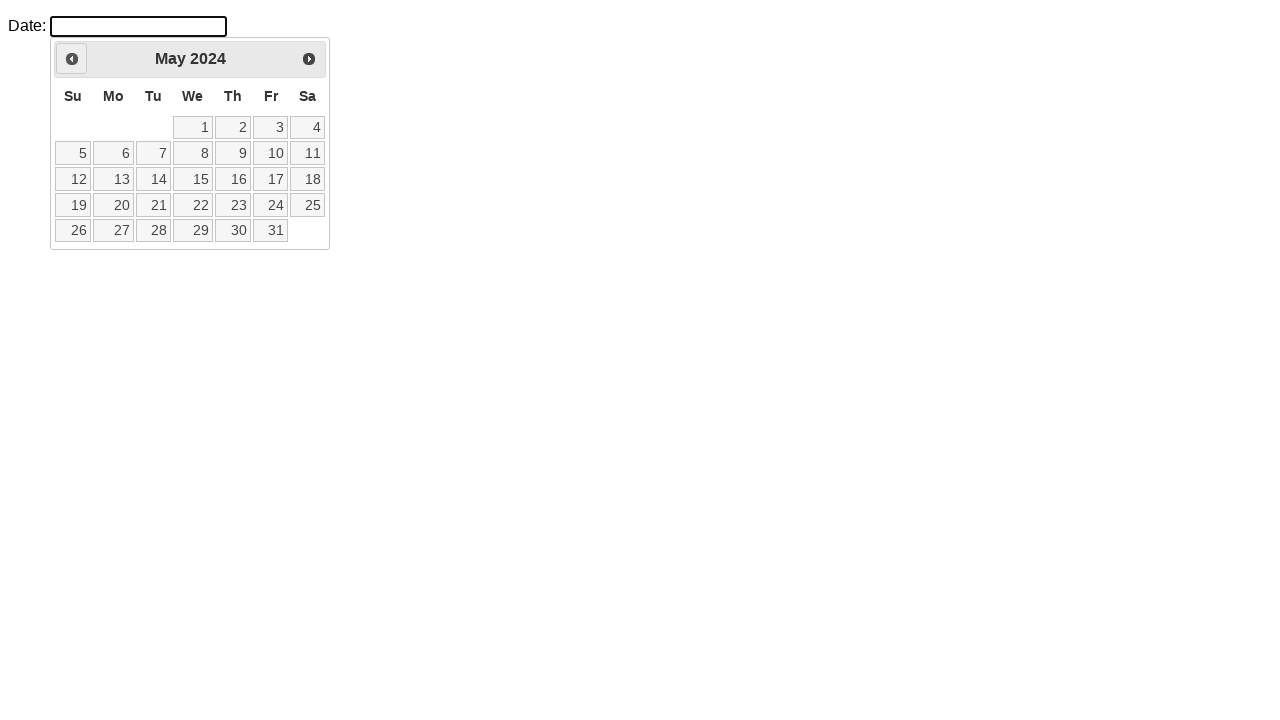

Clicked Prev button to navigate to year 2022 at (72, 59) on xpath=//span[text()='Prev']
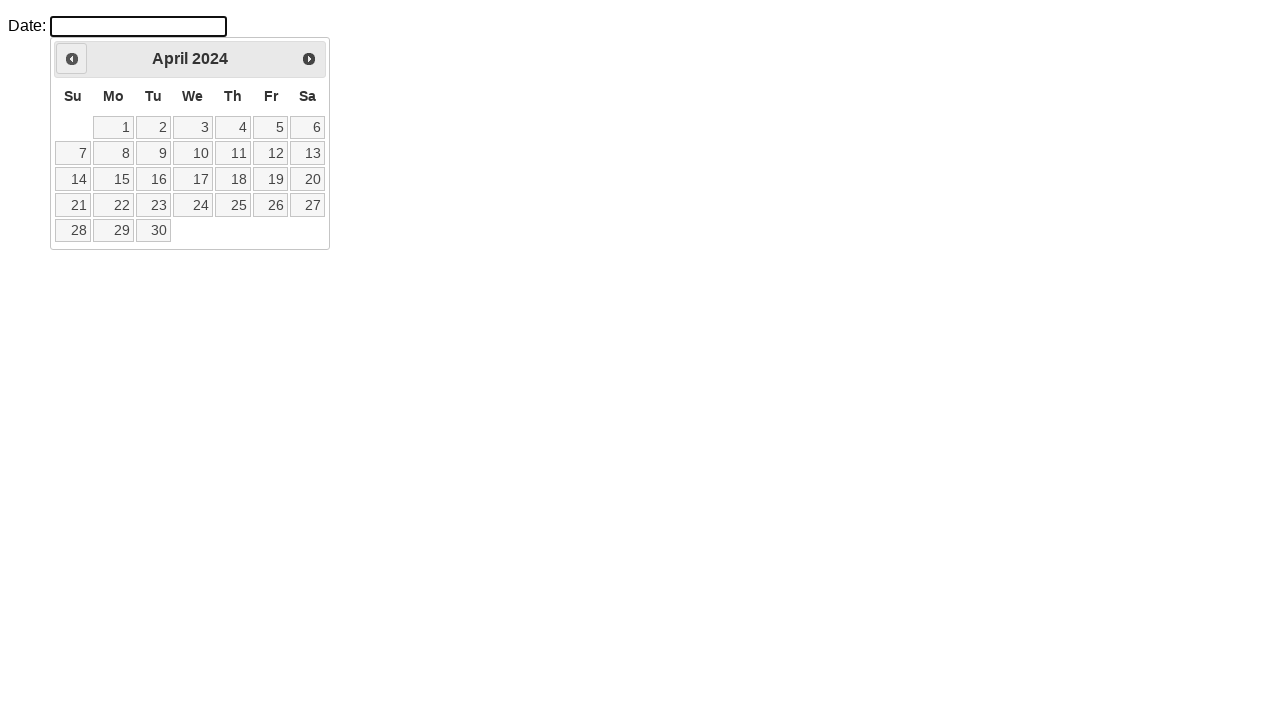

Retrieved current calendar year: 2024
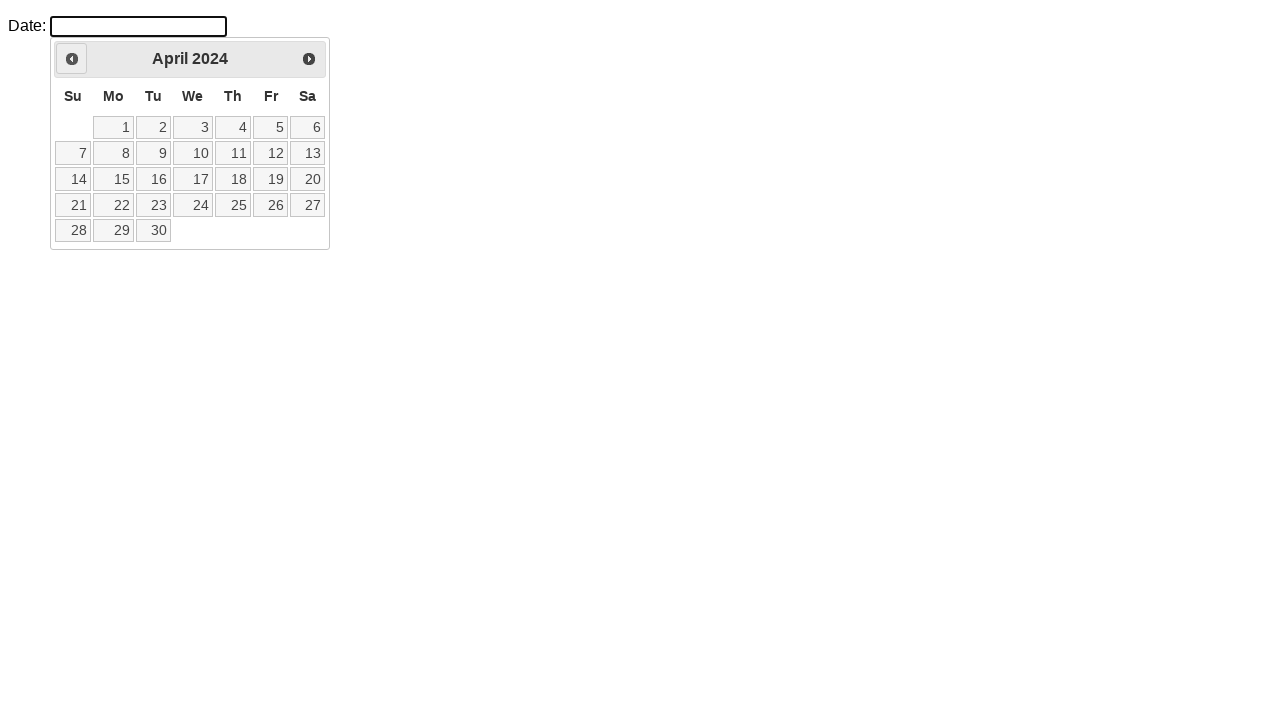

Clicked Prev button to navigate to year 2022 at (72, 59) on xpath=//span[text()='Prev']
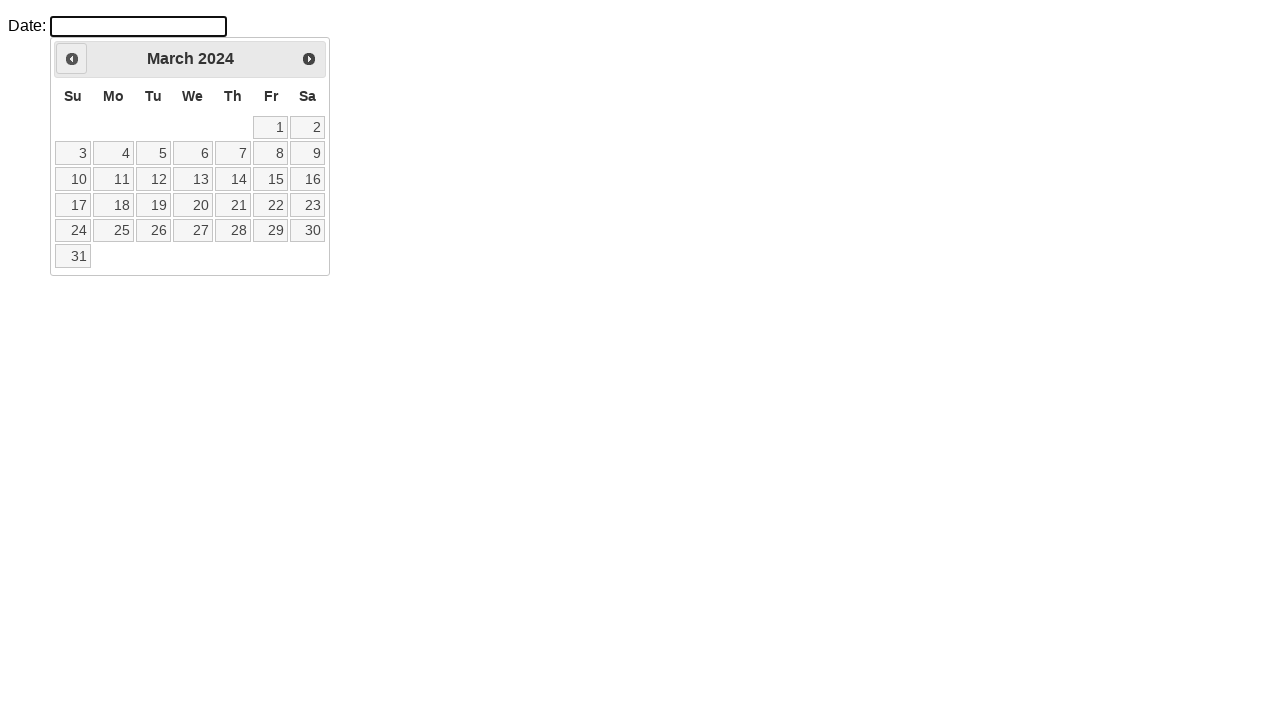

Retrieved current calendar year: 2024
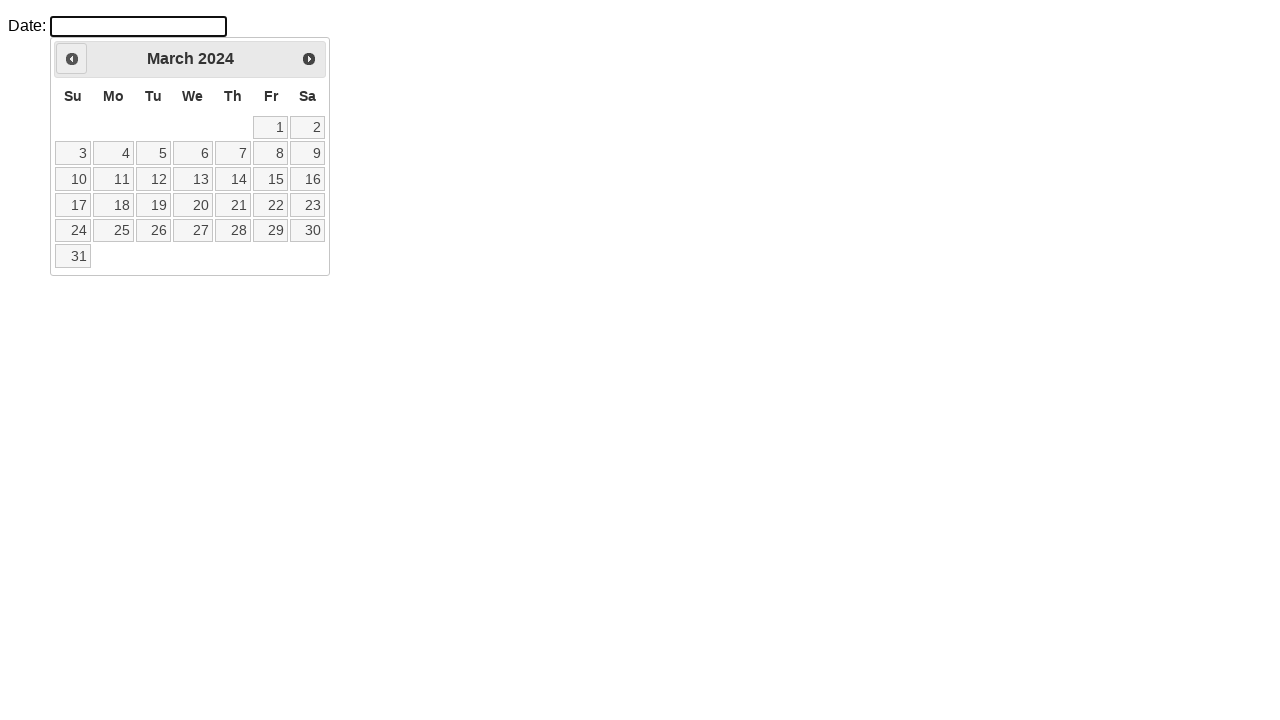

Clicked Prev button to navigate to year 2022 at (72, 59) on xpath=//span[text()='Prev']
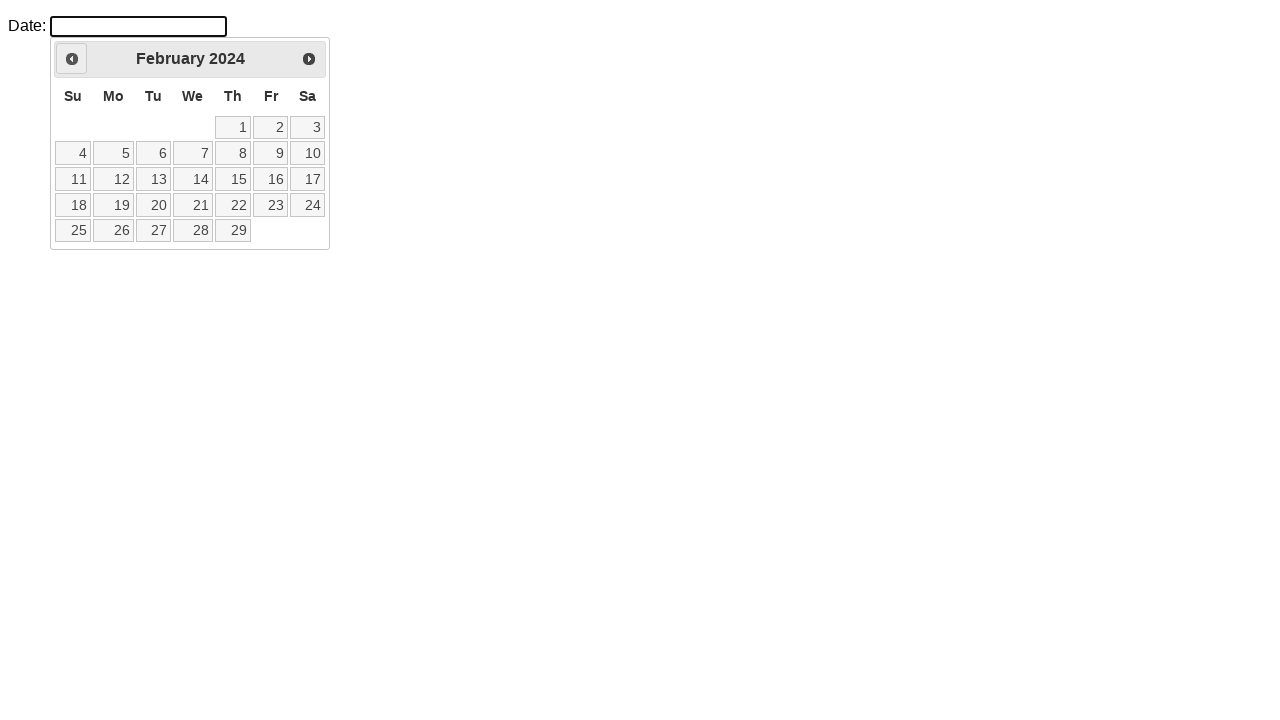

Retrieved current calendar year: 2024
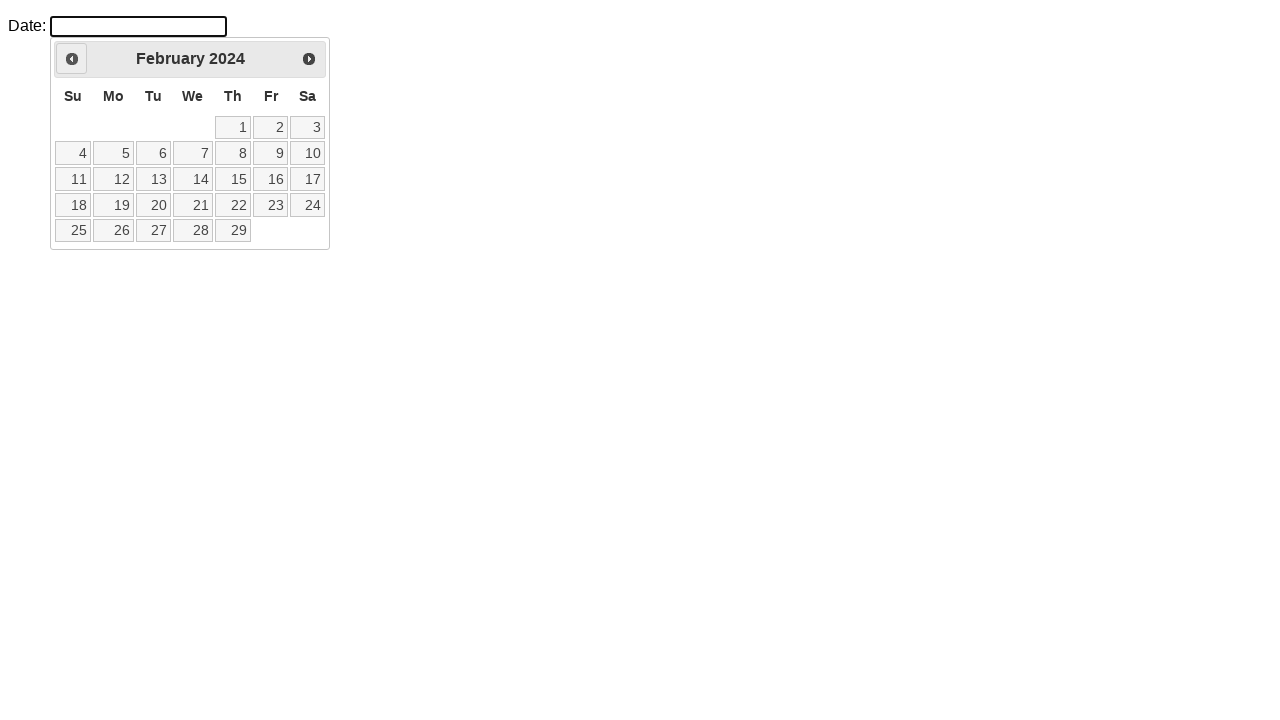

Clicked Prev button to navigate to year 2022 at (72, 59) on xpath=//span[text()='Prev']
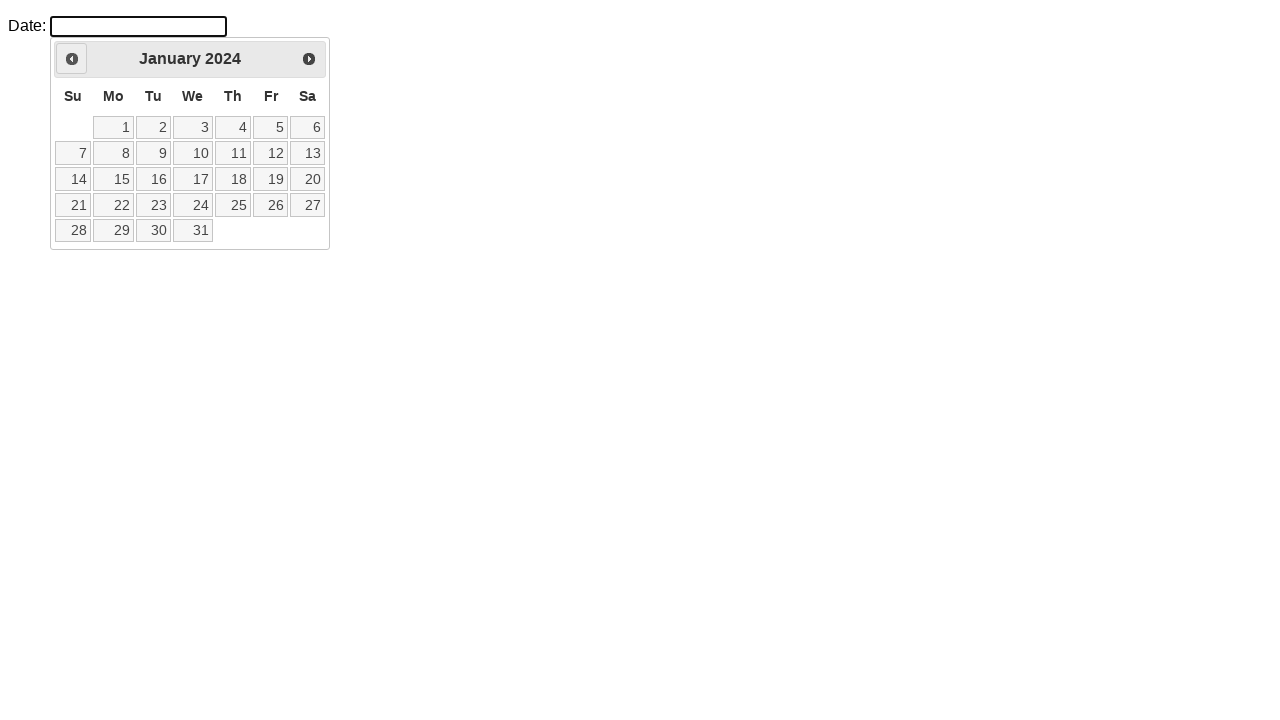

Retrieved current calendar year: 2024
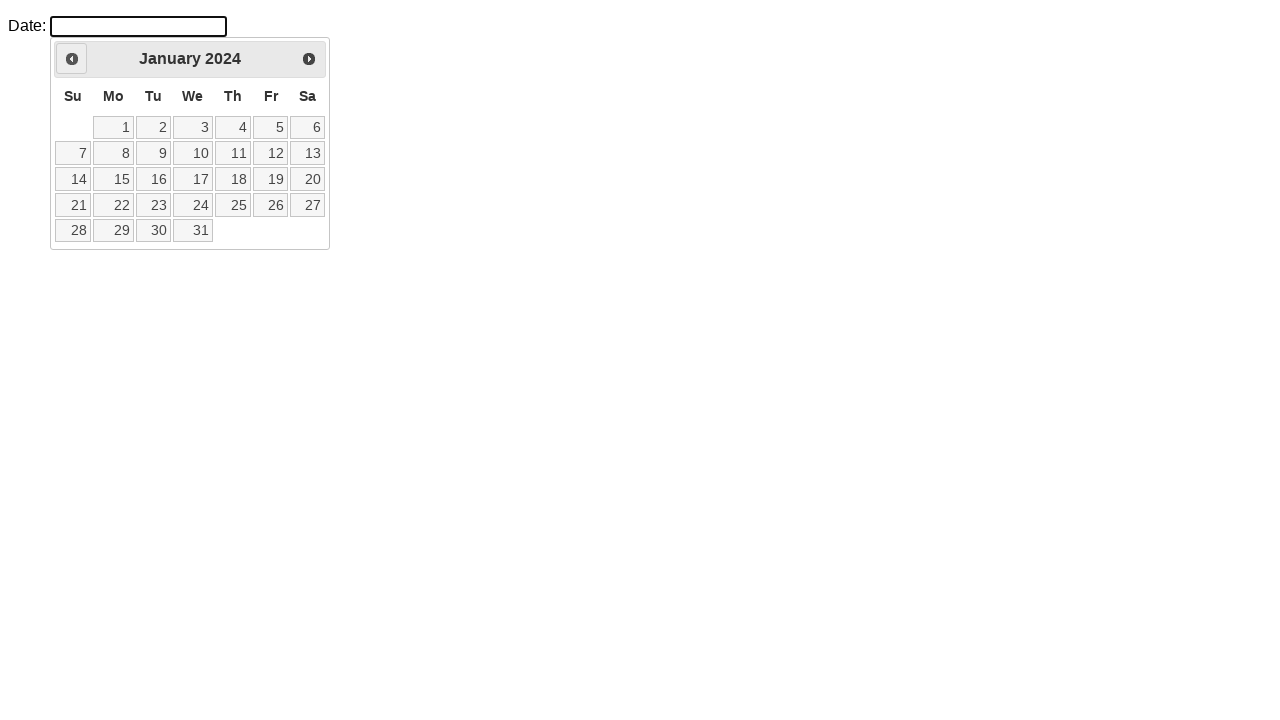

Clicked Prev button to navigate to year 2022 at (72, 59) on xpath=//span[text()='Prev']
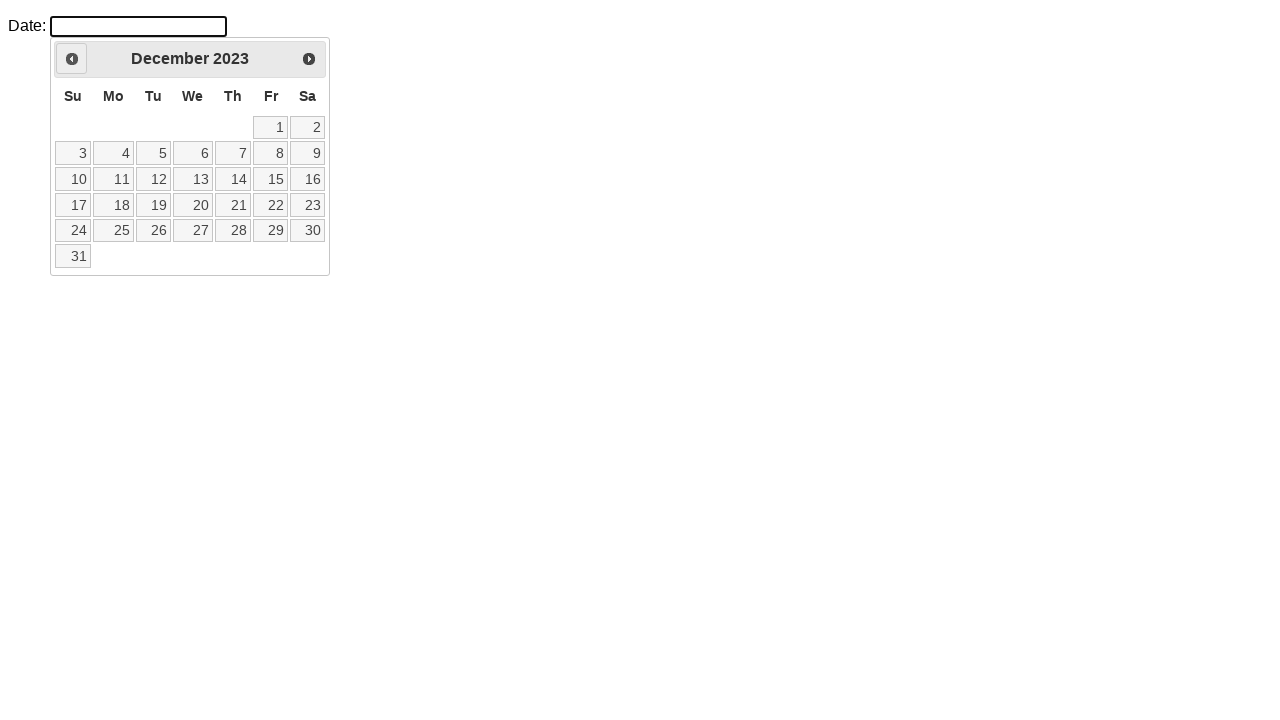

Retrieved current calendar year: 2023
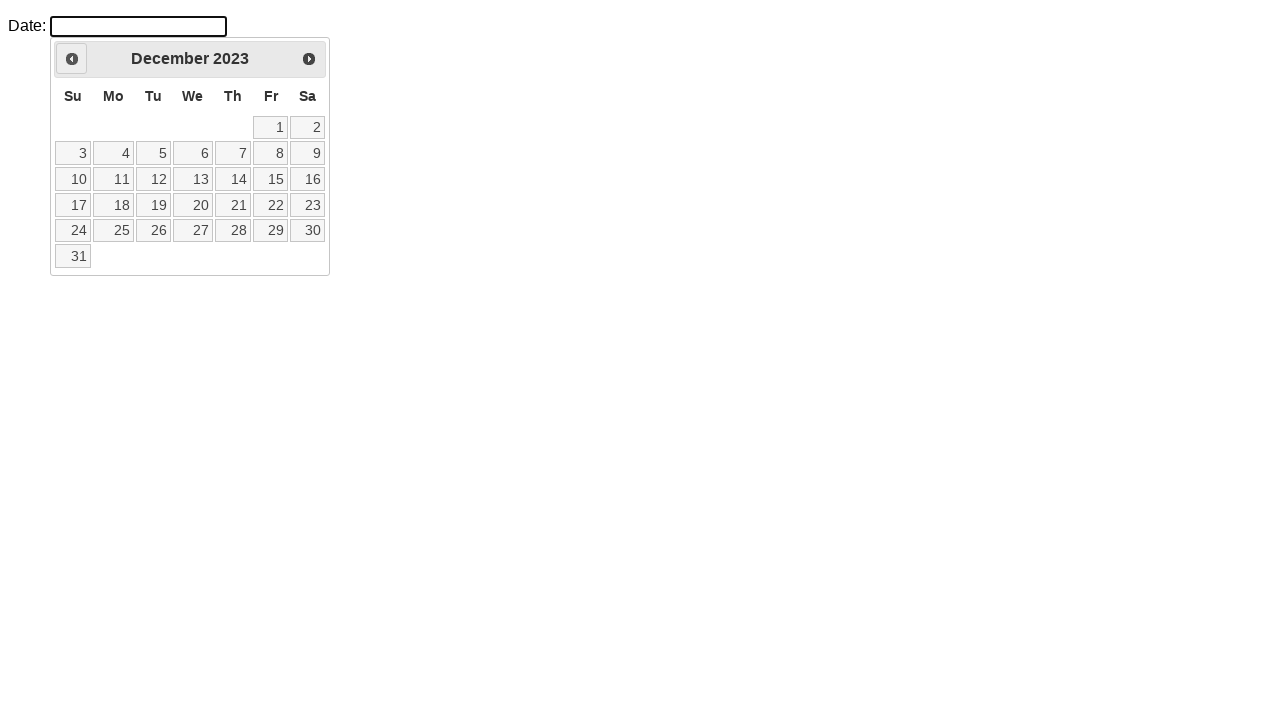

Clicked Prev button to navigate to year 2022 at (72, 59) on xpath=//span[text()='Prev']
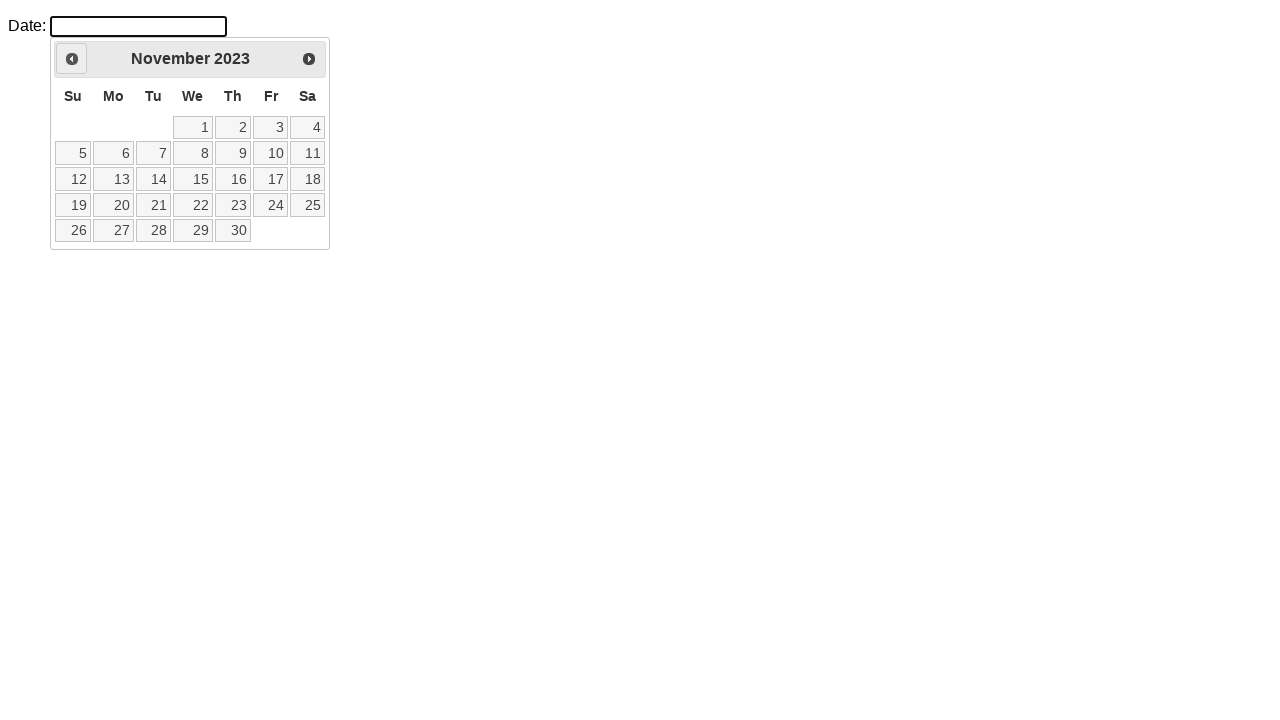

Retrieved current calendar year: 2023
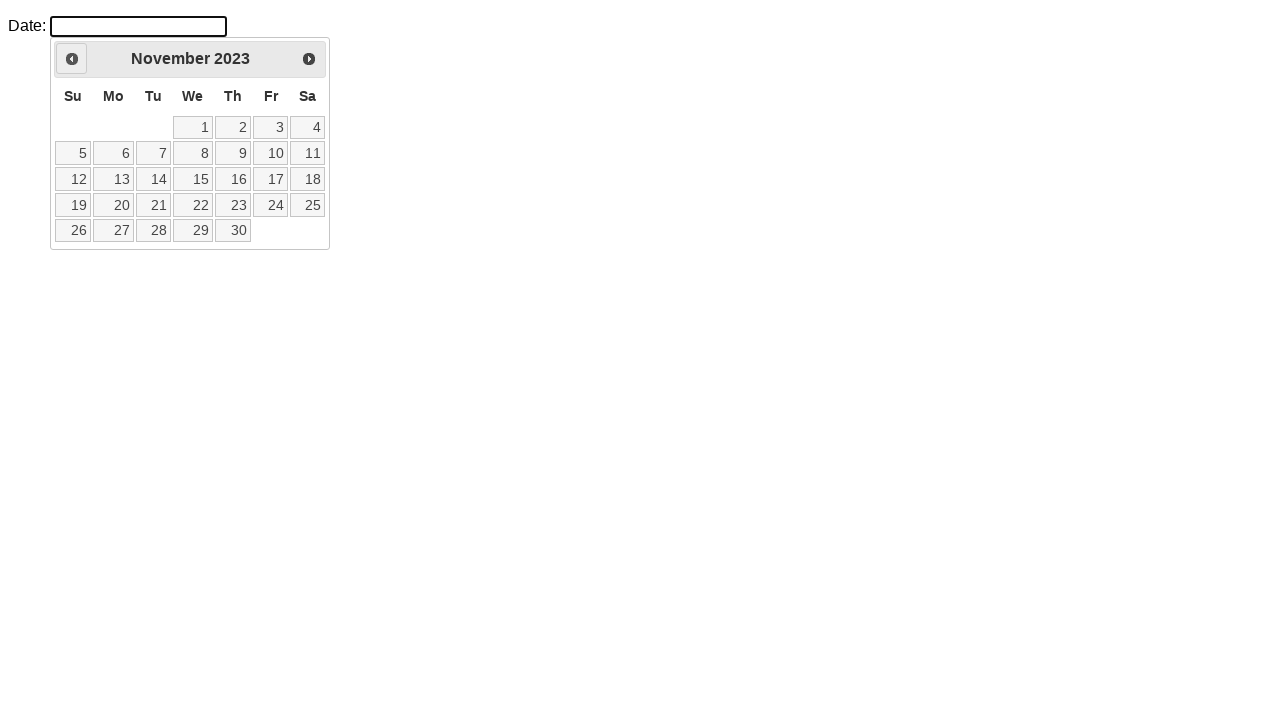

Clicked Prev button to navigate to year 2022 at (72, 59) on xpath=//span[text()='Prev']
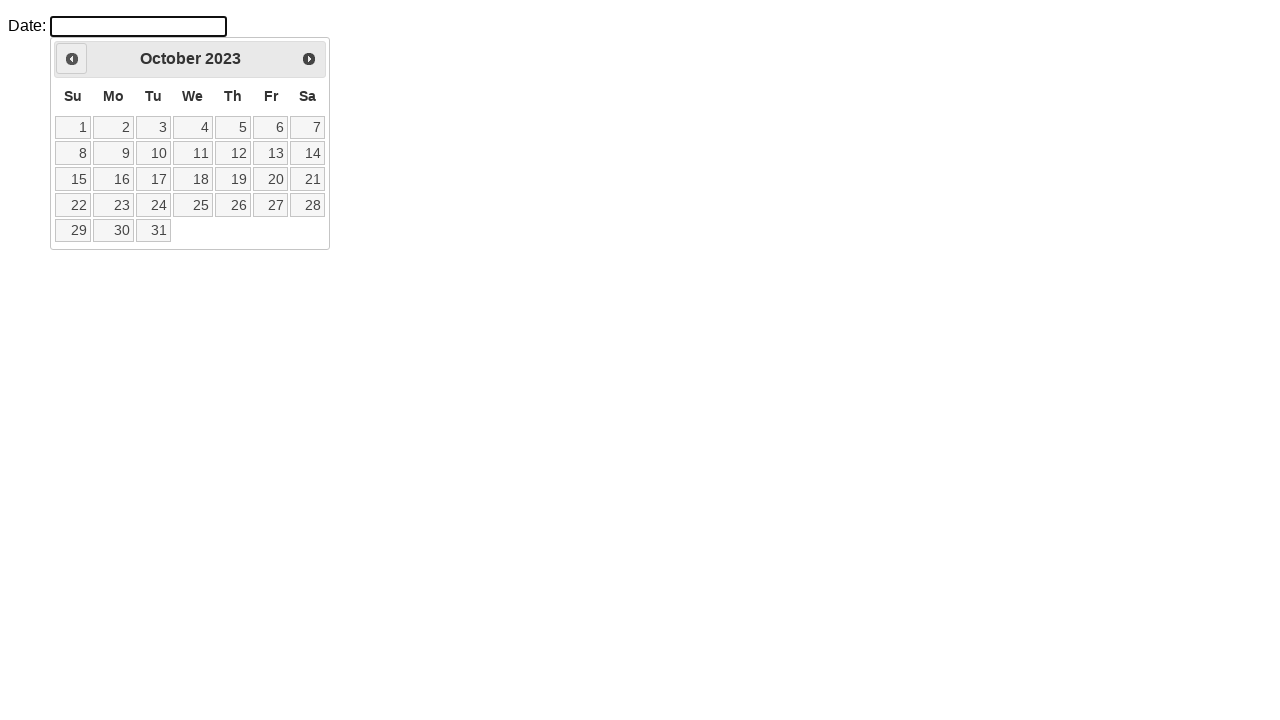

Retrieved current calendar year: 2023
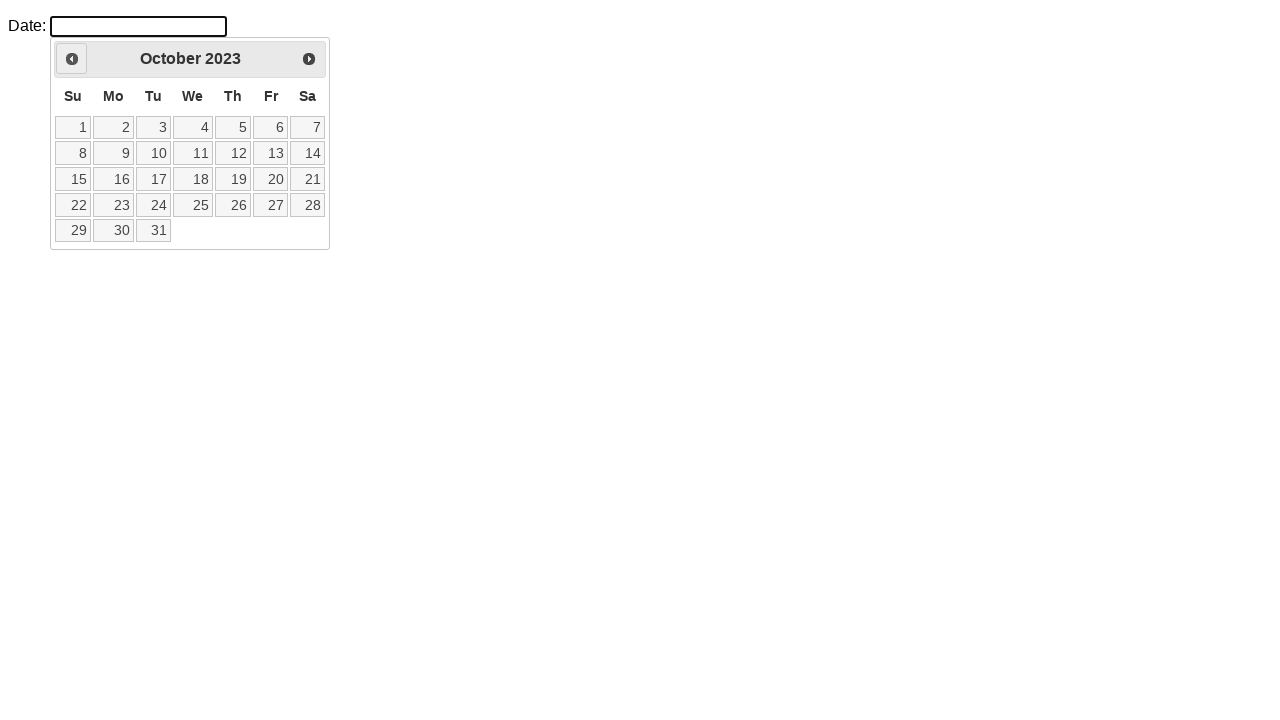

Clicked Prev button to navigate to year 2022 at (72, 59) on xpath=//span[text()='Prev']
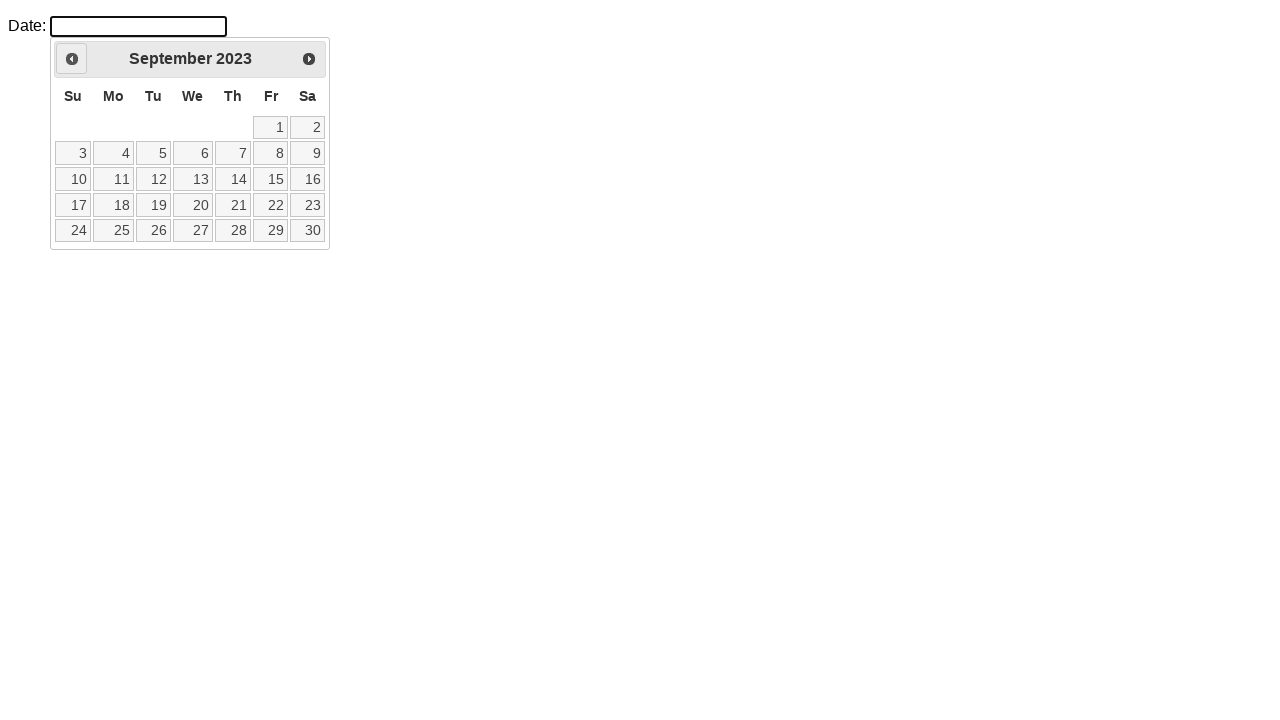

Retrieved current calendar year: 2023
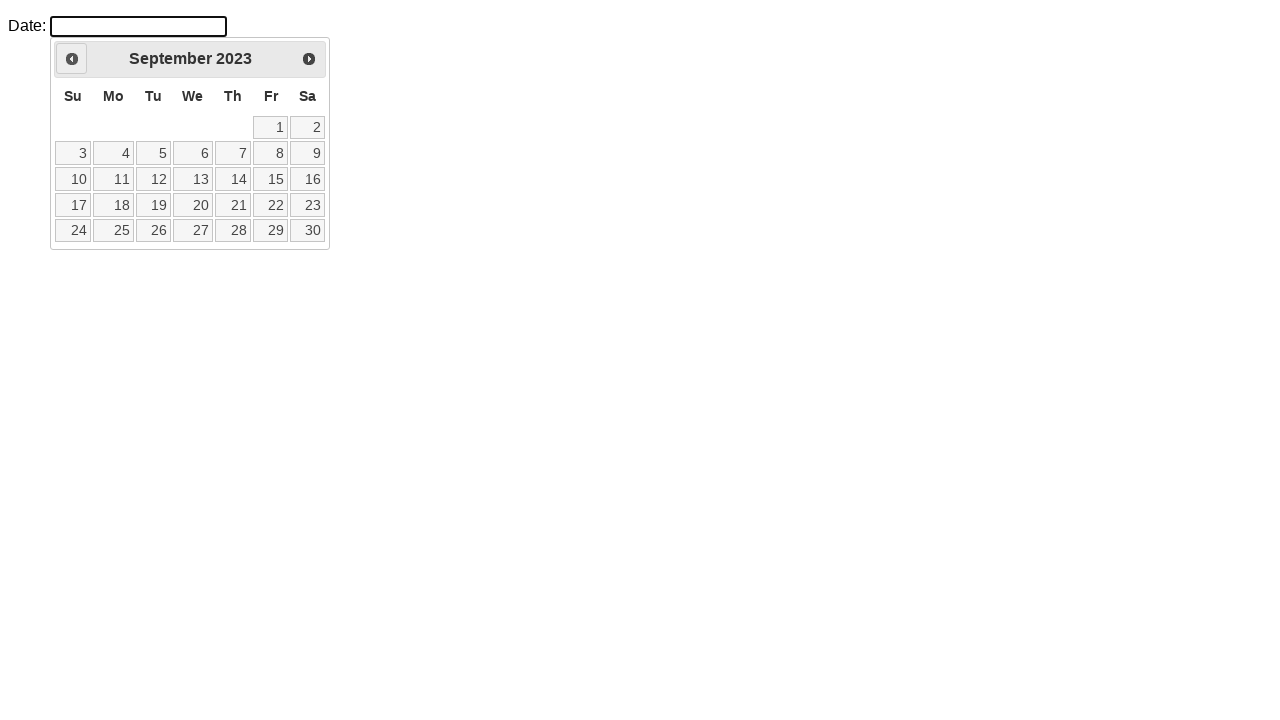

Clicked Prev button to navigate to year 2022 at (72, 59) on xpath=//span[text()='Prev']
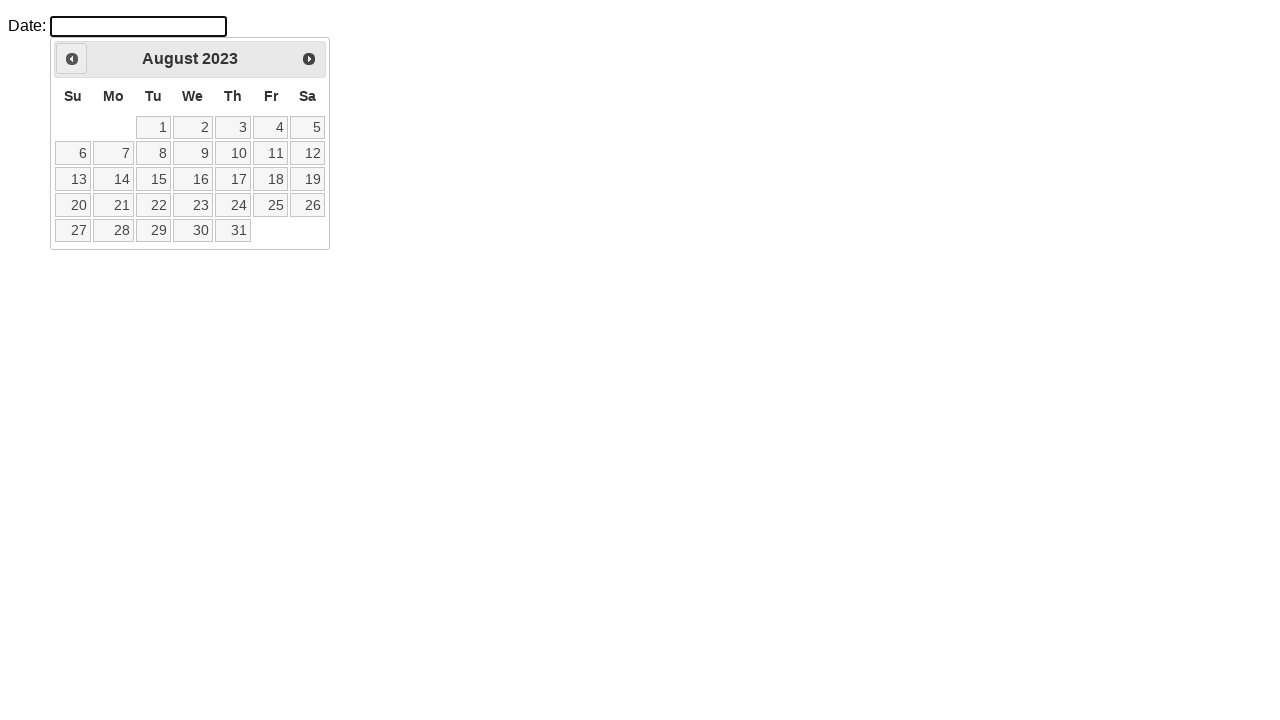

Retrieved current calendar year: 2023
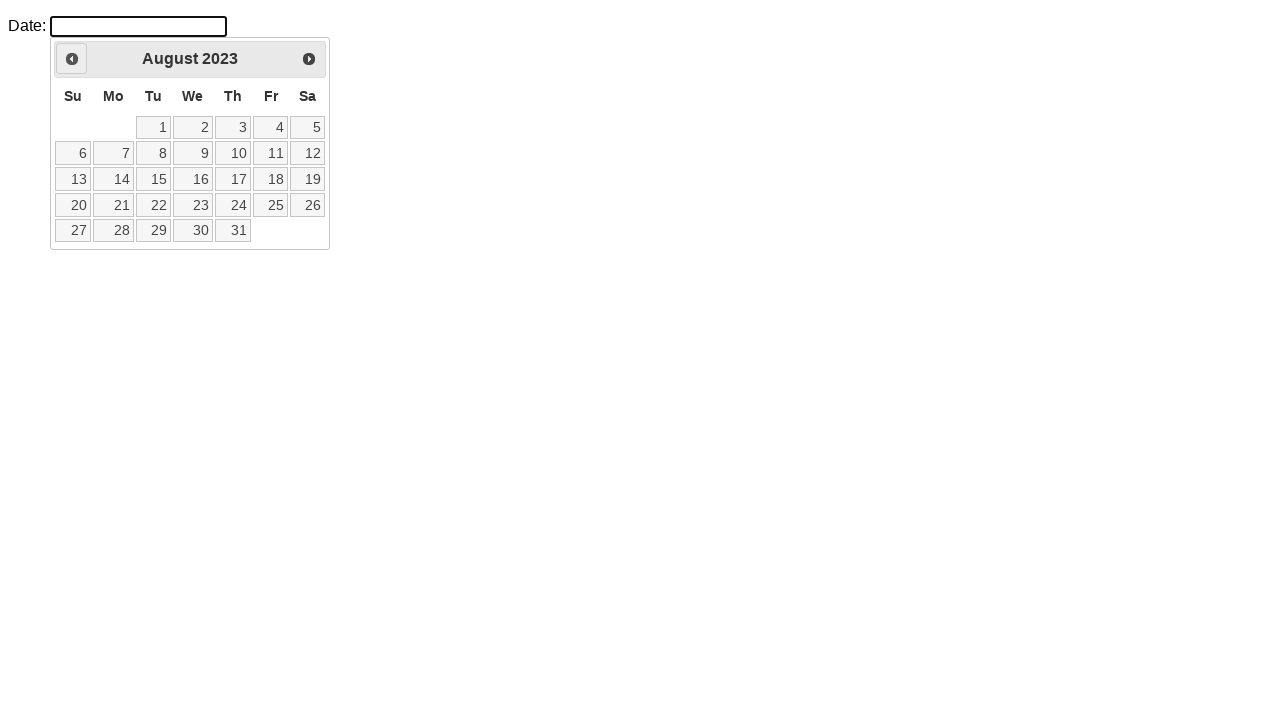

Clicked Prev button to navigate to year 2022 at (72, 59) on xpath=//span[text()='Prev']
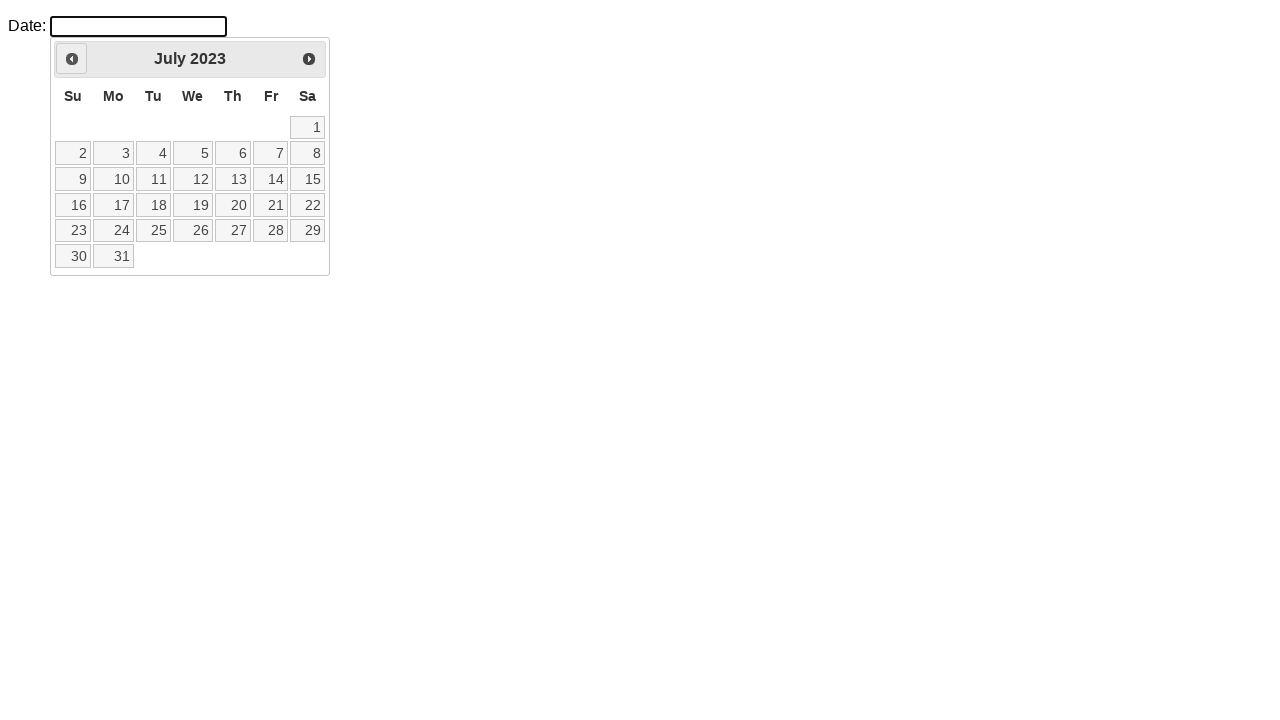

Retrieved current calendar year: 2023
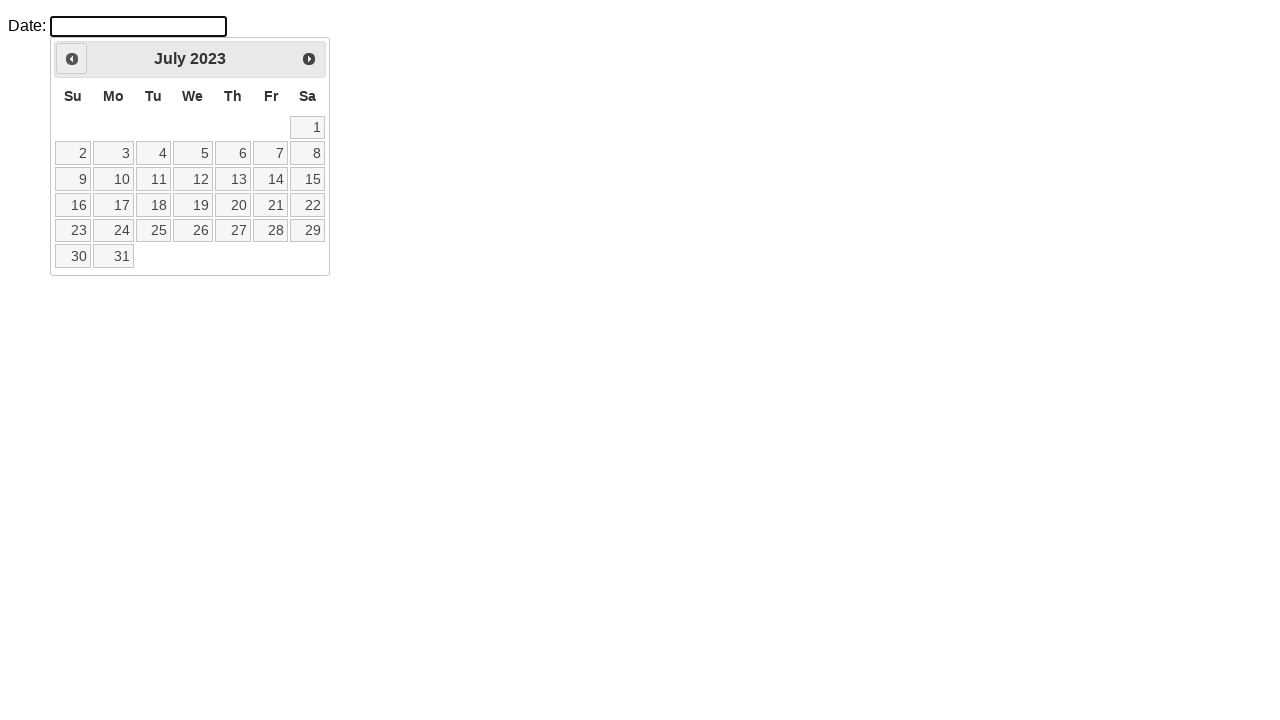

Clicked Prev button to navigate to year 2022 at (72, 59) on xpath=//span[text()='Prev']
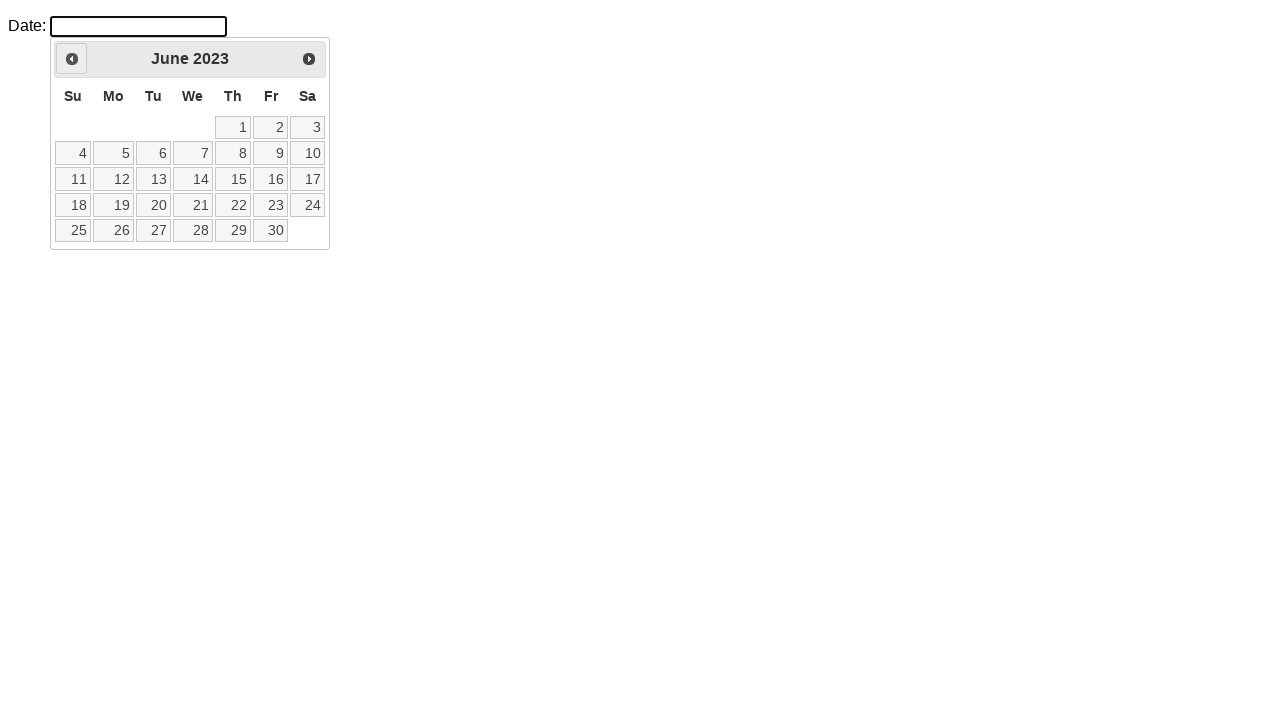

Retrieved current calendar year: 2023
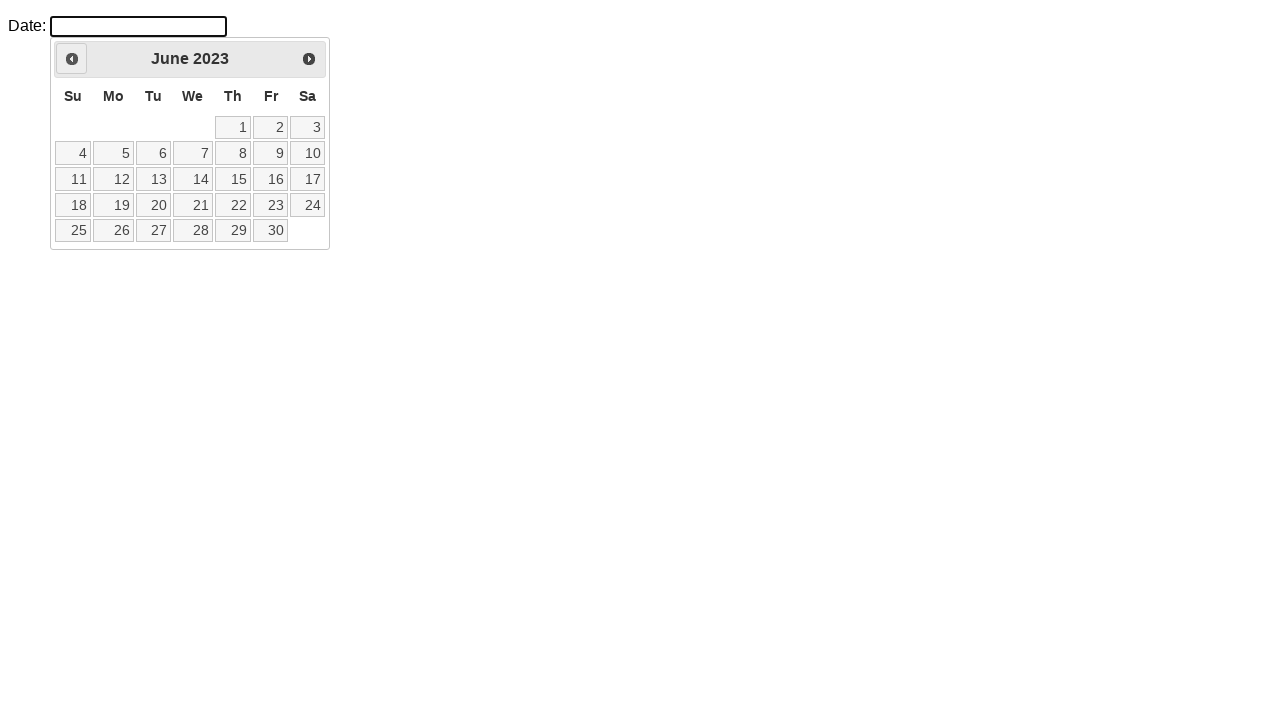

Clicked Prev button to navigate to year 2022 at (72, 59) on xpath=//span[text()='Prev']
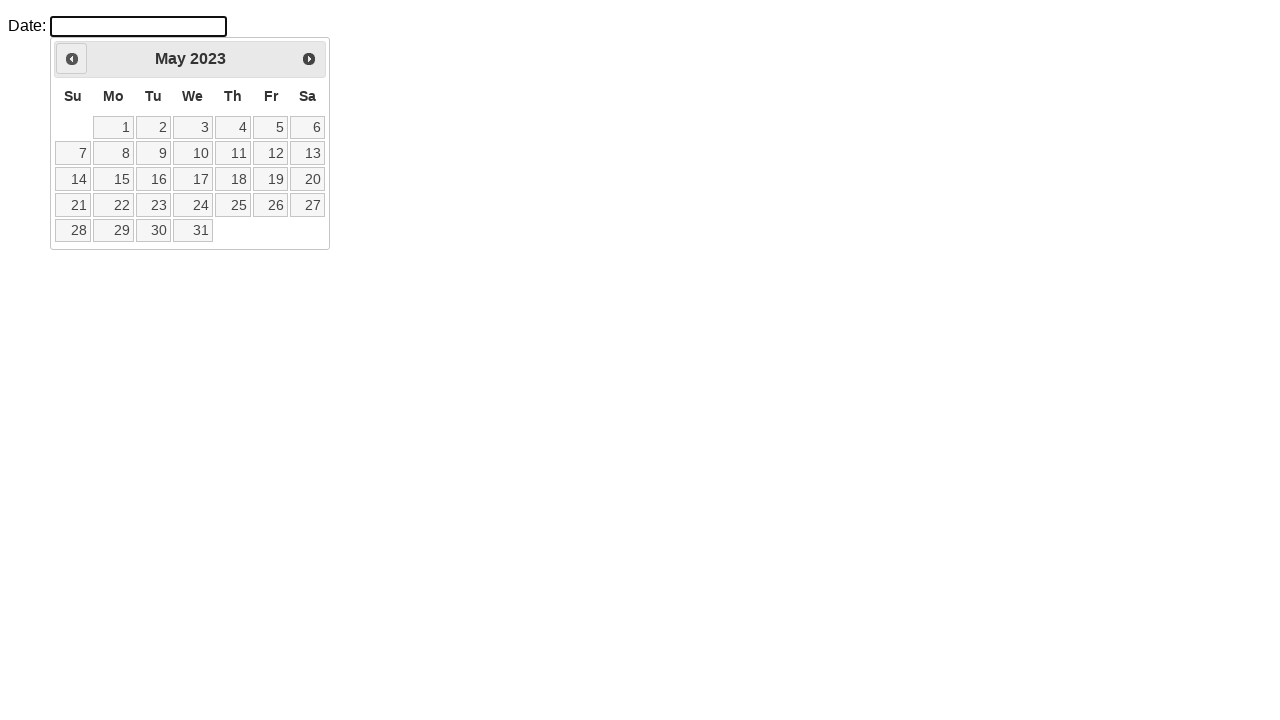

Retrieved current calendar year: 2023
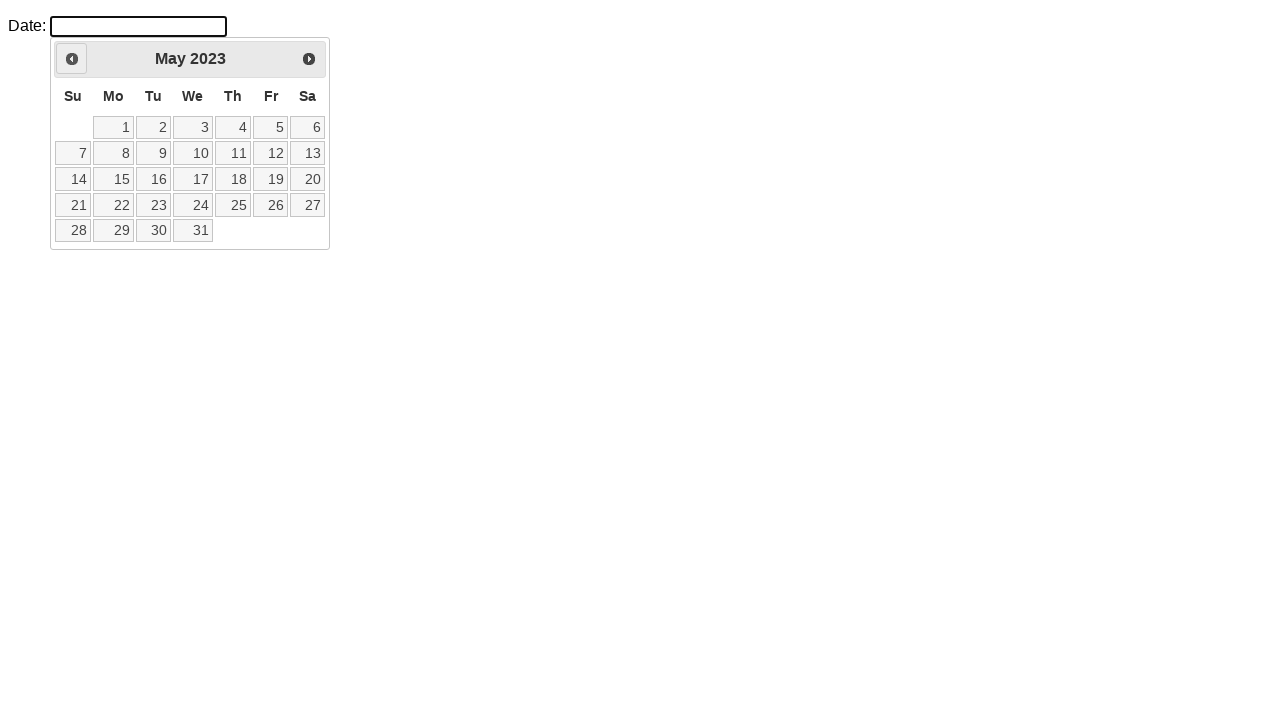

Clicked Prev button to navigate to year 2022 at (72, 59) on xpath=//span[text()='Prev']
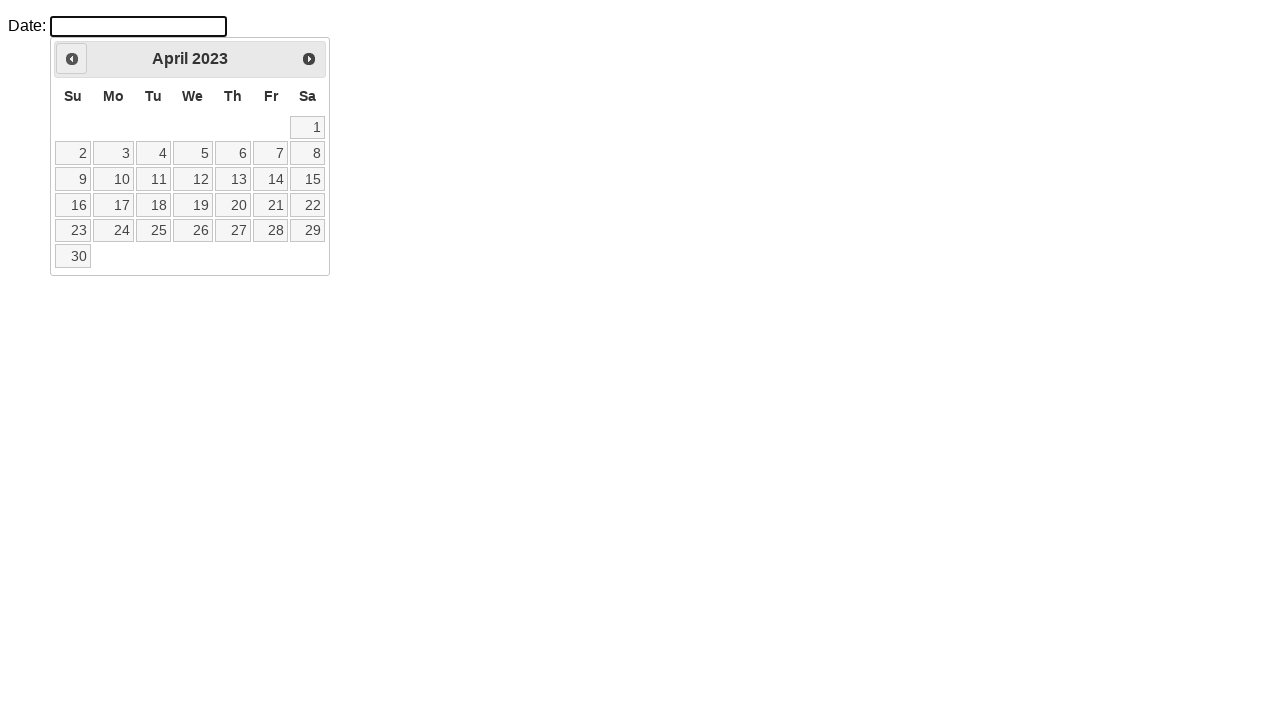

Retrieved current calendar year: 2023
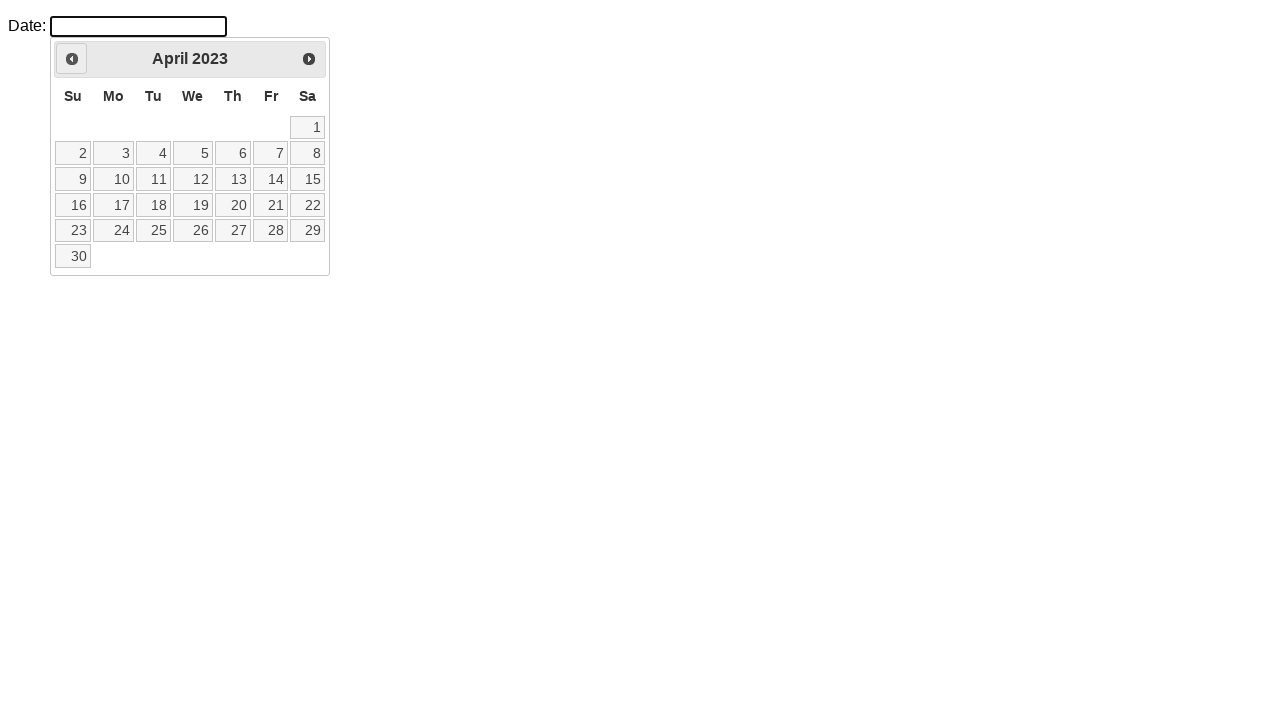

Clicked Prev button to navigate to year 2022 at (72, 59) on xpath=//span[text()='Prev']
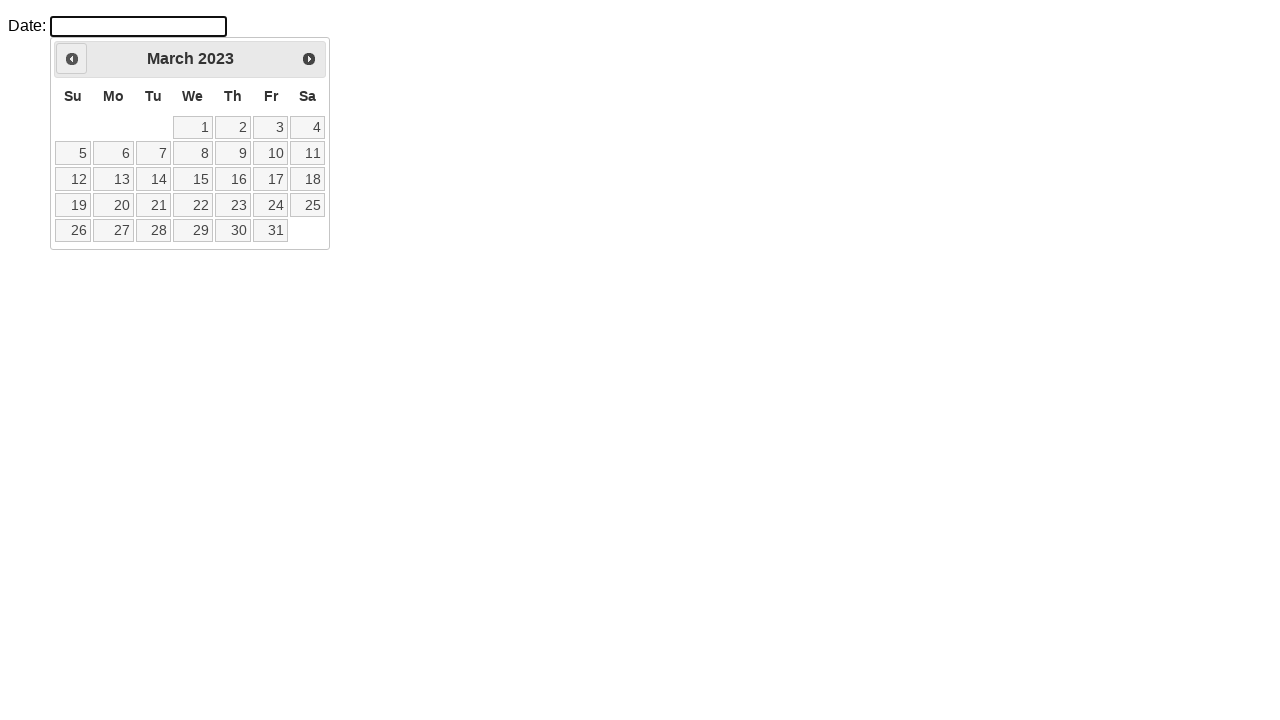

Retrieved current calendar year: 2023
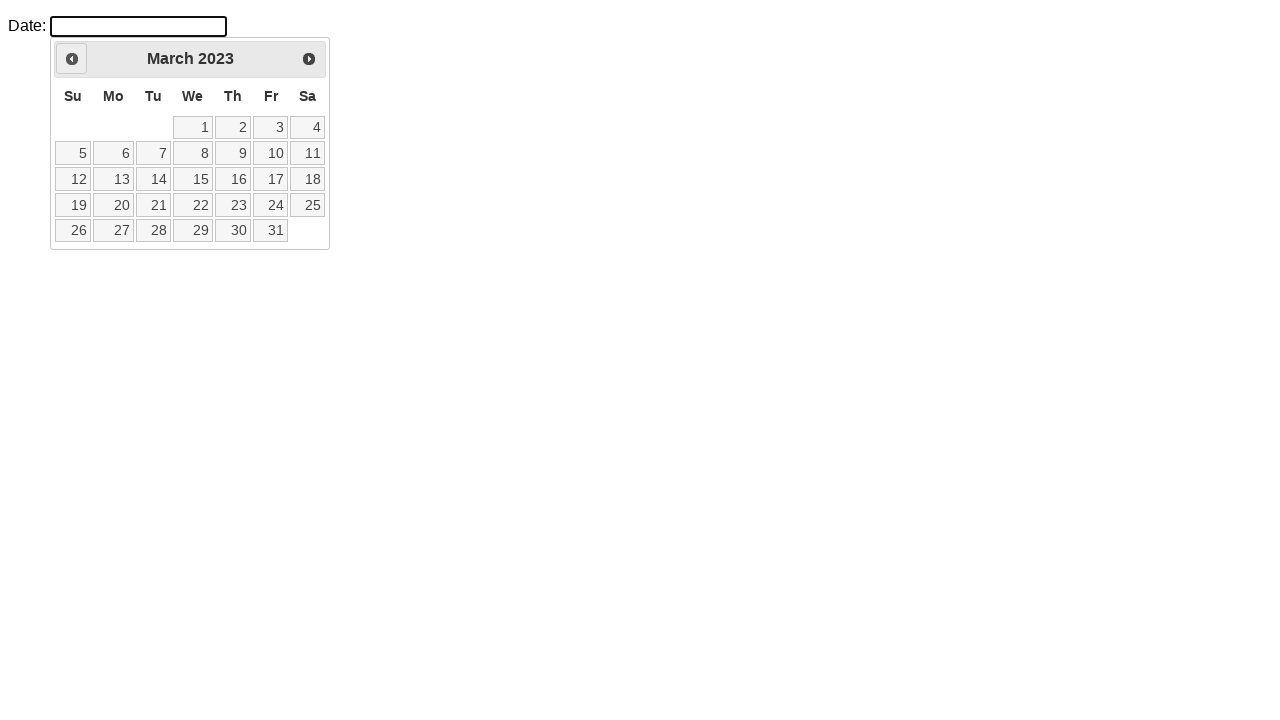

Clicked Prev button to navigate to year 2022 at (72, 59) on xpath=//span[text()='Prev']
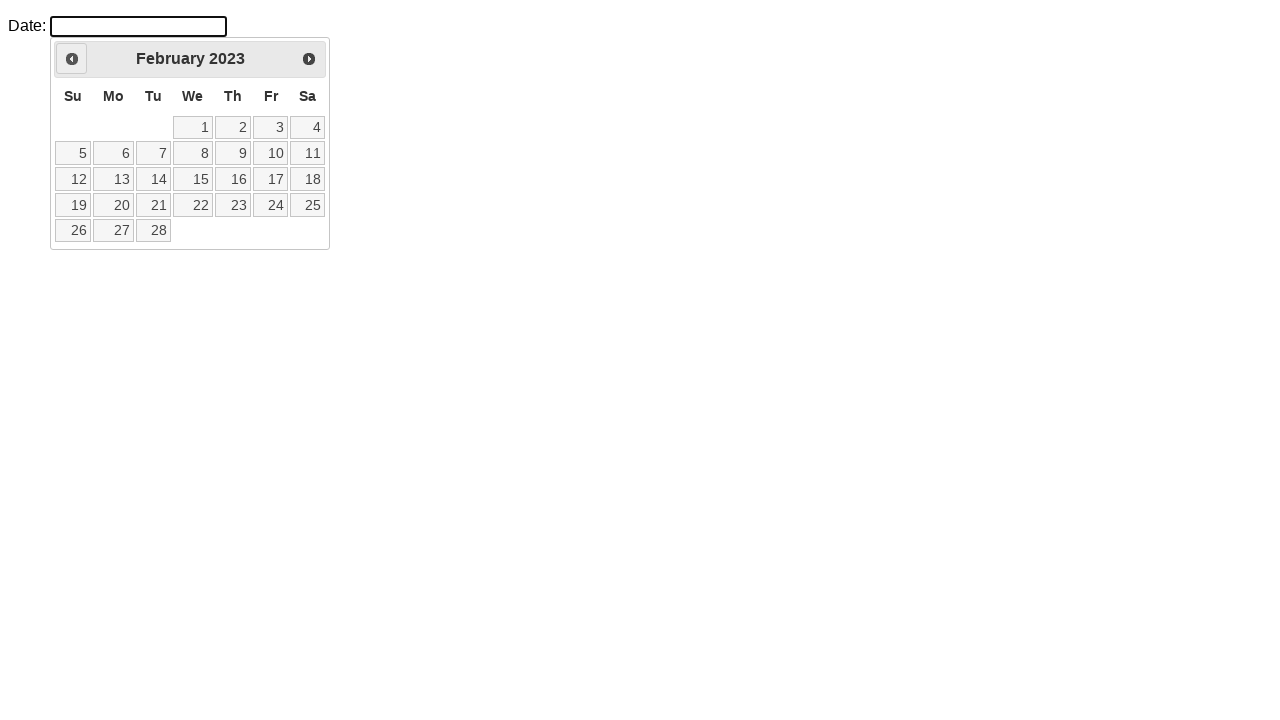

Retrieved current calendar year: 2023
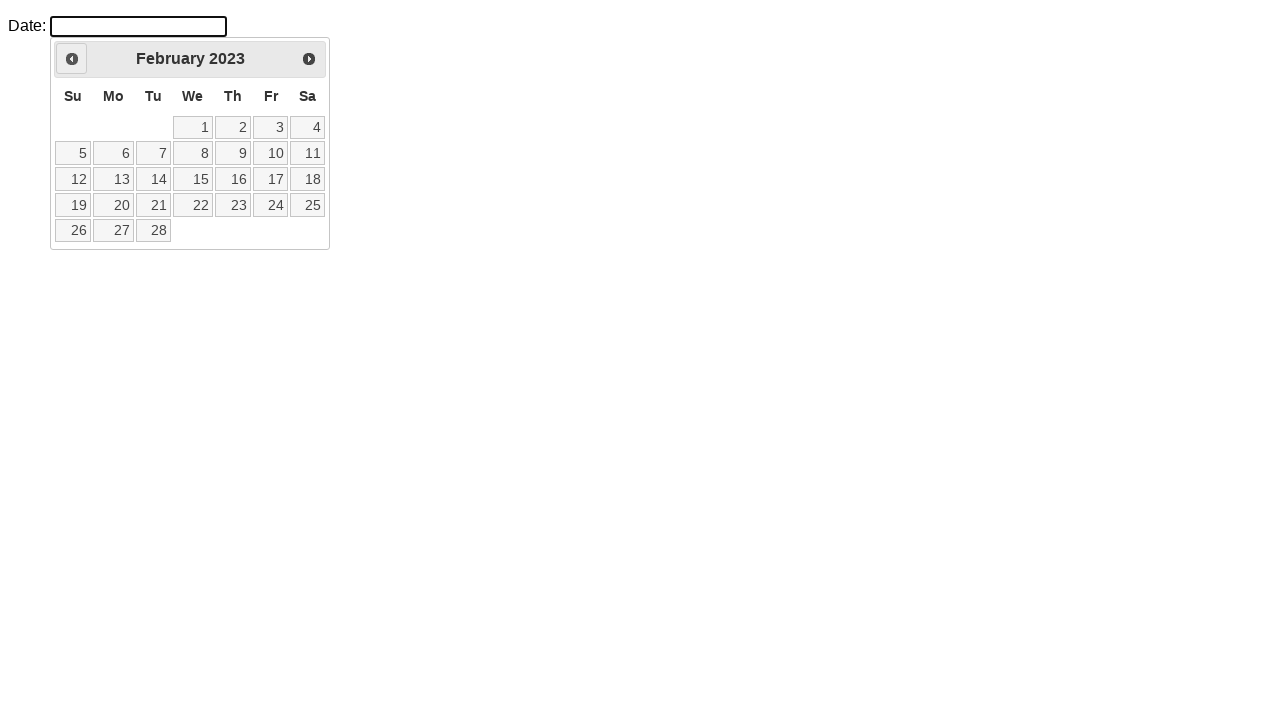

Clicked Prev button to navigate to year 2022 at (72, 59) on xpath=//span[text()='Prev']
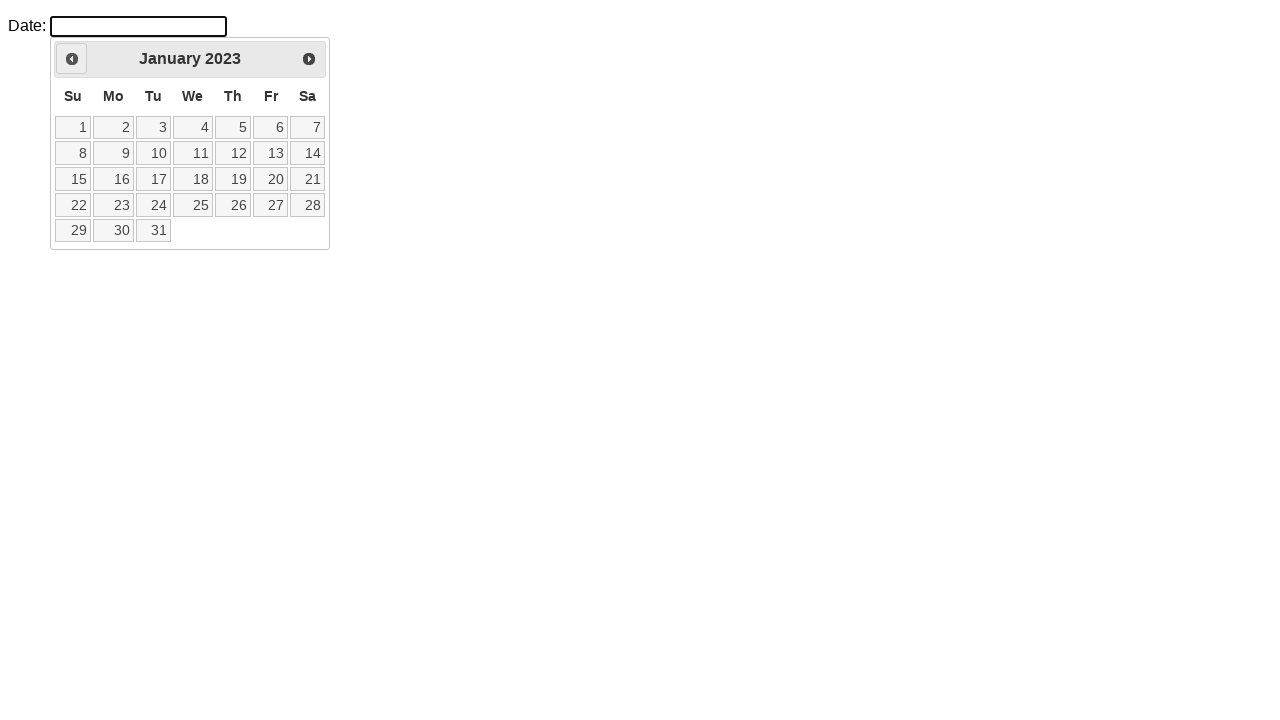

Retrieved current calendar year: 2023
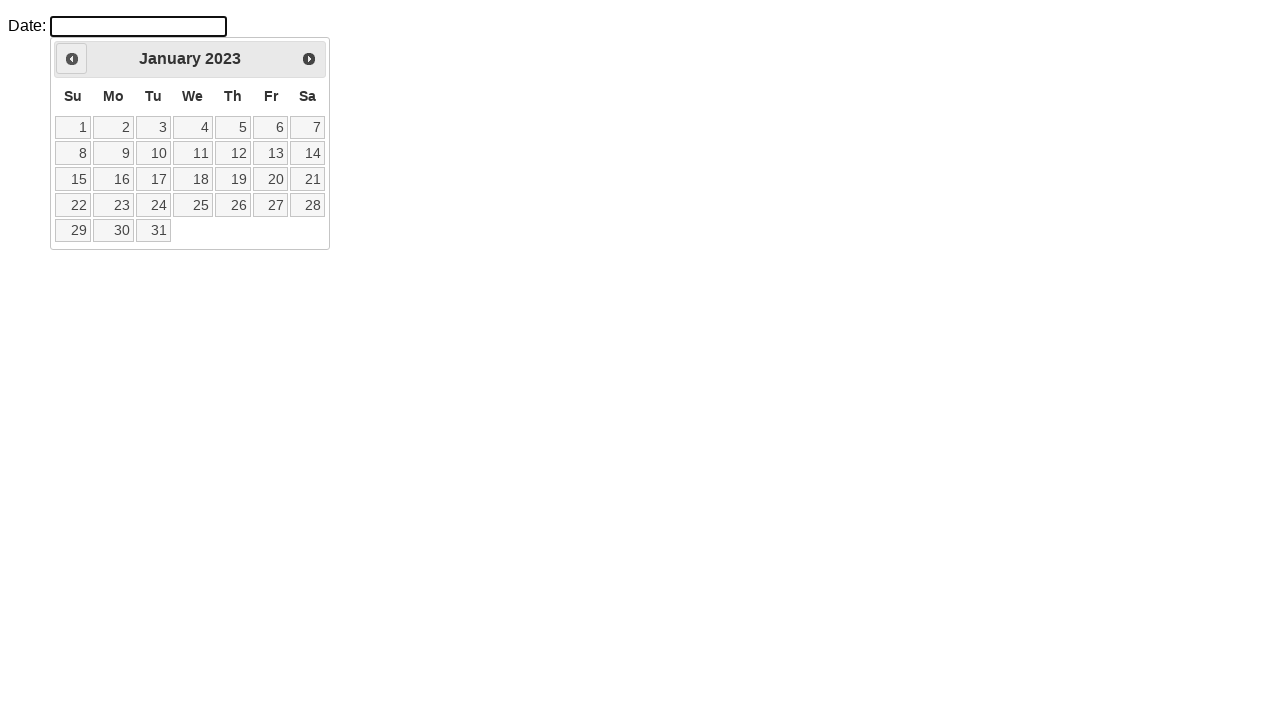

Clicked Prev button to navigate to year 2022 at (72, 59) on xpath=//span[text()='Prev']
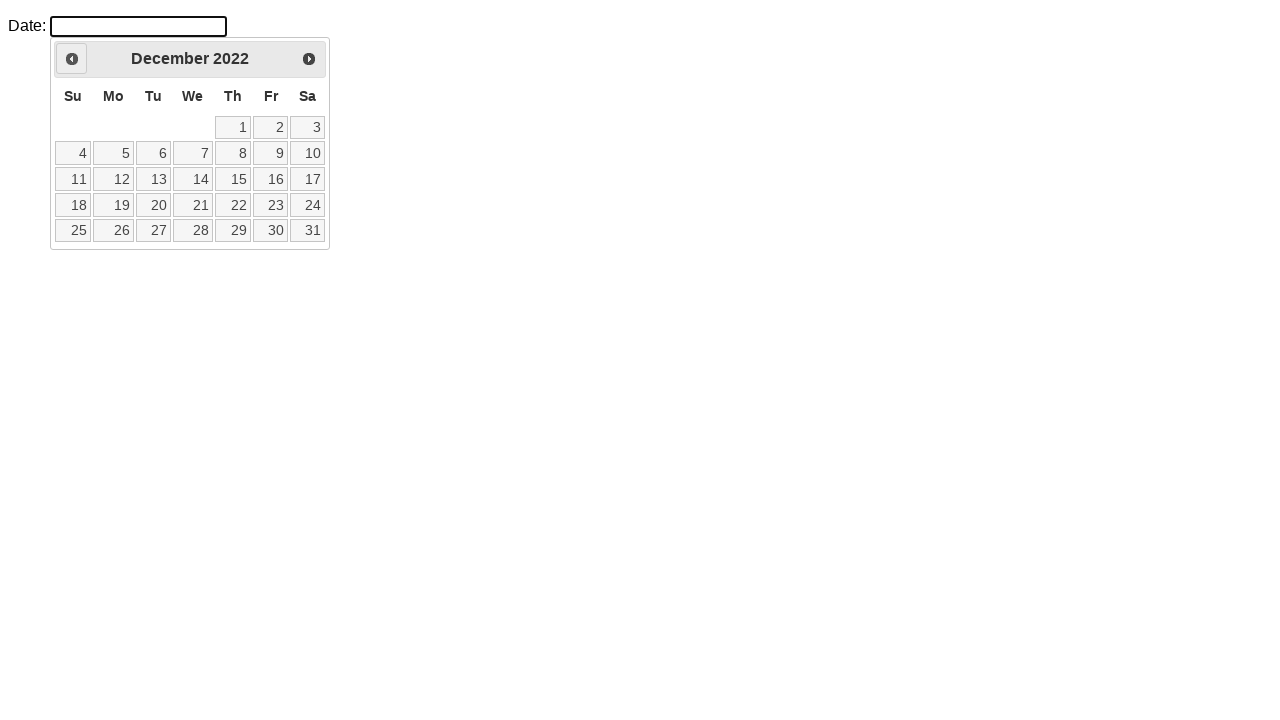

Retrieved current calendar year: 2022
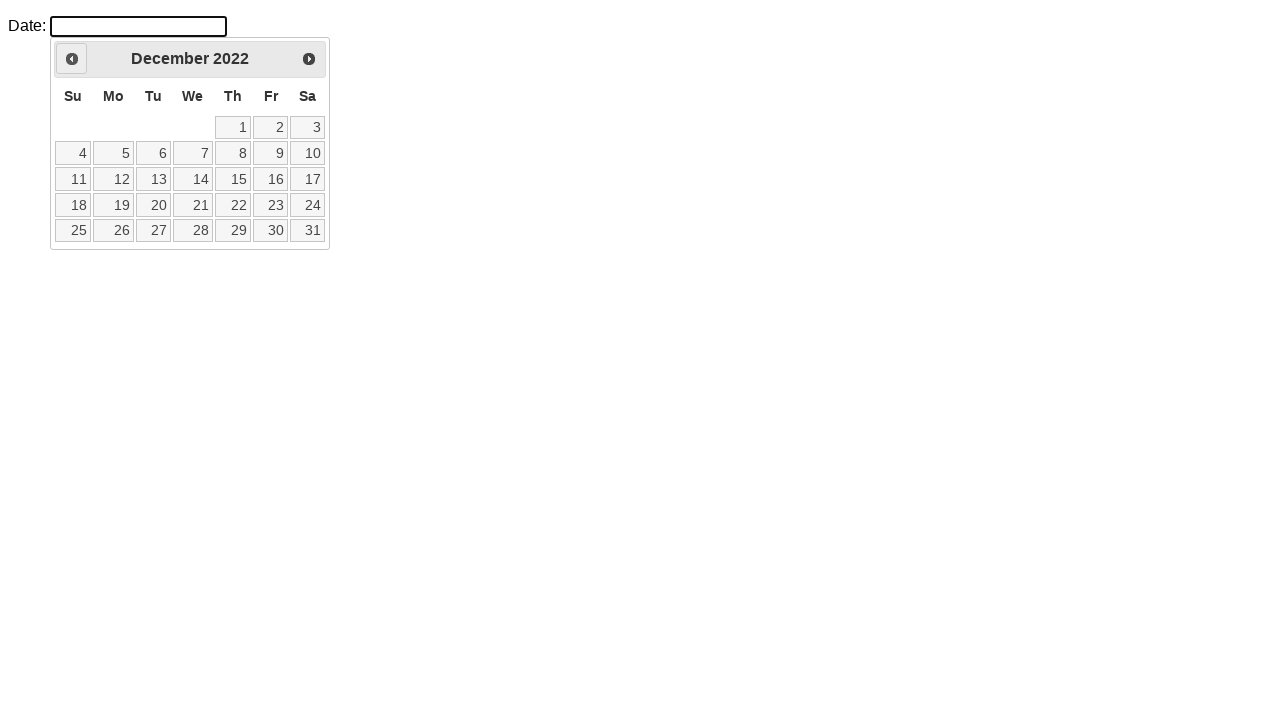

Retrieved current calendar month: December
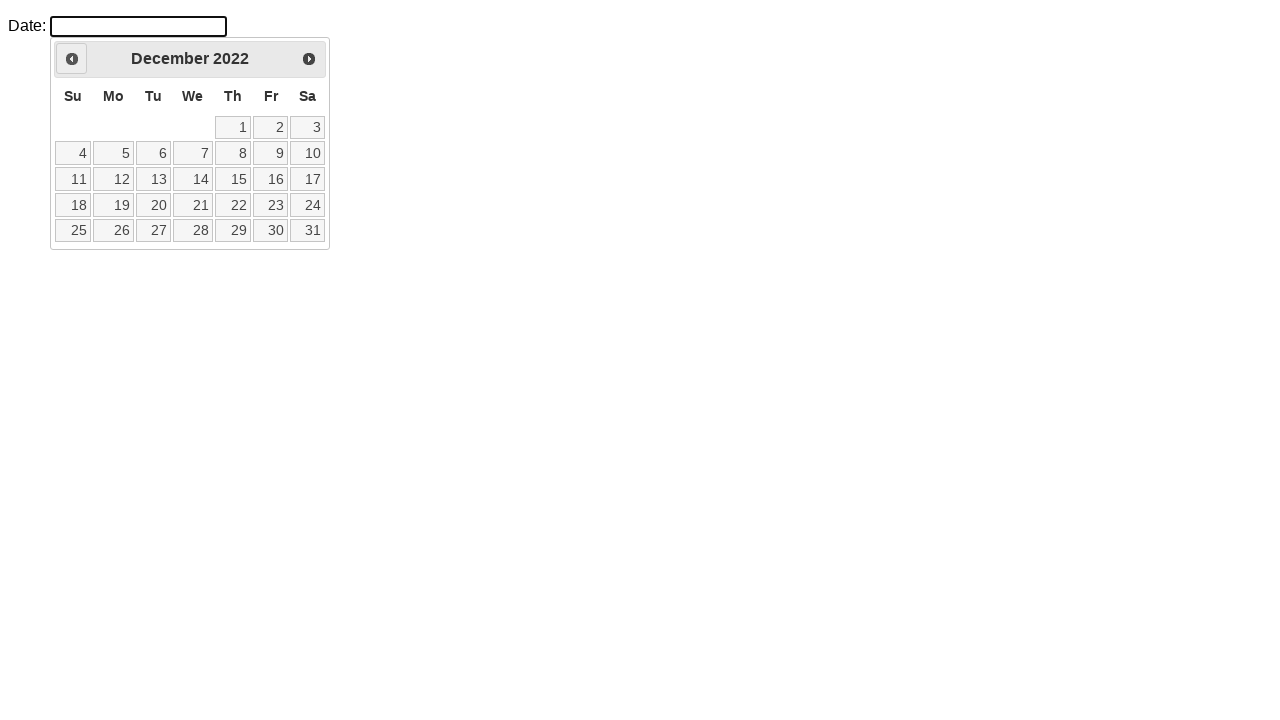

Clicked Prev button to navigate to month October at (72, 59) on xpath=//span[text()='Prev']
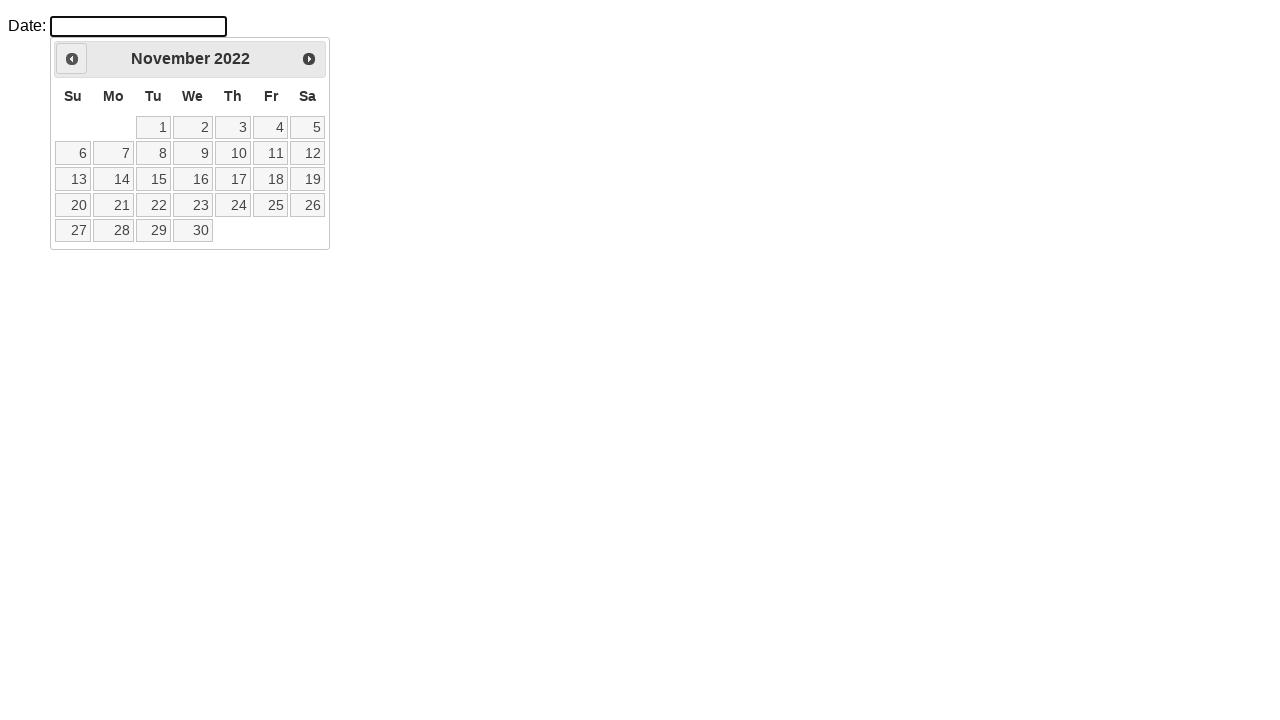

Retrieved current calendar month: November
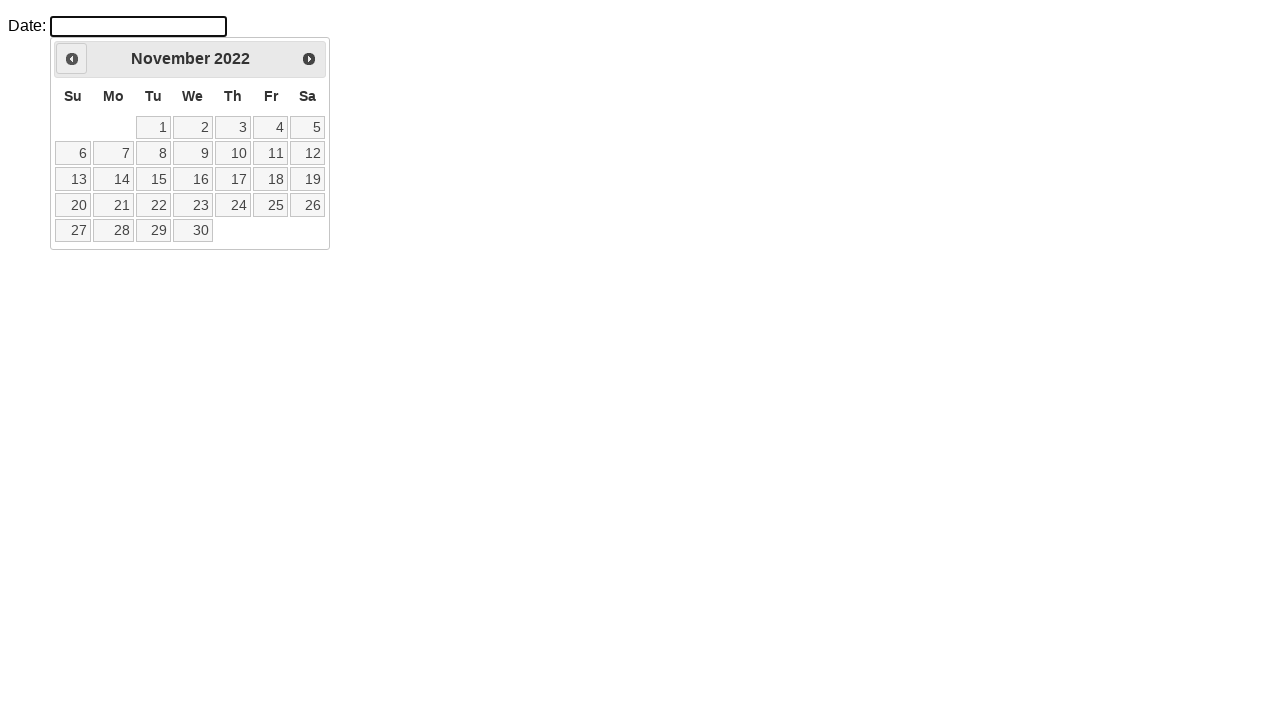

Clicked Prev button to navigate to month October at (72, 59) on xpath=//span[text()='Prev']
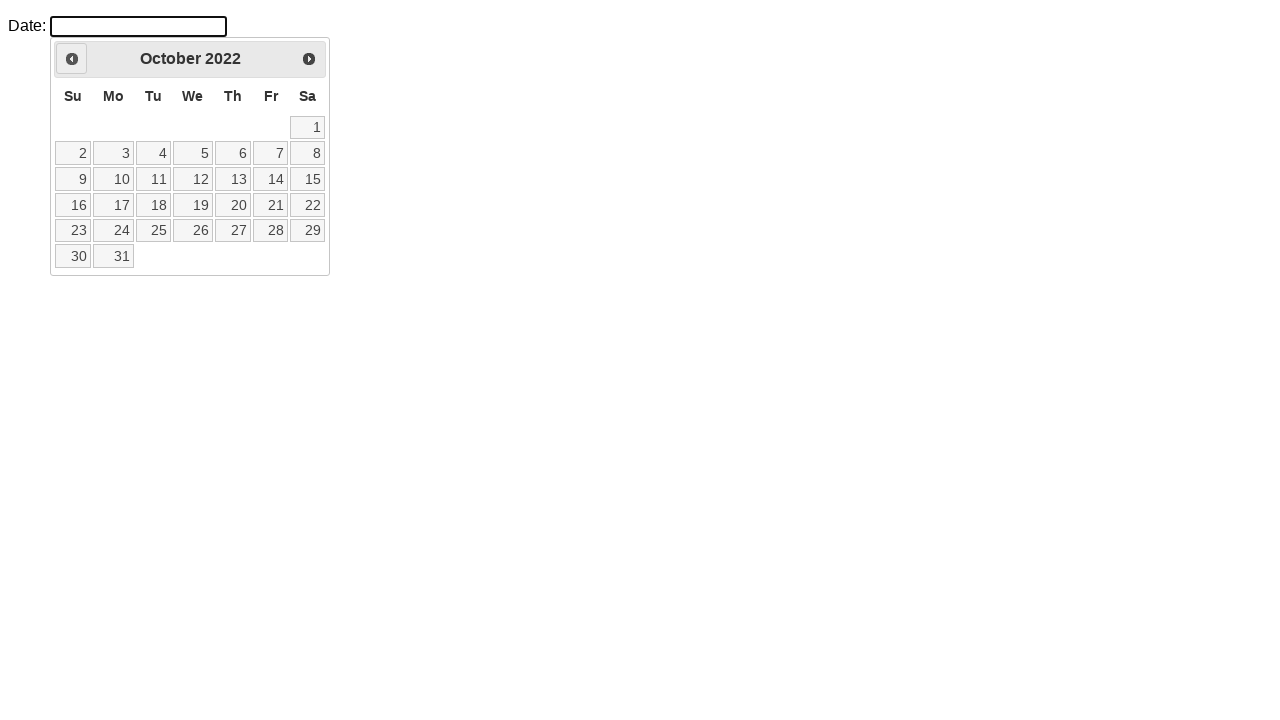

Retrieved current calendar month: October
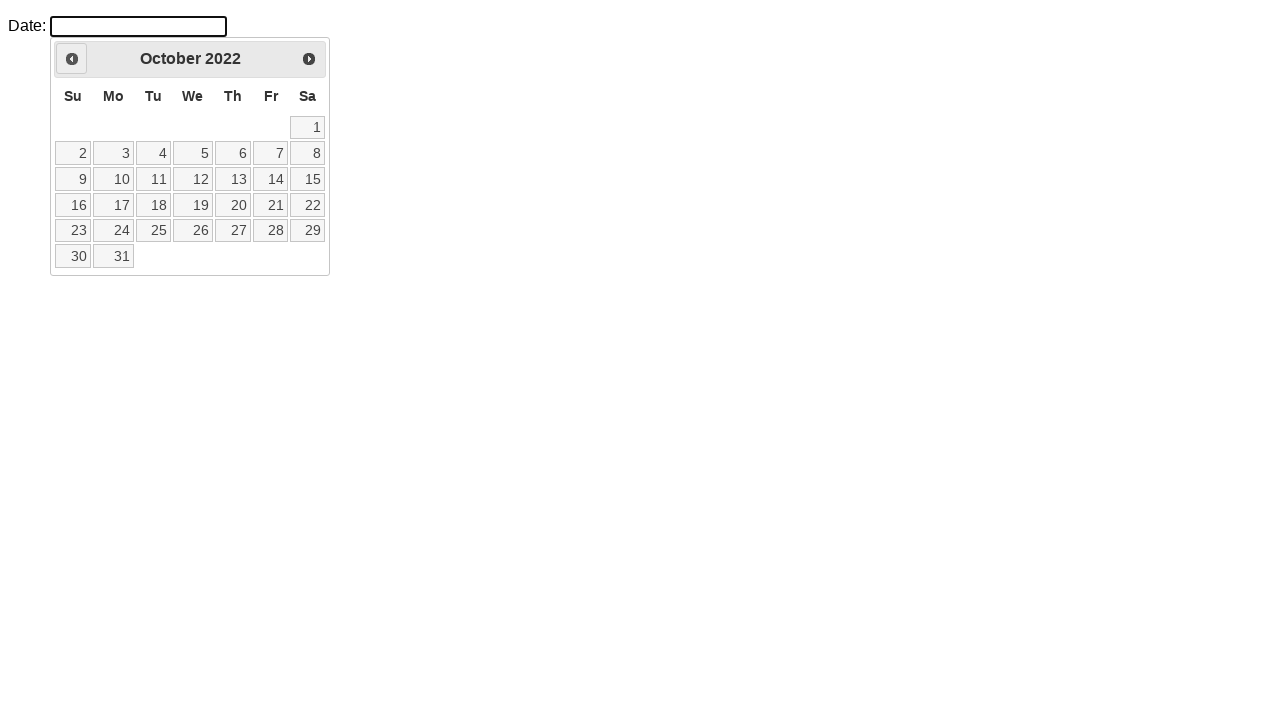

Selected day 30 from the calendar at (73, 256) on //a[@data-date='30']
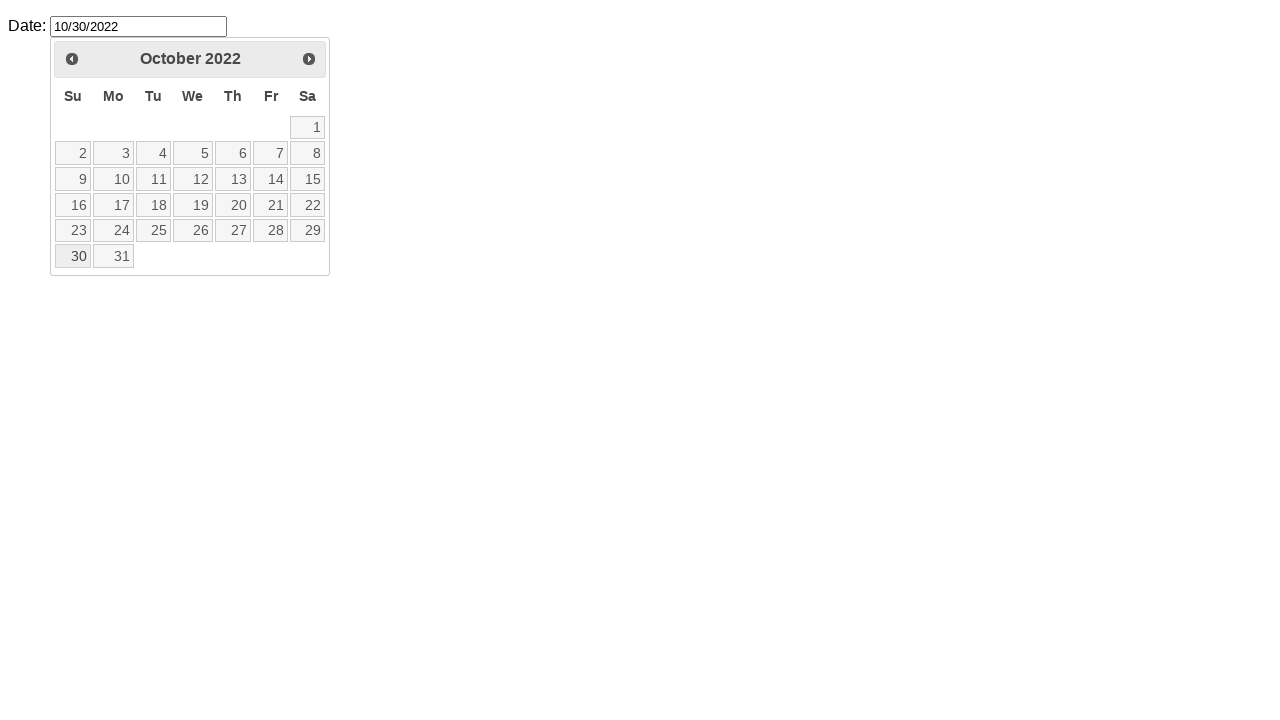

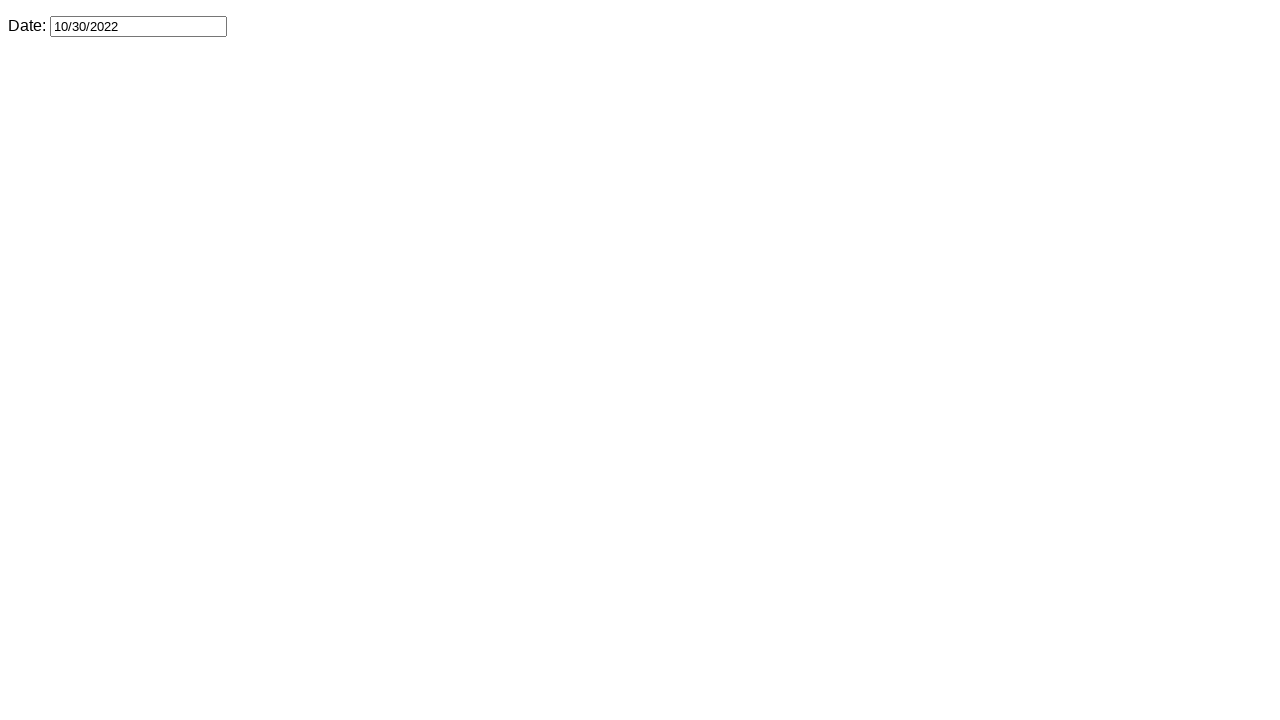